Automates the RPA Challenge by clicking the start button, filling in multiple form submissions with personal information (first name, last name, company, role, address, email, phone), and submitting each form entry.

Starting URL: https://www.rpachallenge.com/

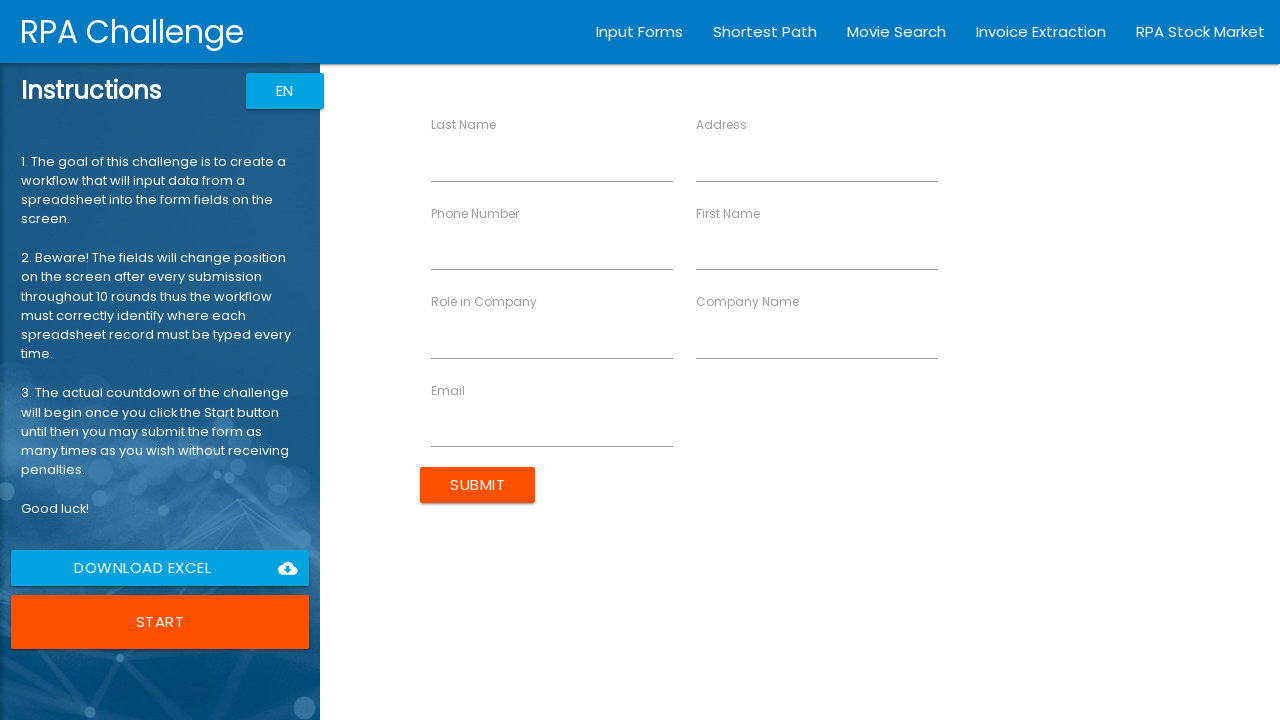

Clicked the Start button to begin the RPA Challenge at (160, 622) on button
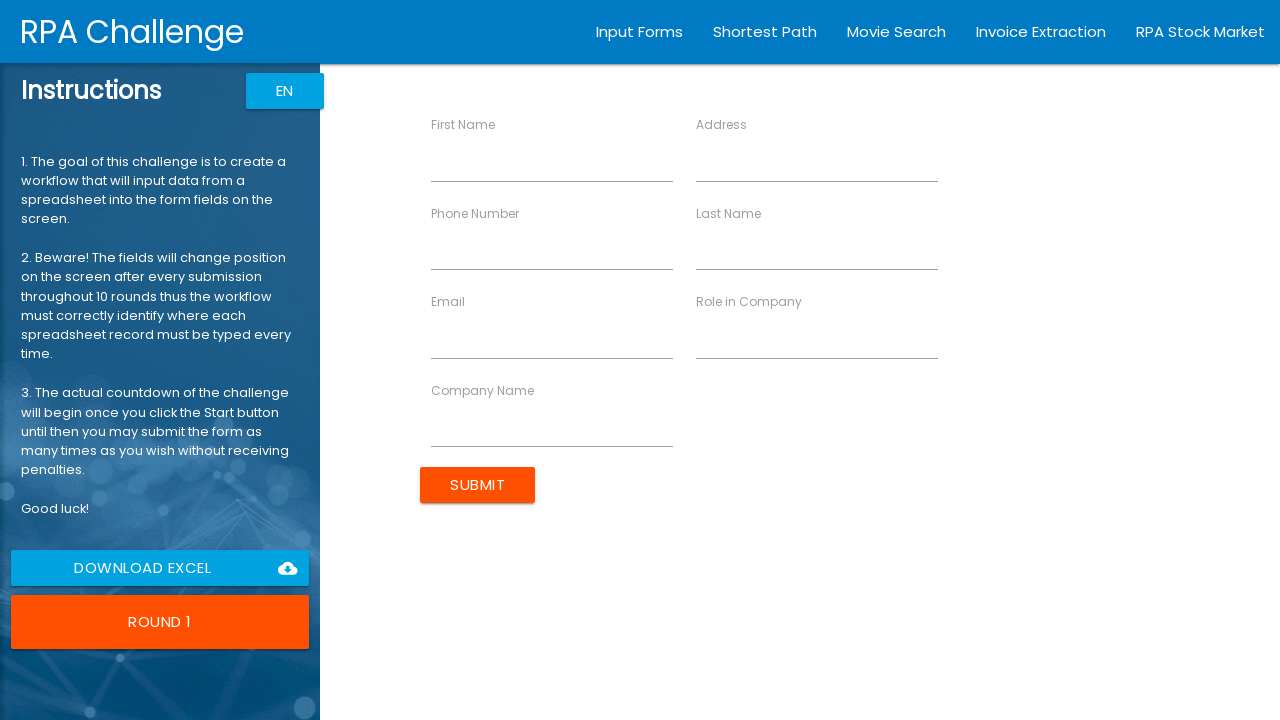

Filled First Name field with 'John' on input[ng-reflect-name='labelFirstName']
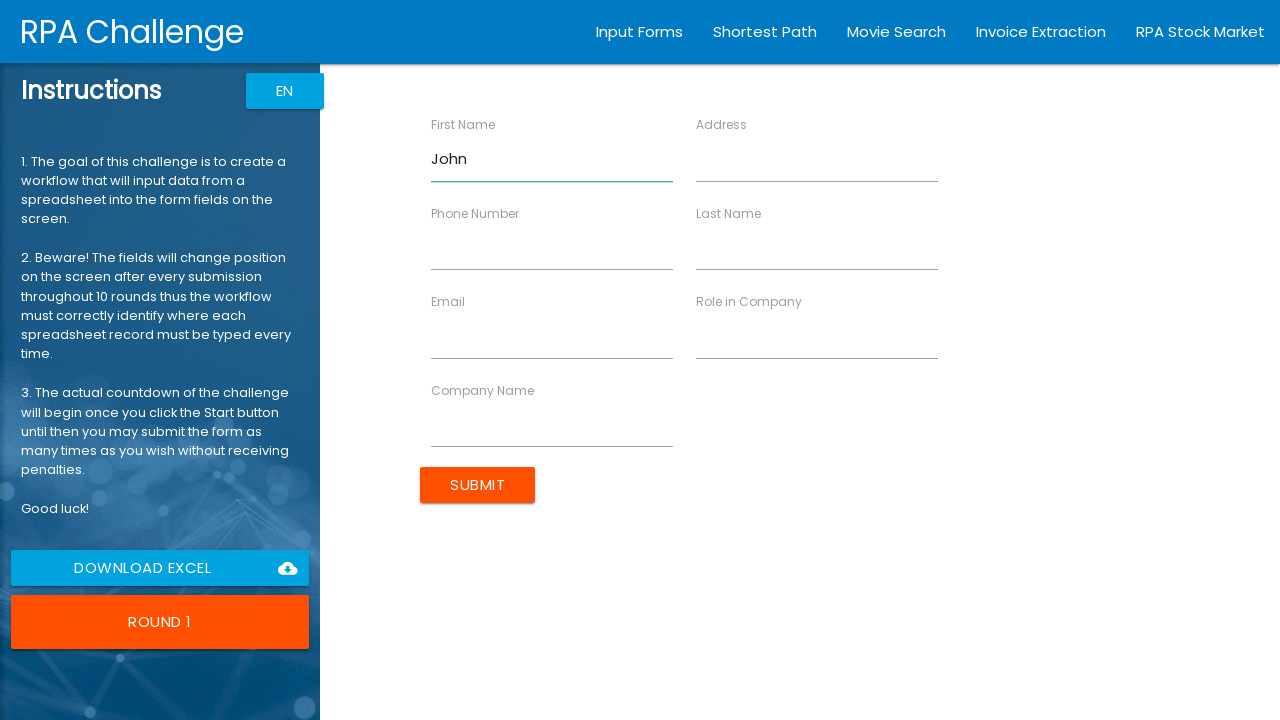

Filled Last Name field with 'Smith' on input[ng-reflect-name='labelLastName']
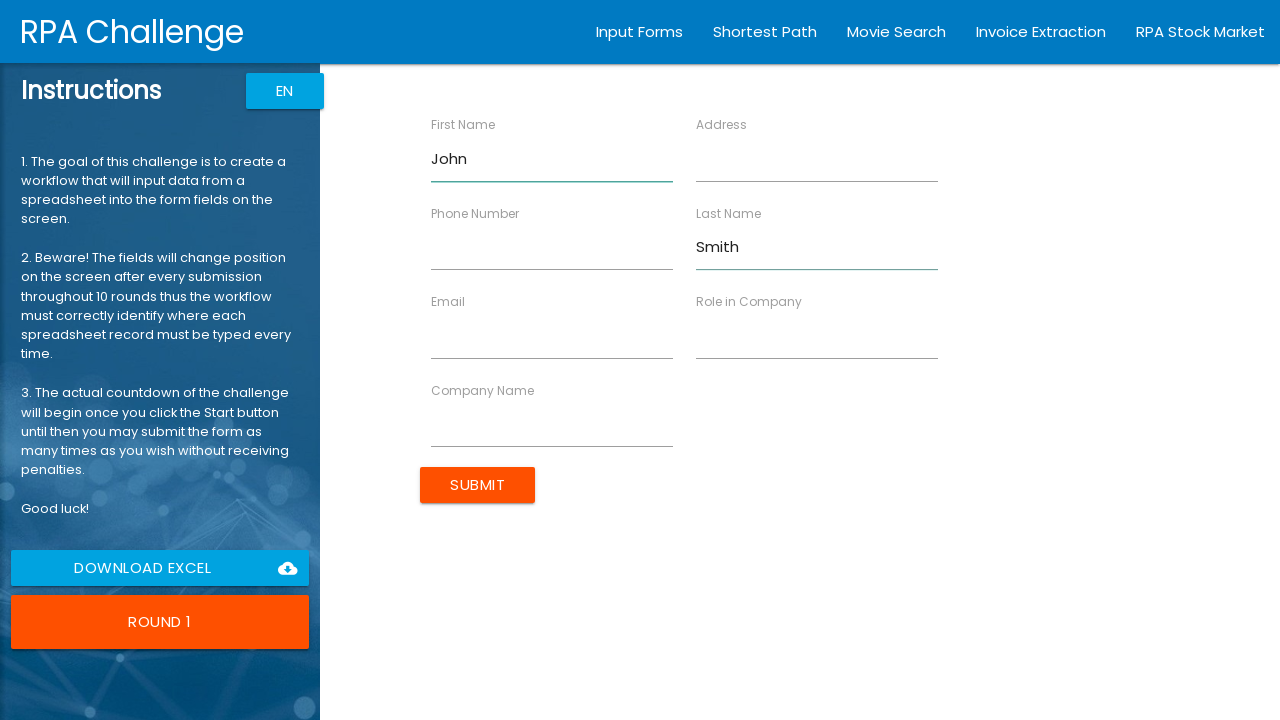

Filled Company Name field with 'Acme Corp' on input[ng-reflect-name='labelCompanyName']
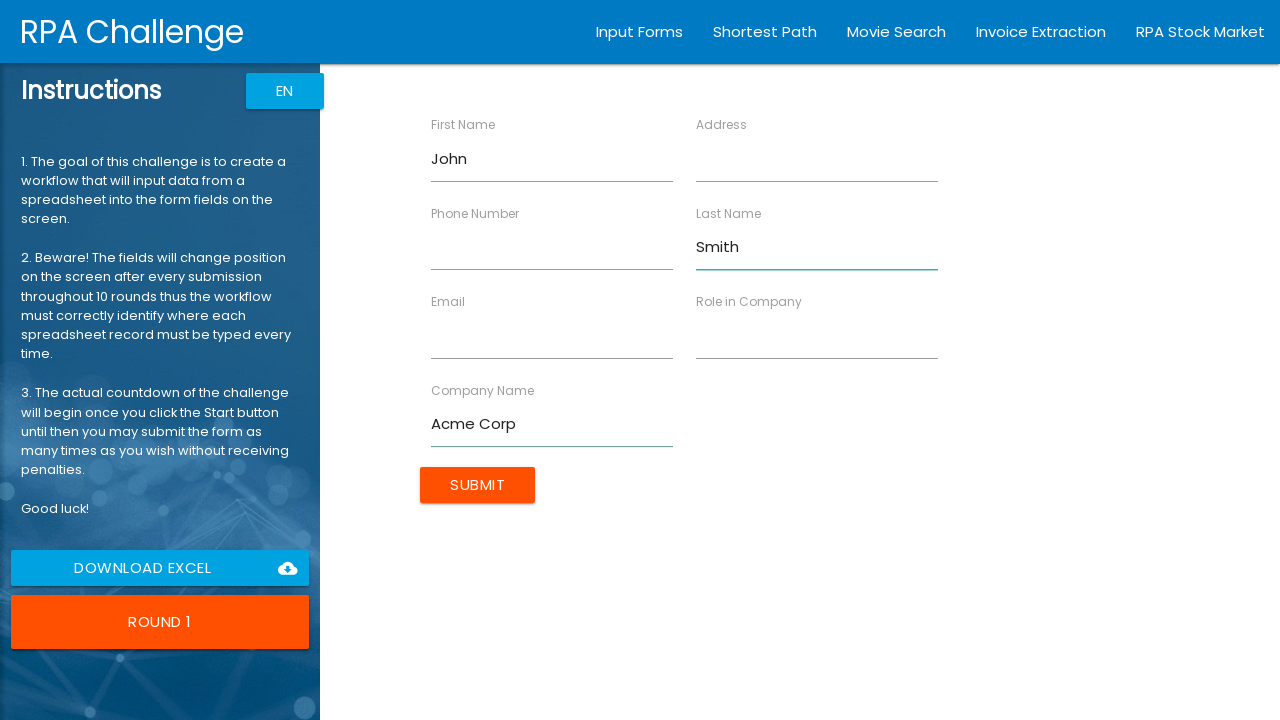

Filled Role field with 'Developer' on input[ng-reflect-name='labelRole']
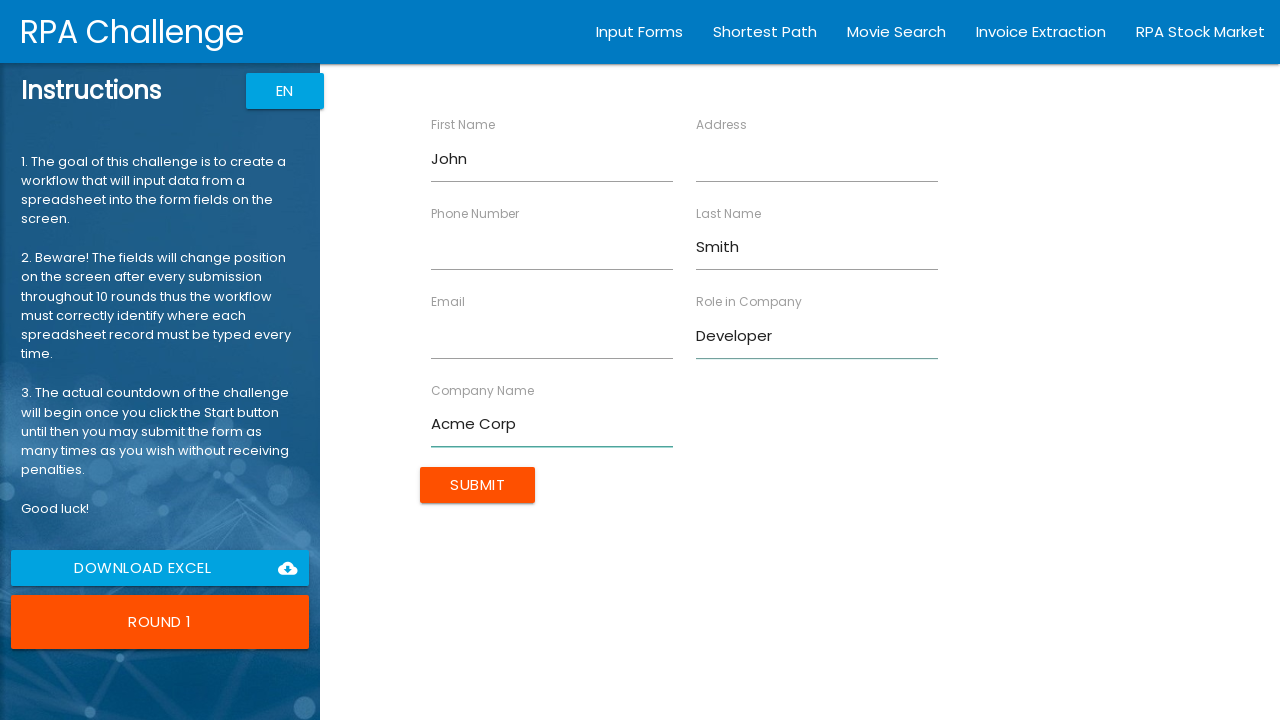

Filled Address field with '123 Main St' on input[ng-reflect-name='labelAddress']
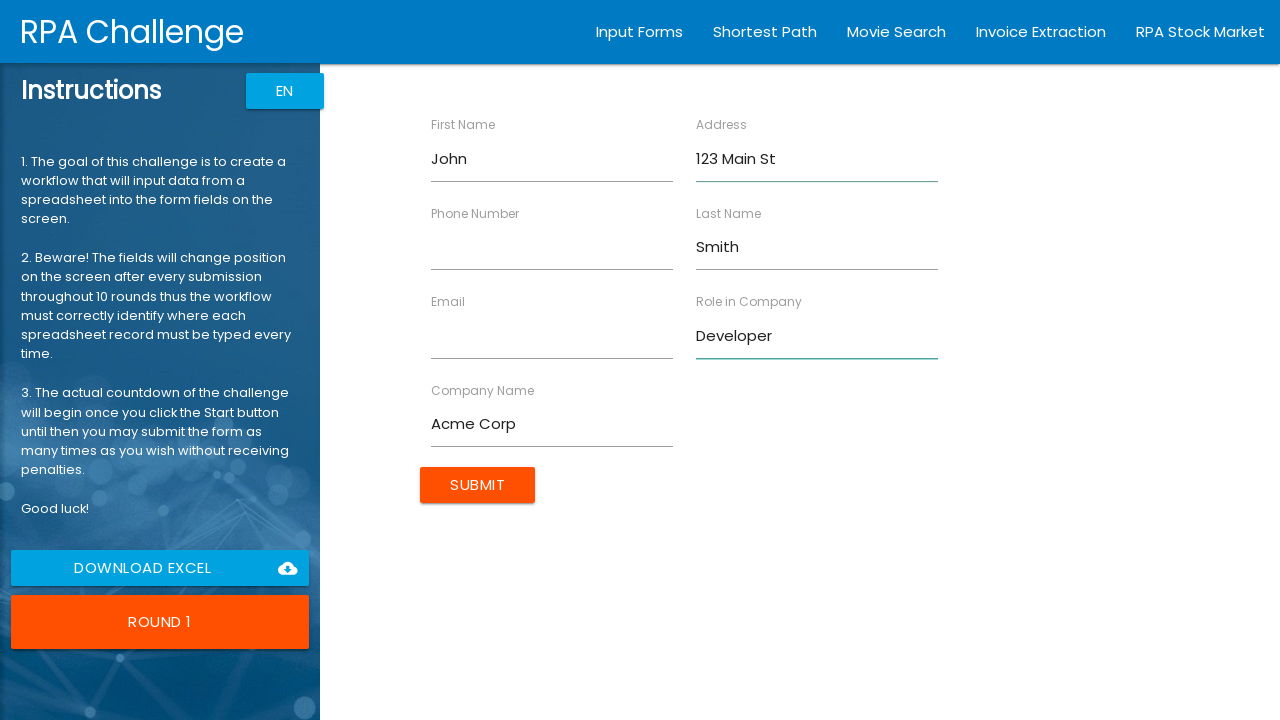

Filled Email field with 'john.smith@example.com' on input[ng-reflect-name='labelEmail']
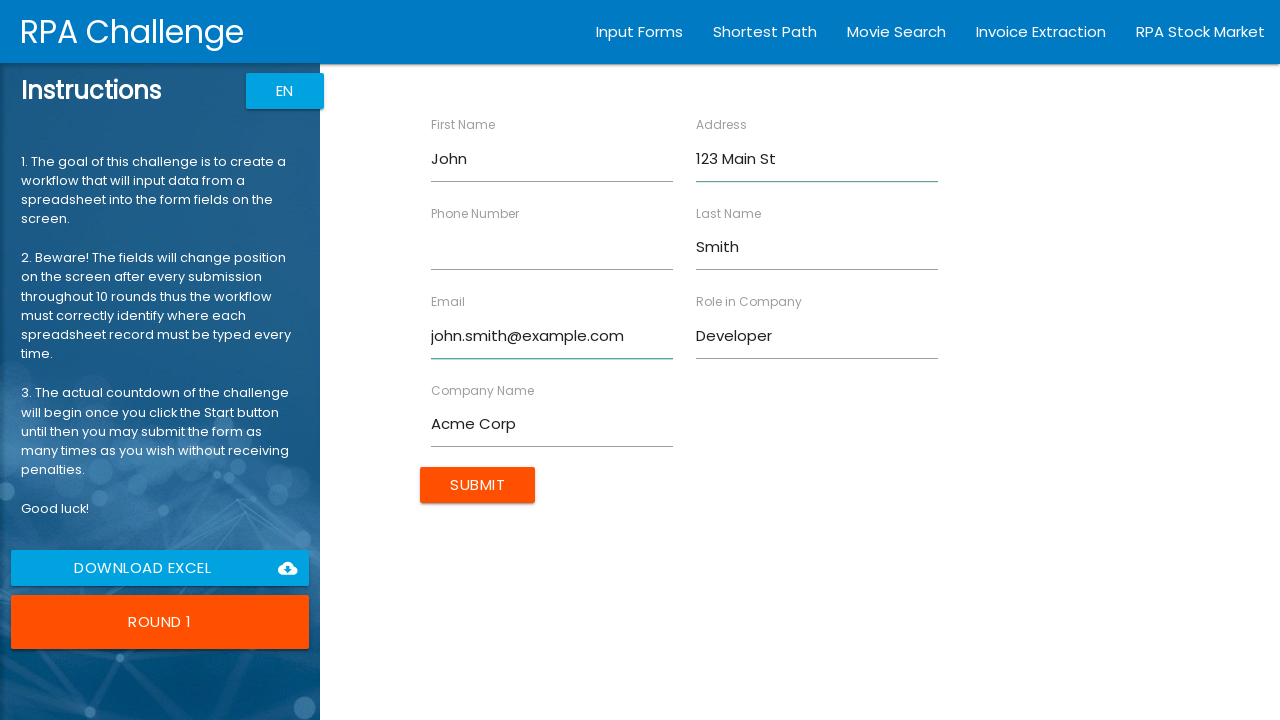

Filled Phone Number field with '5551234567' on input[ng-reflect-name='labelPhone']
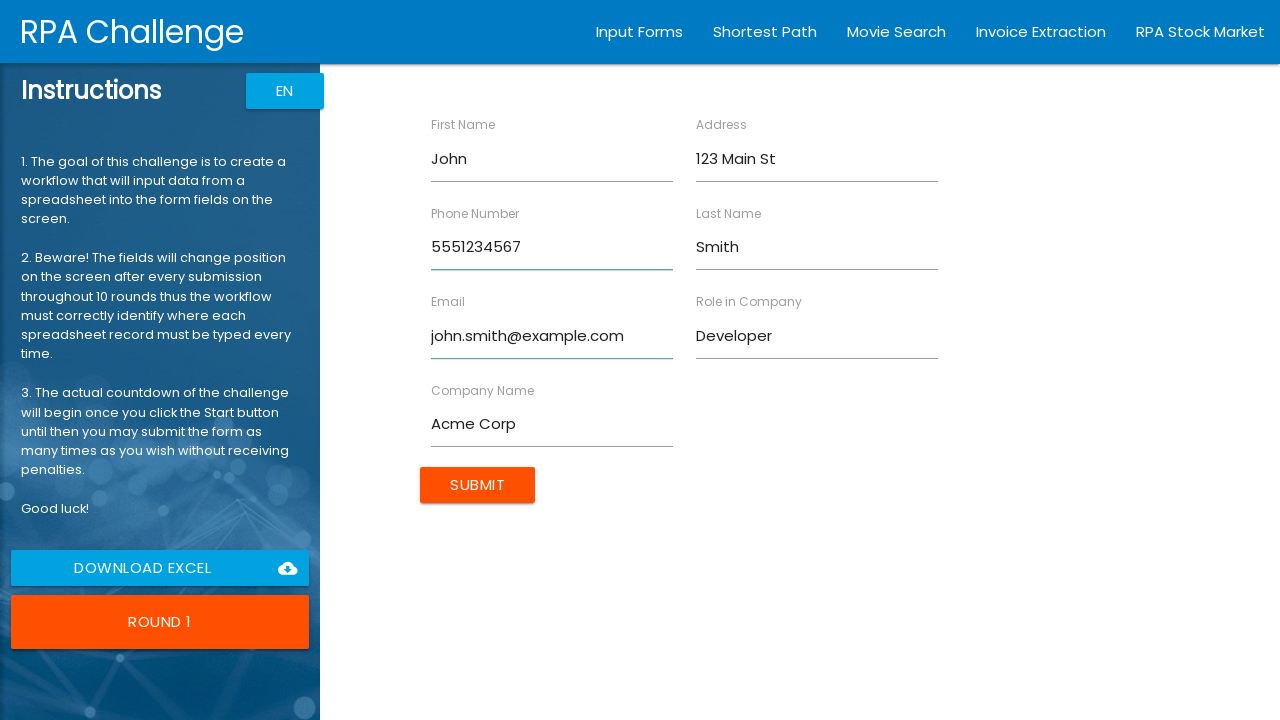

Submitted form for John Smith at (478, 485) on input[type='submit']
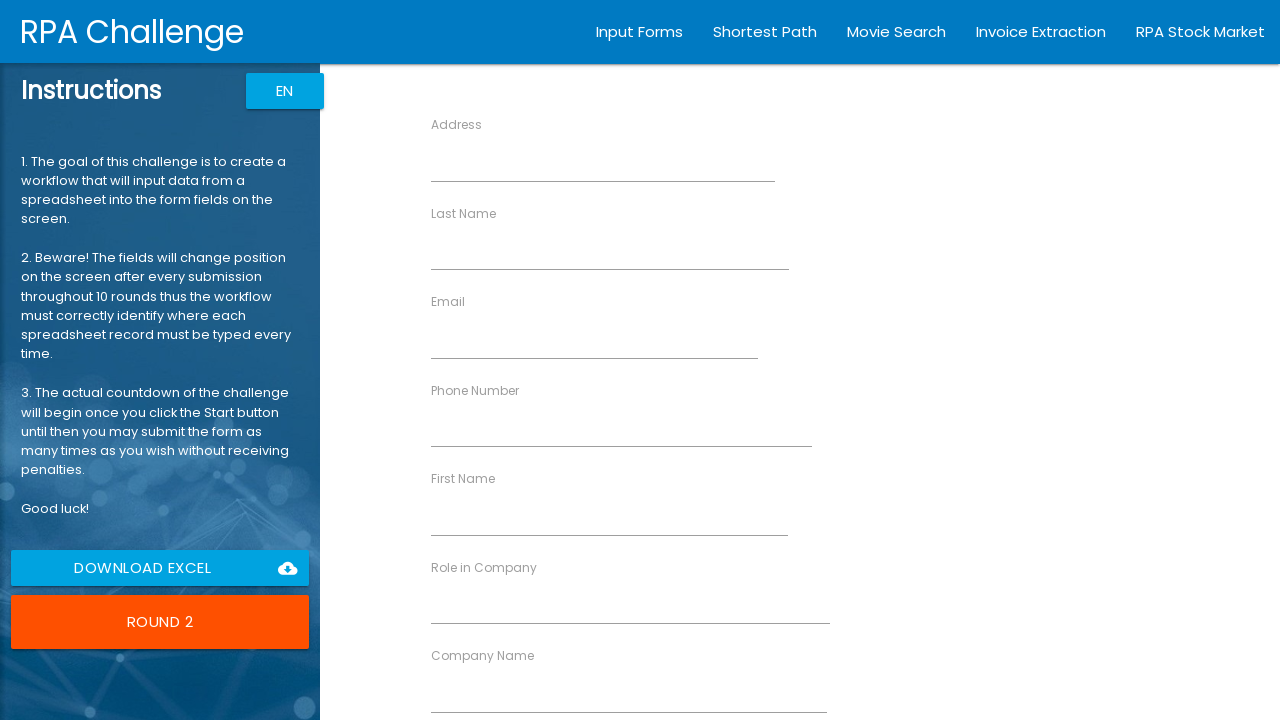

Filled First Name field with 'Sarah' on input[ng-reflect-name='labelFirstName']
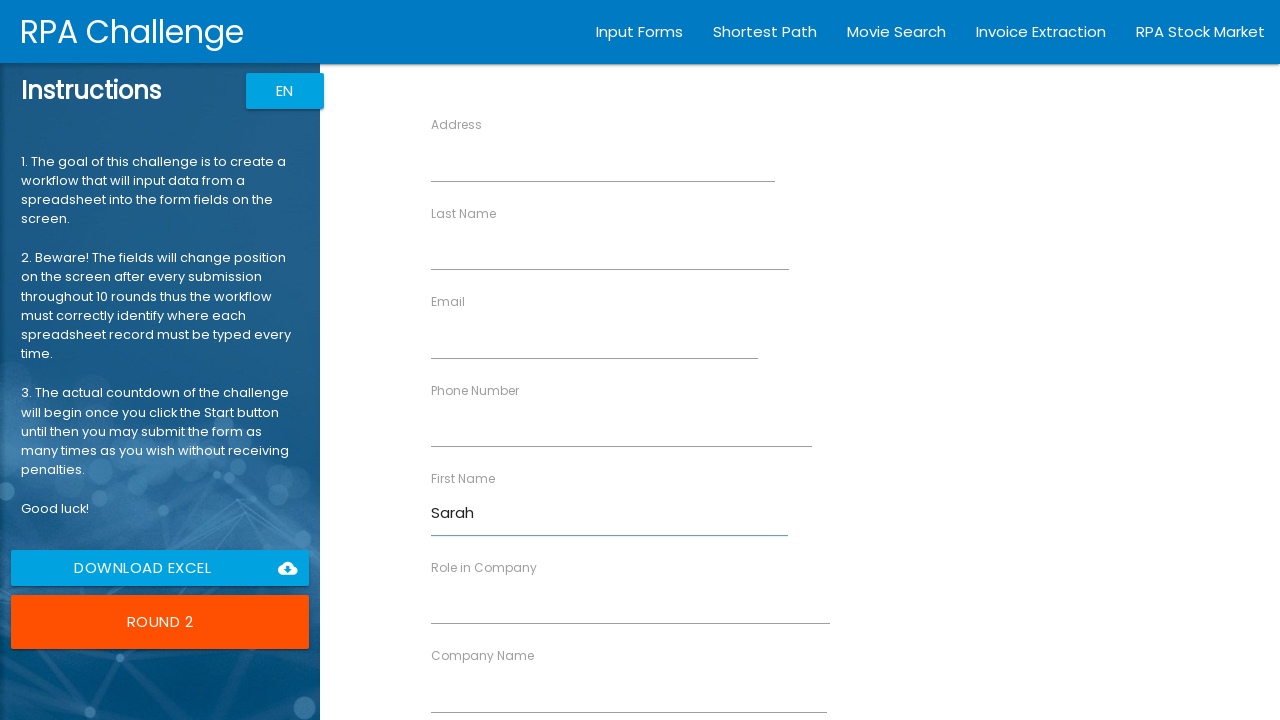

Filled Last Name field with 'Johnson' on input[ng-reflect-name='labelLastName']
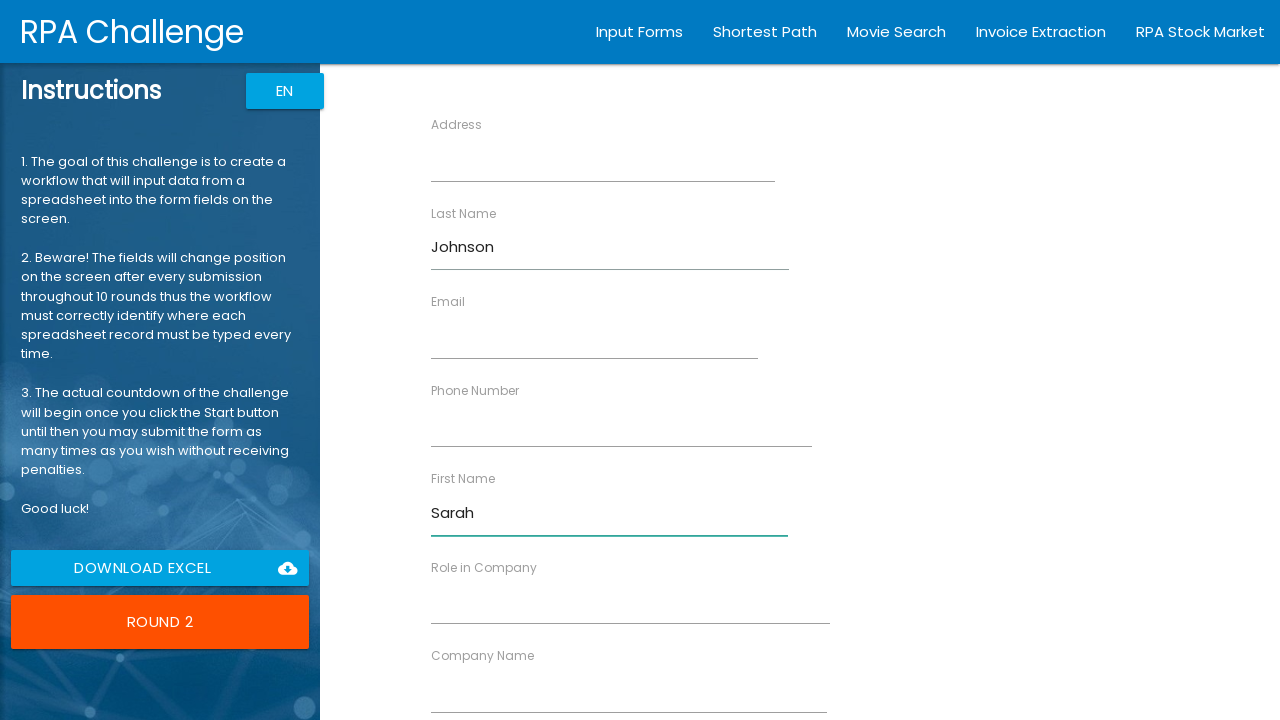

Filled Company Name field with 'Tech Inc' on input[ng-reflect-name='labelCompanyName']
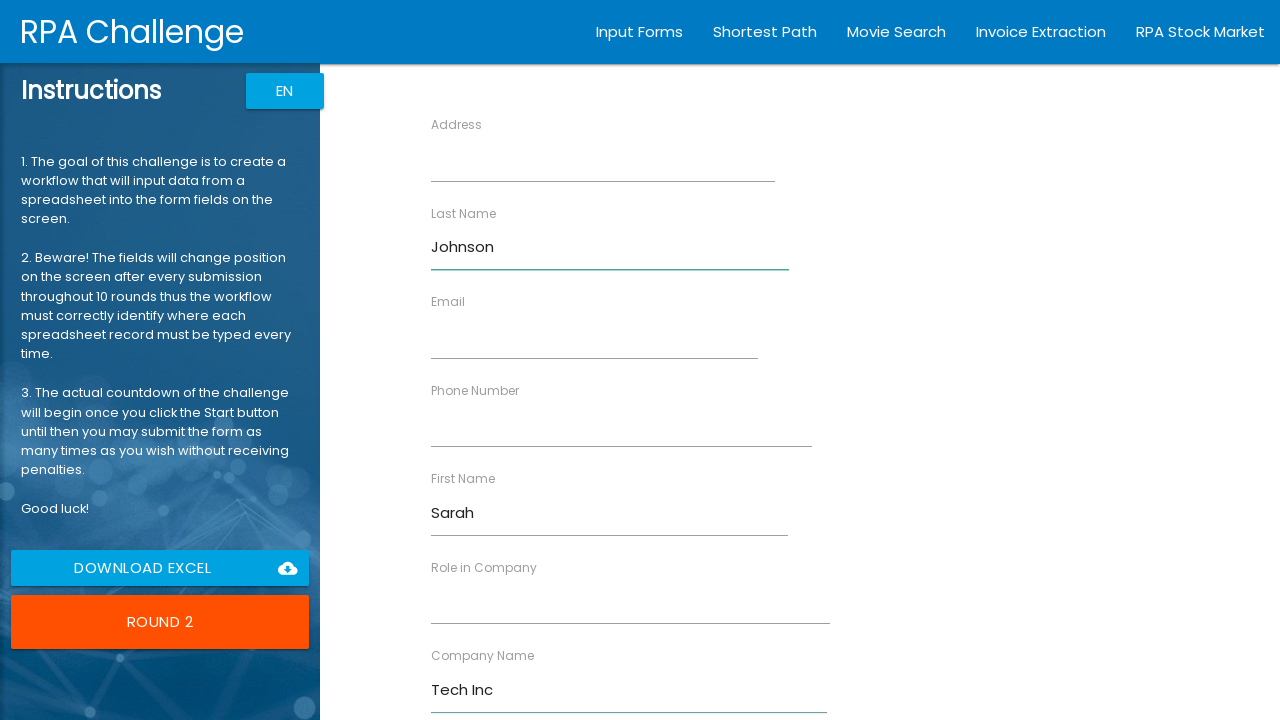

Filled Role field with 'Manager' on input[ng-reflect-name='labelRole']
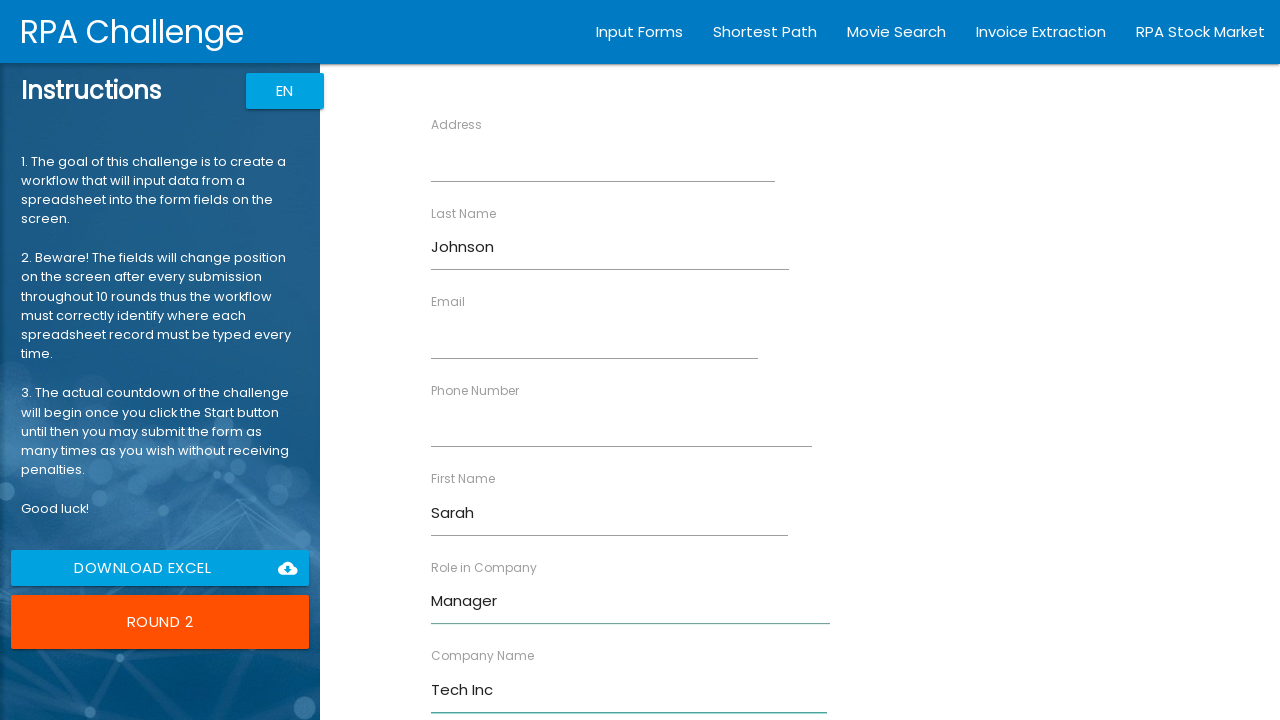

Filled Address field with '456 Oak Ave' on input[ng-reflect-name='labelAddress']
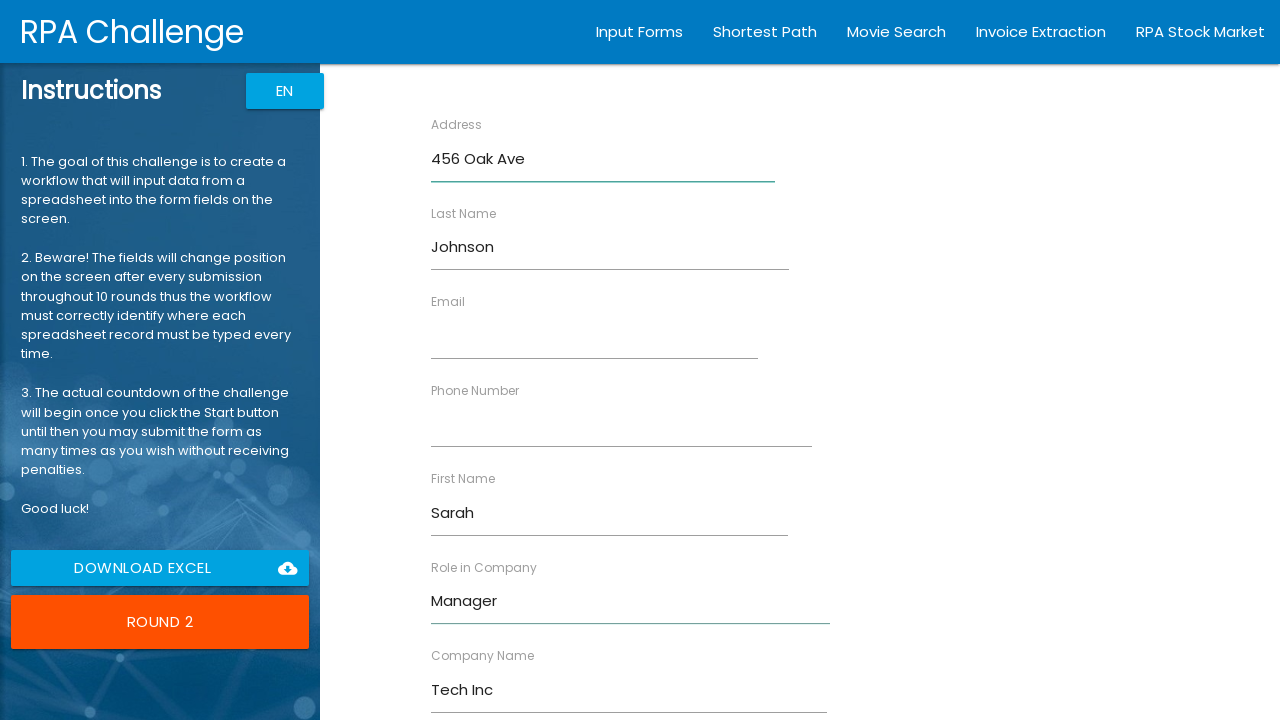

Filled Email field with 'sarah.j@example.com' on input[ng-reflect-name='labelEmail']
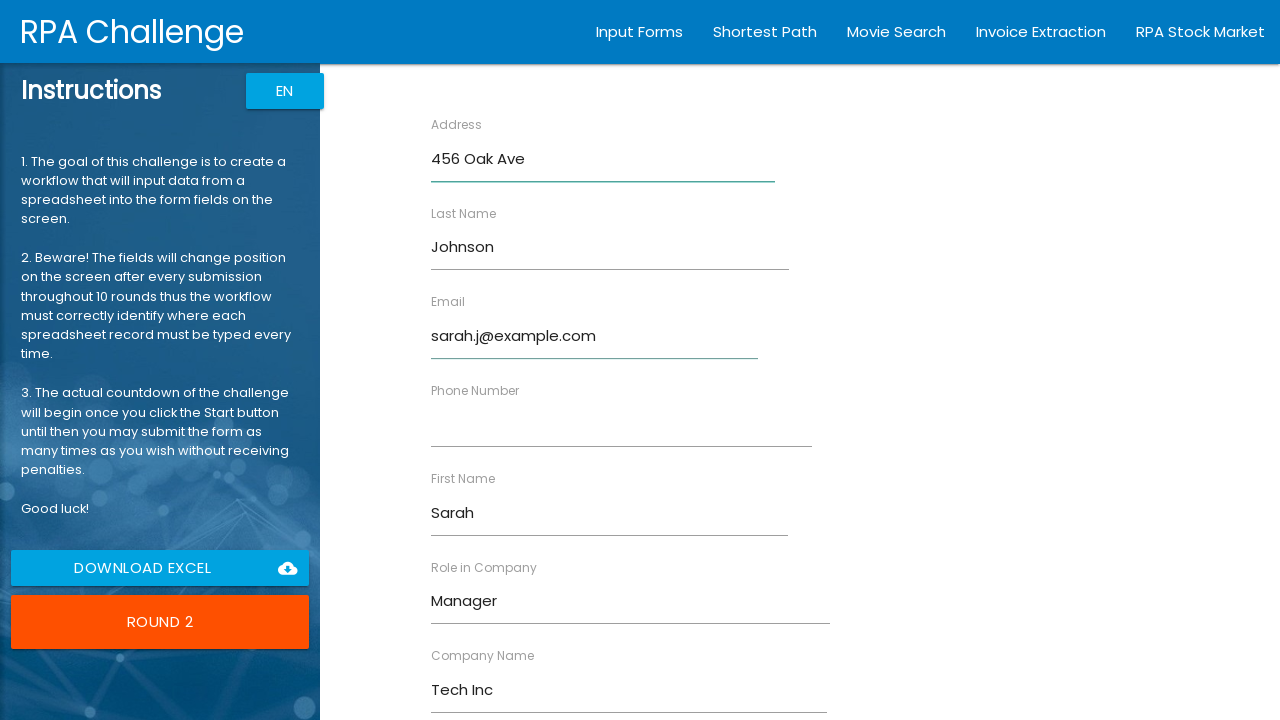

Filled Phone Number field with '5559876543' on input[ng-reflect-name='labelPhone']
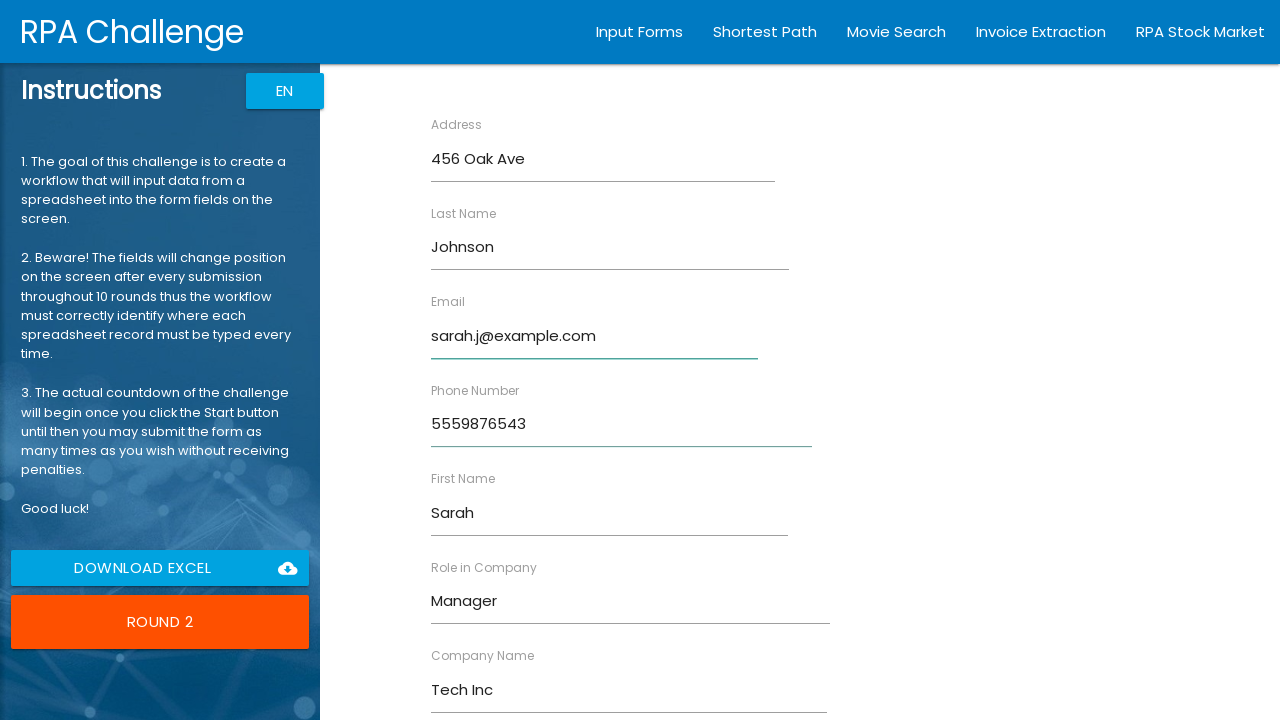

Submitted form for Sarah Johnson at (478, 688) on input[type='submit']
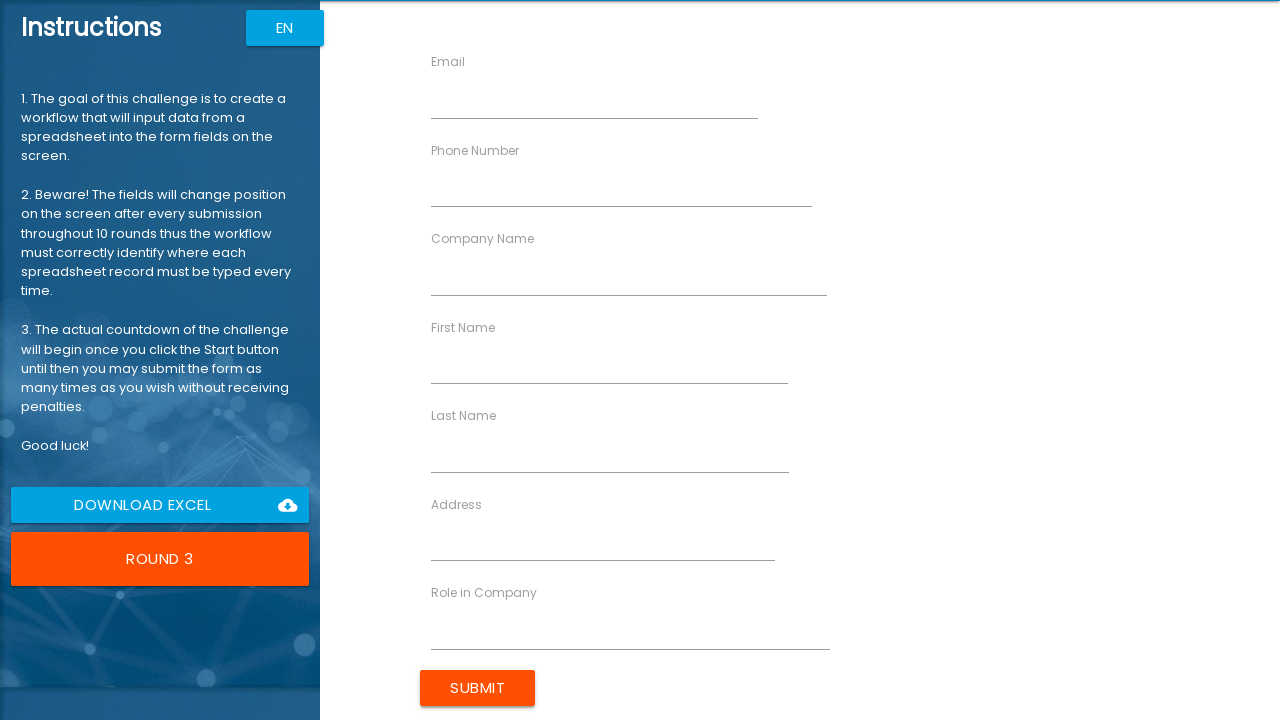

Filled First Name field with 'Michael' on input[ng-reflect-name='labelFirstName']
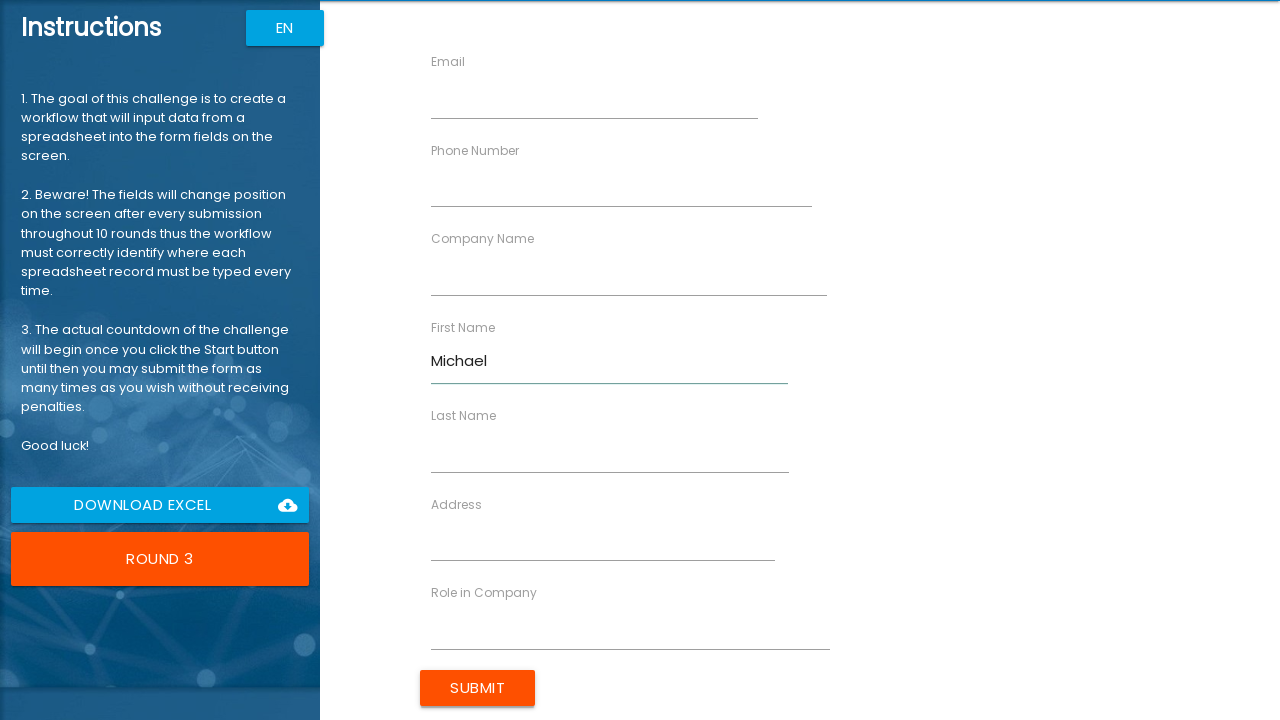

Filled Last Name field with 'Williams' on input[ng-reflect-name='labelLastName']
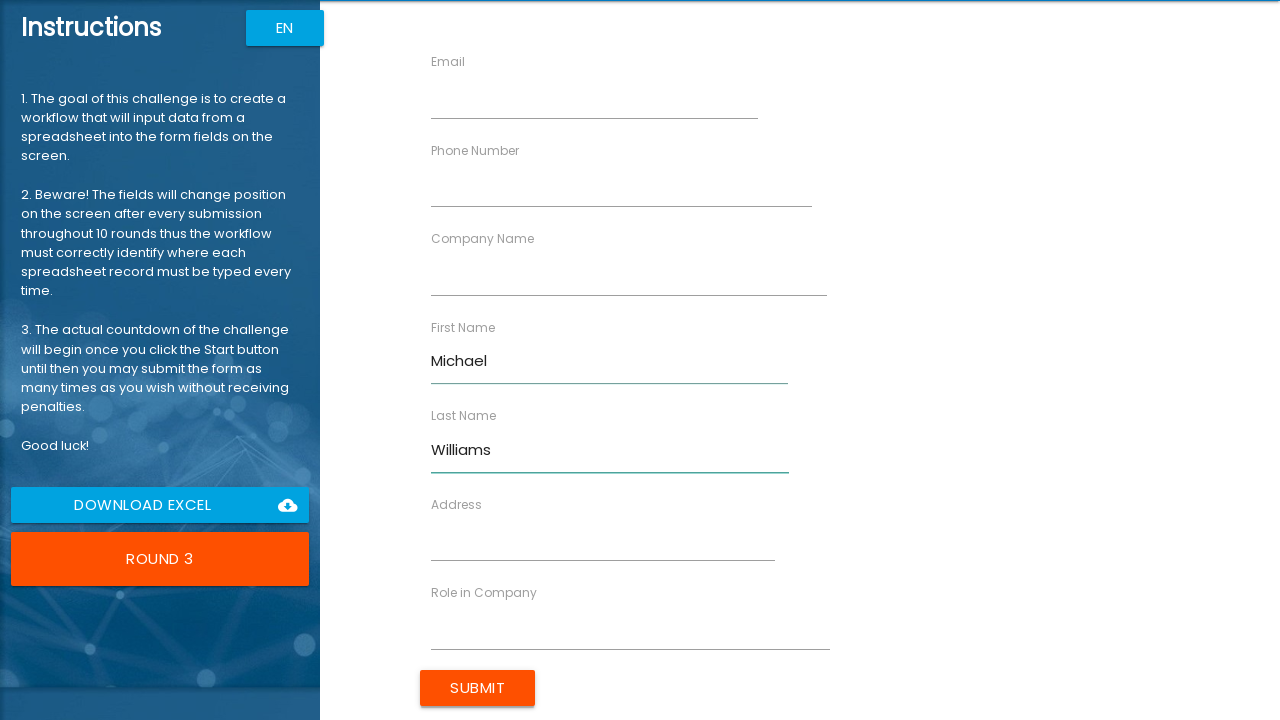

Filled Company Name field with 'Global Systems' on input[ng-reflect-name='labelCompanyName']
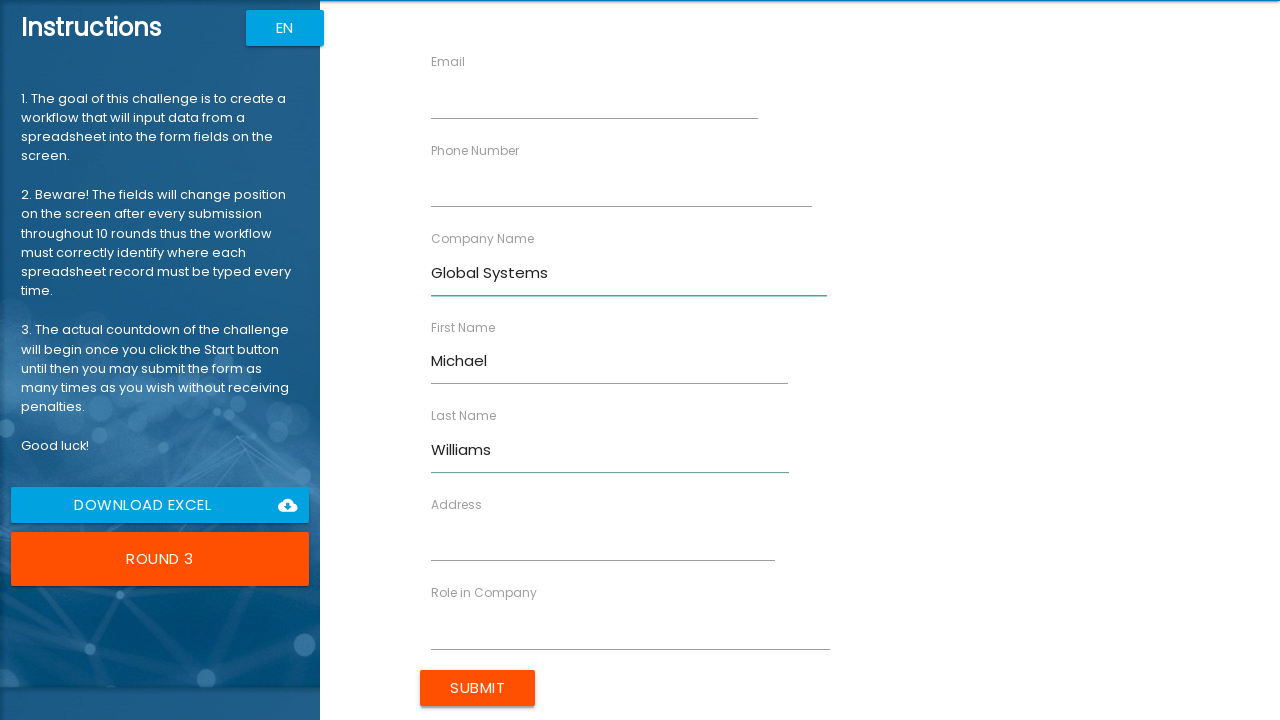

Filled Role field with 'Analyst' on input[ng-reflect-name='labelRole']
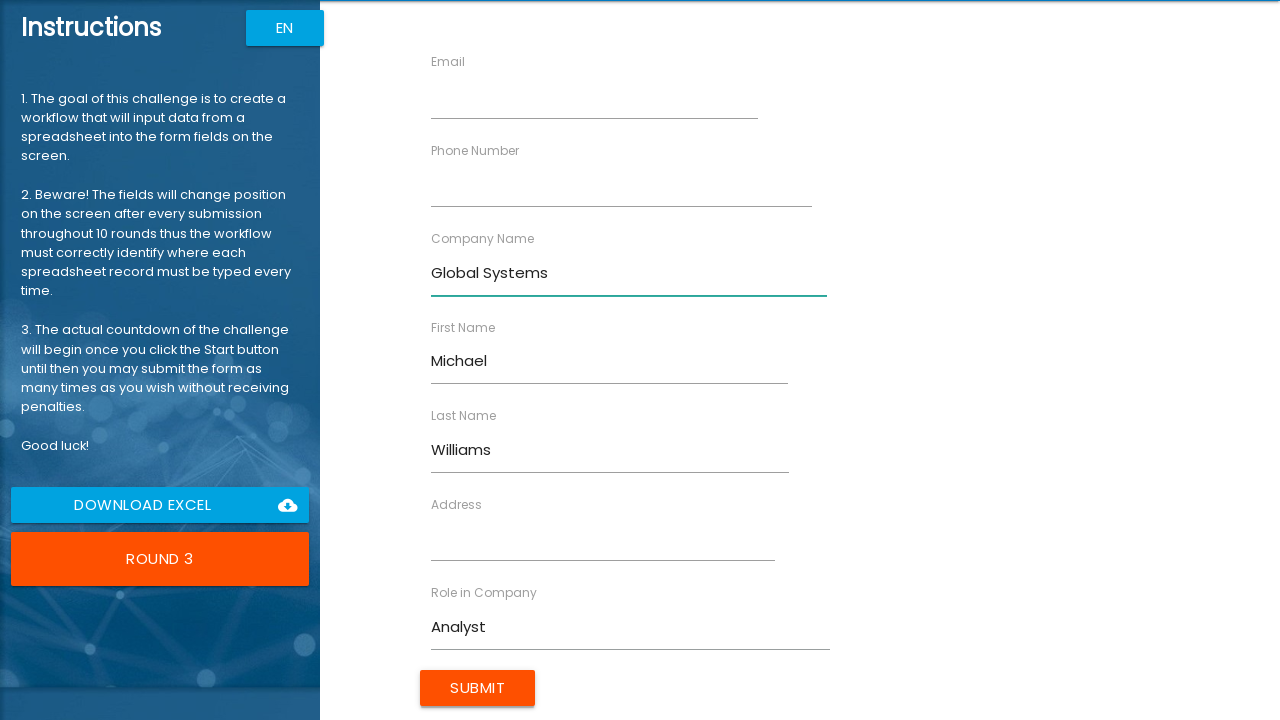

Filled Address field with '789 Pine Rd' on input[ng-reflect-name='labelAddress']
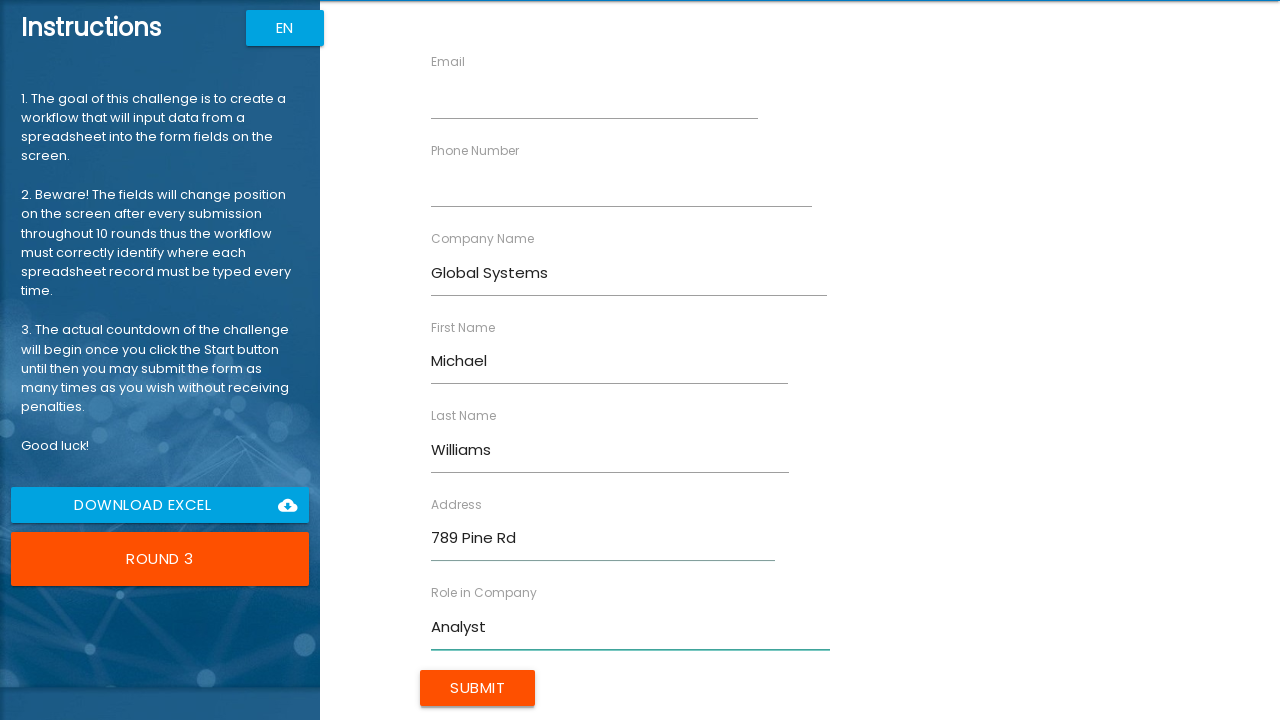

Filled Email field with 'm.williams@example.com' on input[ng-reflect-name='labelEmail']
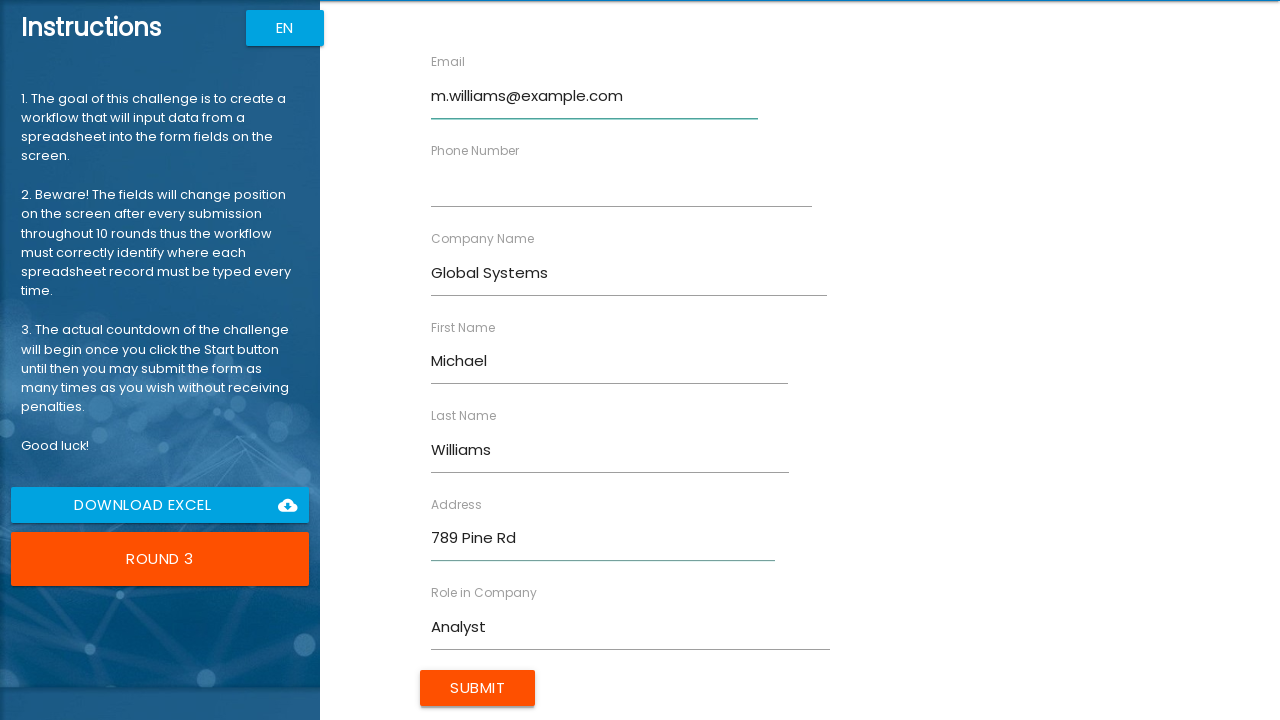

Filled Phone Number field with '5554567890' on input[ng-reflect-name='labelPhone']
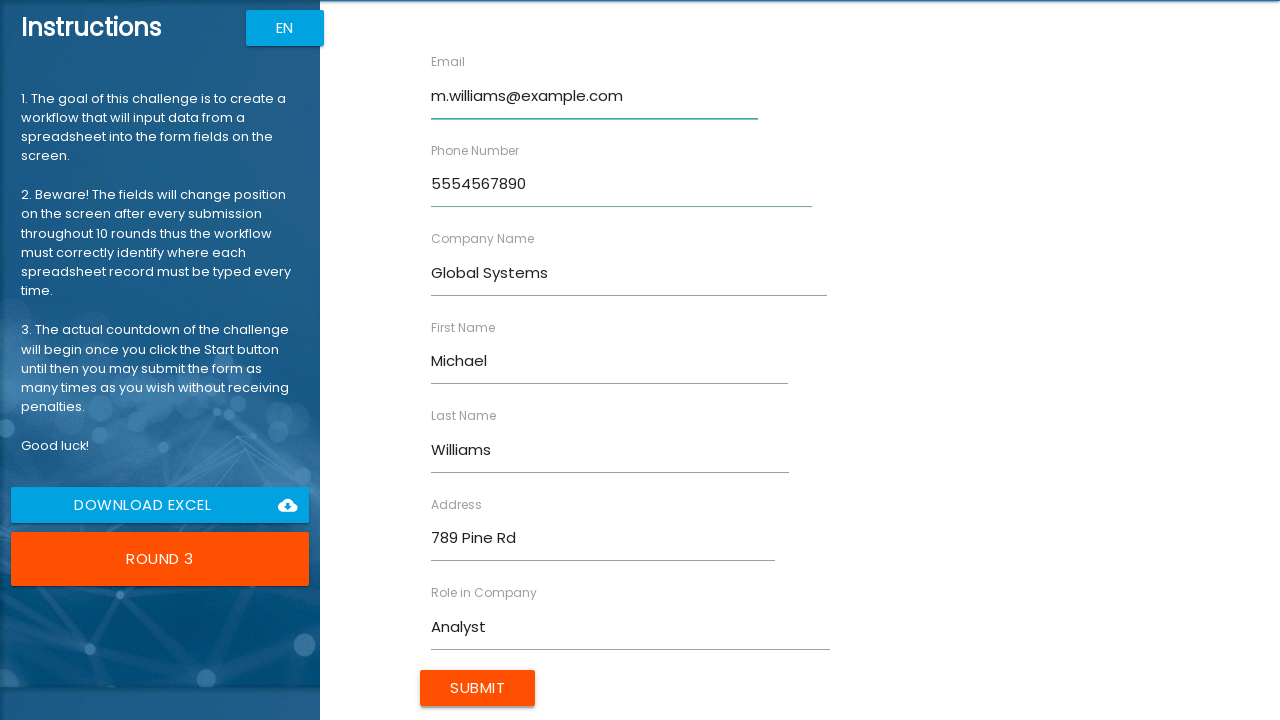

Submitted form for Michael Williams at (478, 688) on input[type='submit']
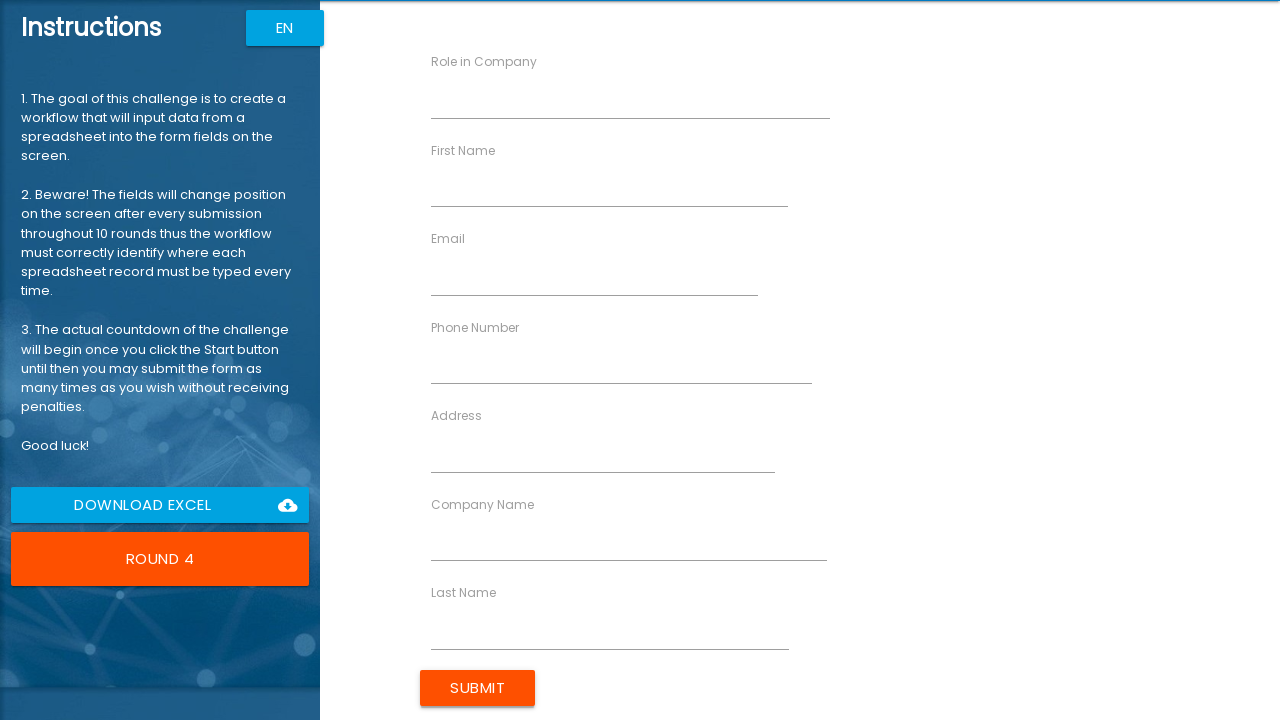

Filled First Name field with 'Emily' on input[ng-reflect-name='labelFirstName']
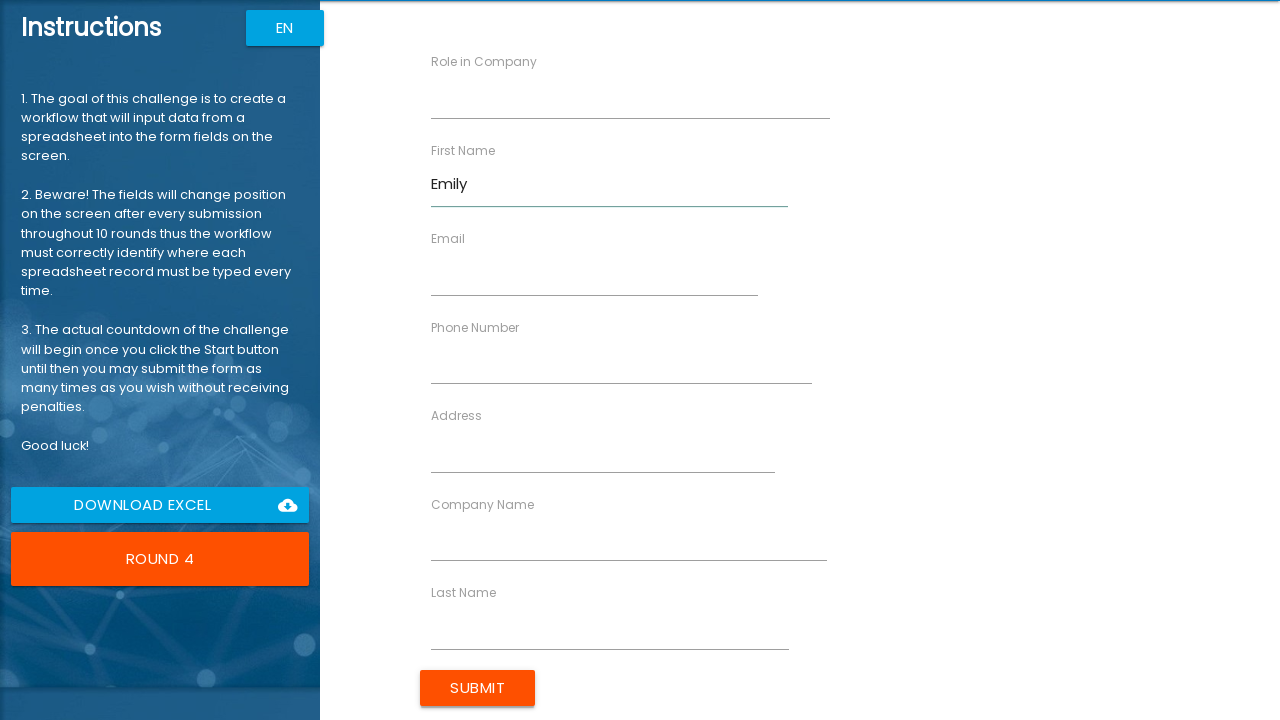

Filled Last Name field with 'Brown' on input[ng-reflect-name='labelLastName']
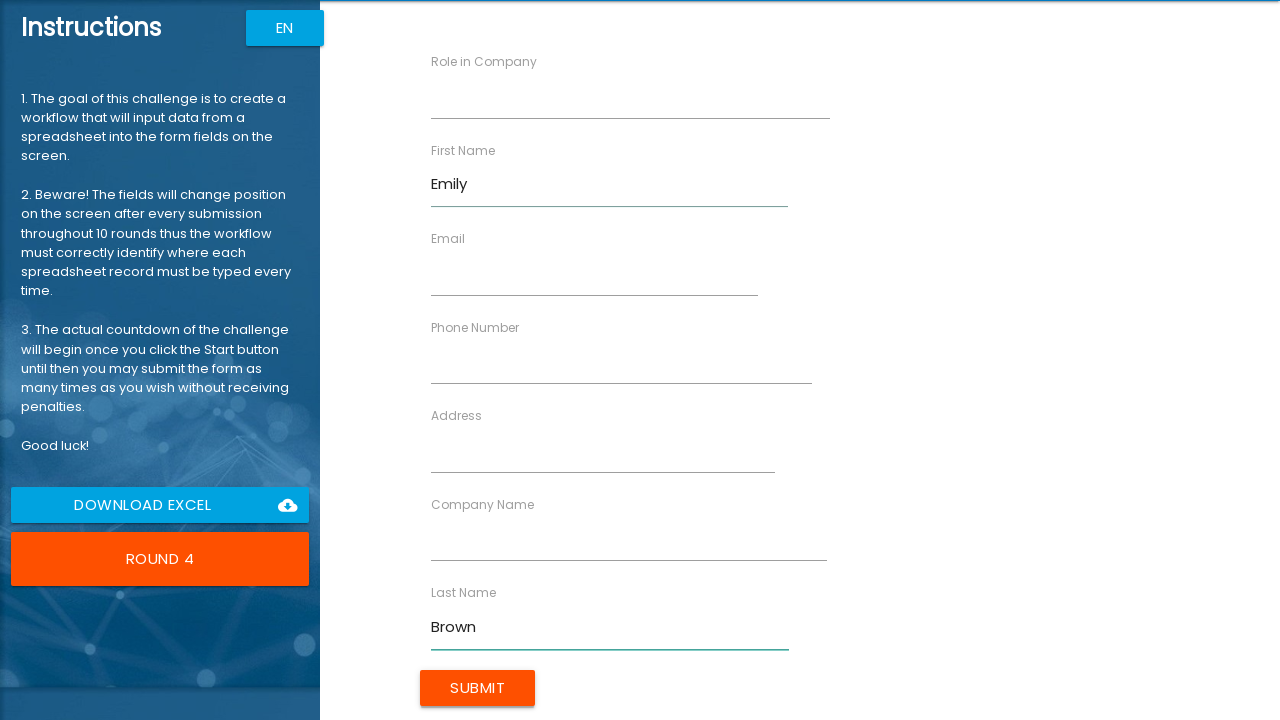

Filled Company Name field with 'Data Solutions' on input[ng-reflect-name='labelCompanyName']
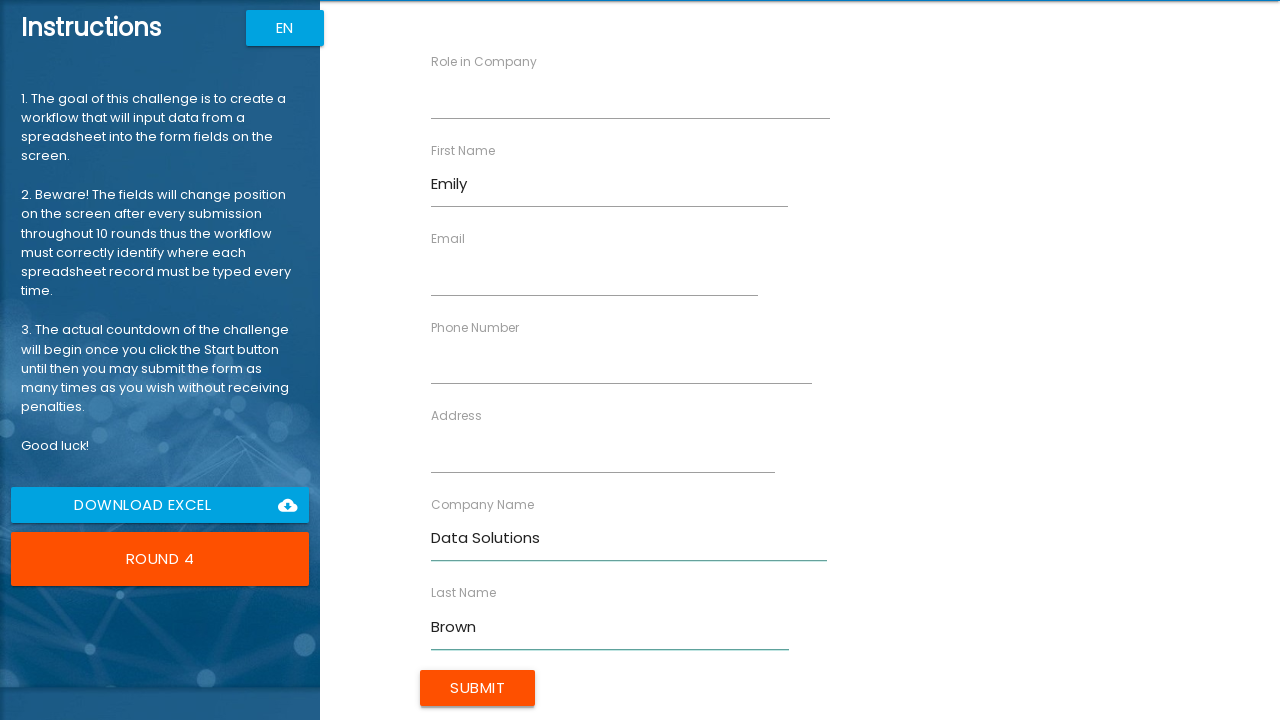

Filled Role field with 'Engineer' on input[ng-reflect-name='labelRole']
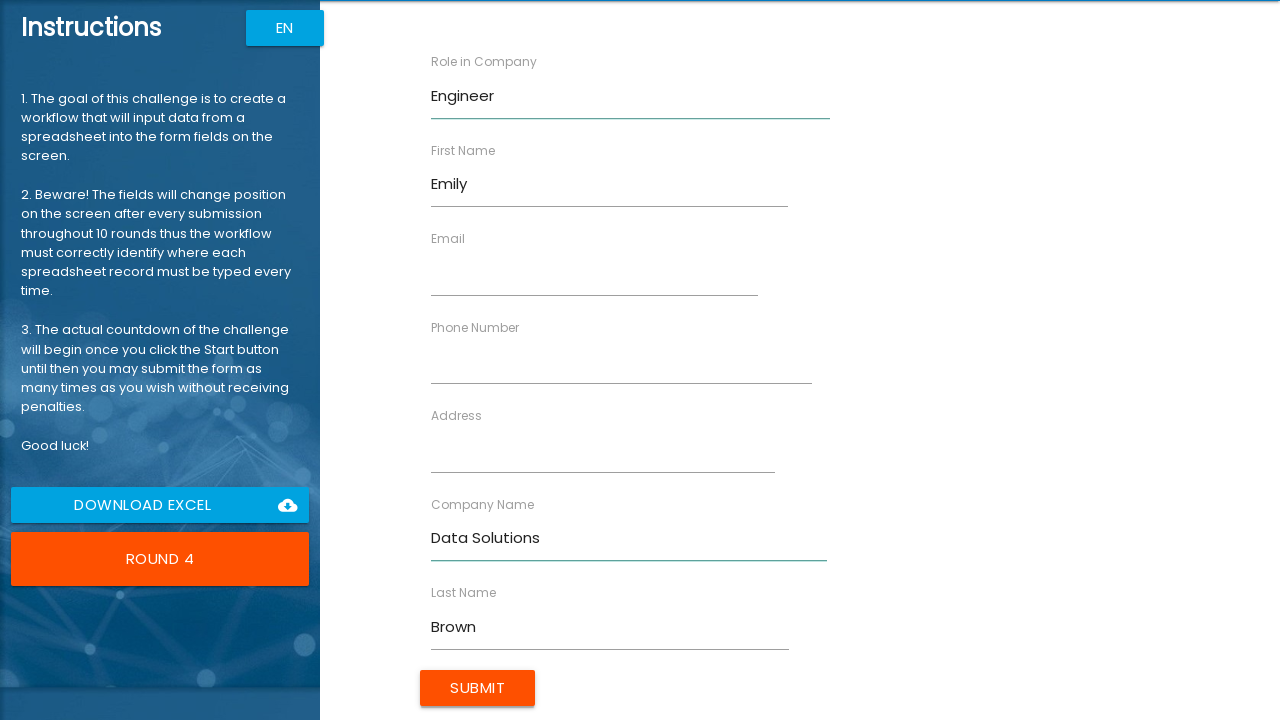

Filled Address field with '321 Elm St' on input[ng-reflect-name='labelAddress']
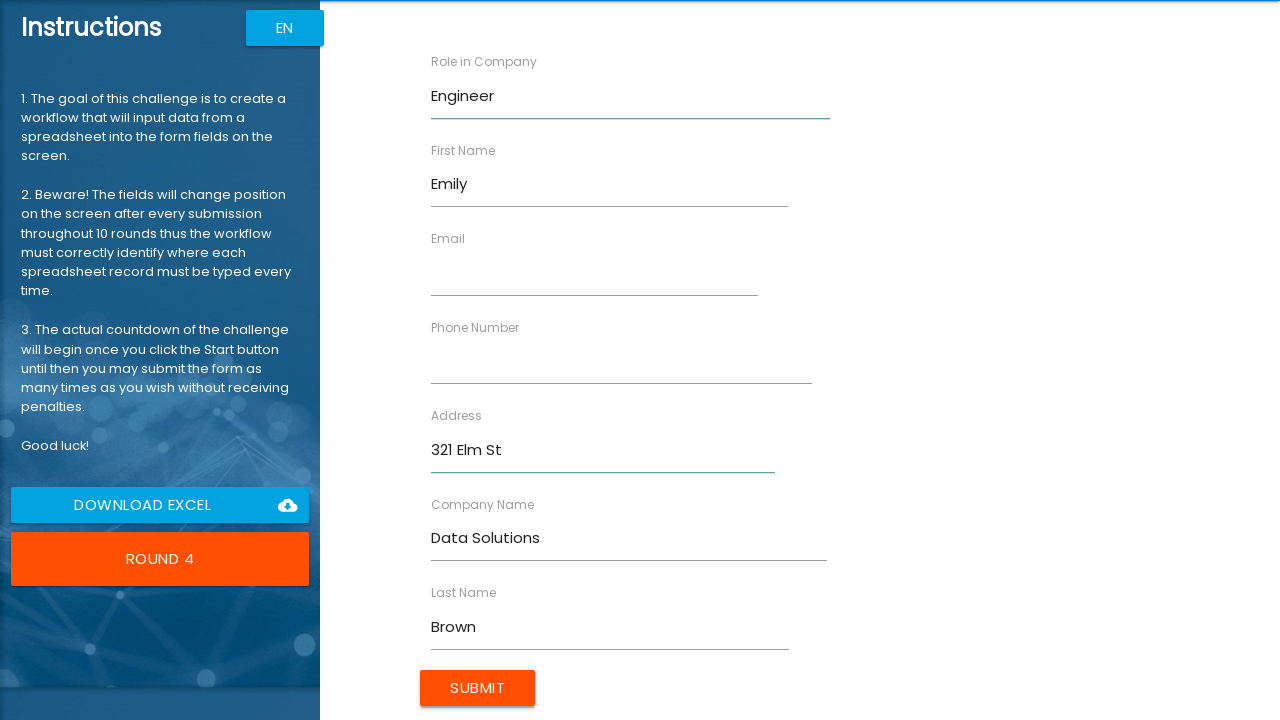

Filled Email field with 'emily.b@example.com' on input[ng-reflect-name='labelEmail']
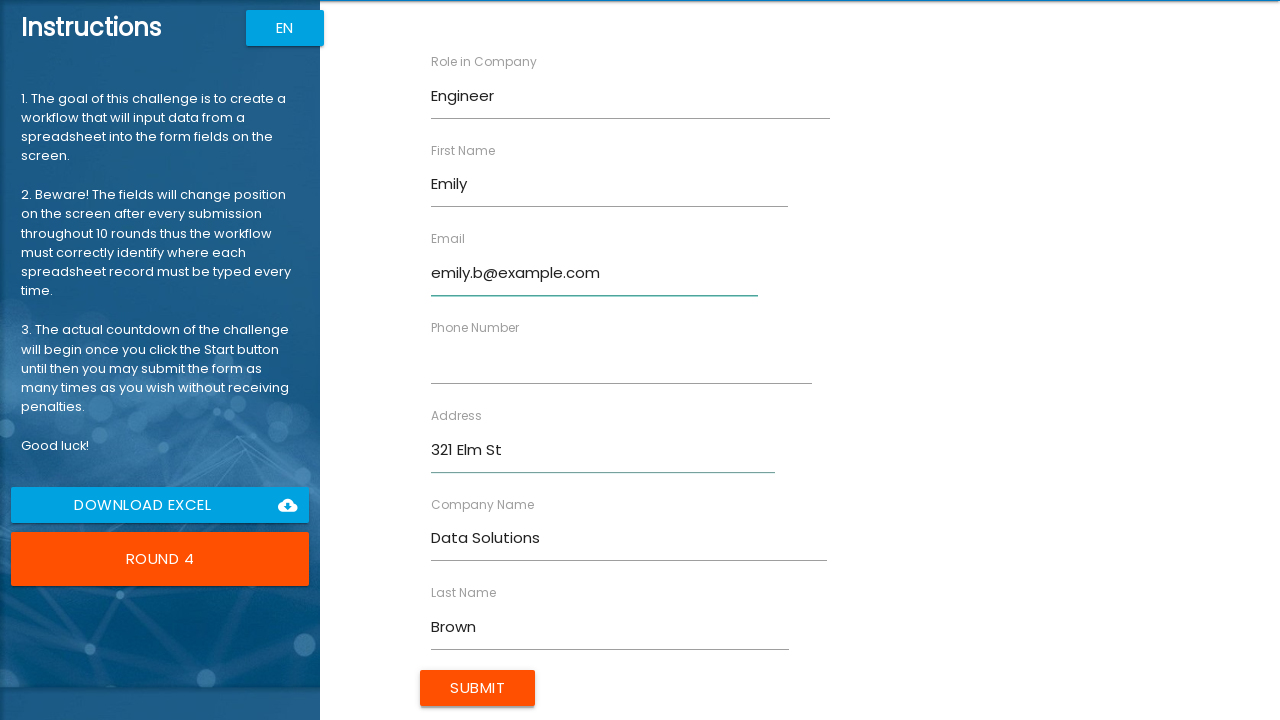

Filled Phone Number field with '5557891234' on input[ng-reflect-name='labelPhone']
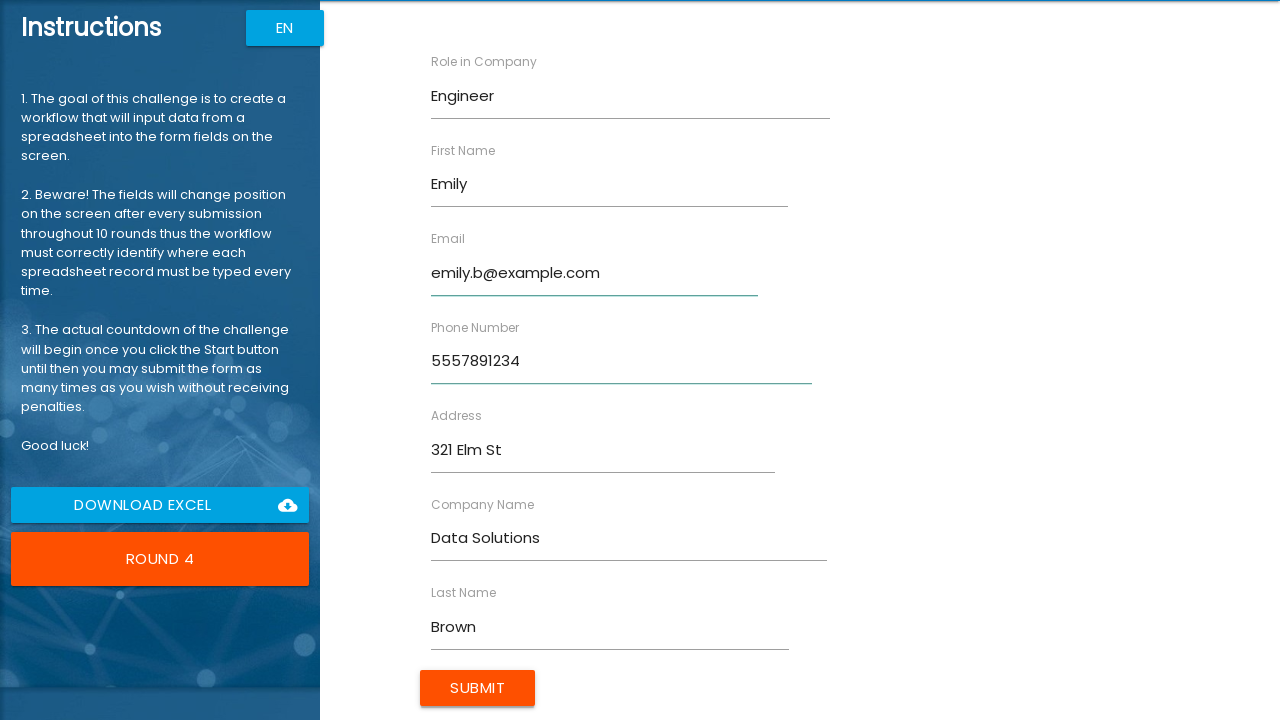

Submitted form for Emily Brown at (478, 688) on input[type='submit']
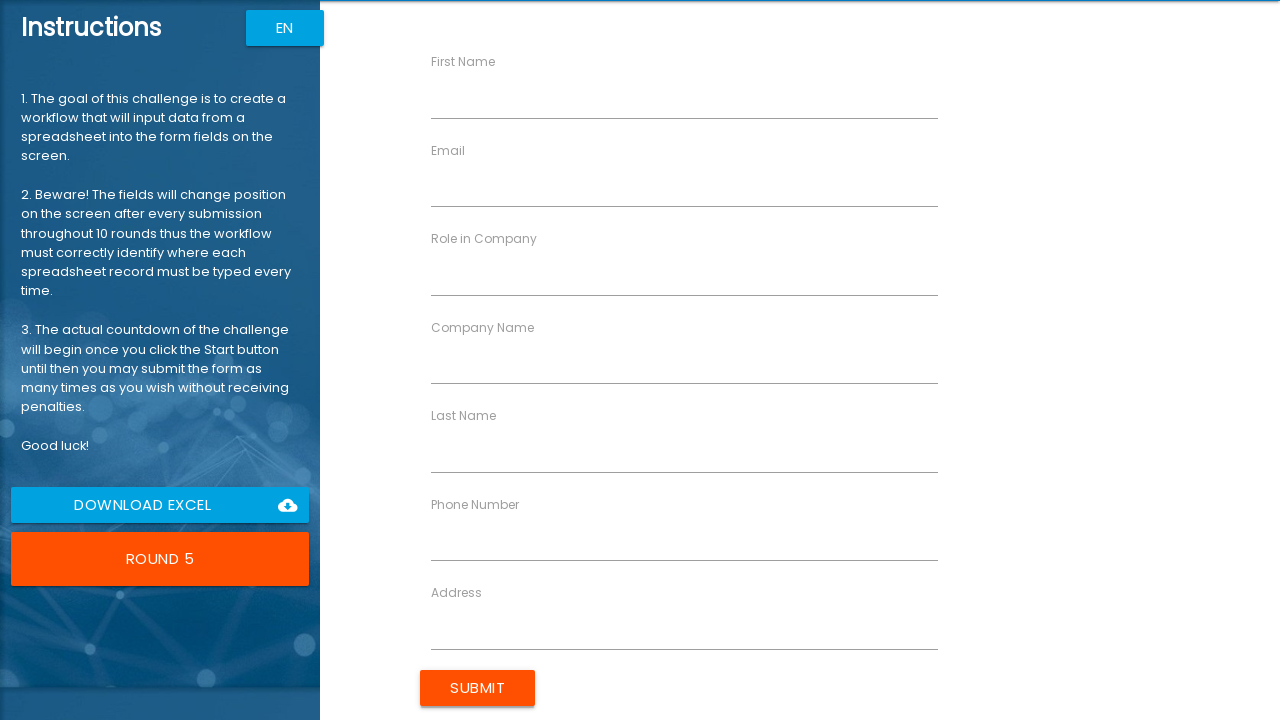

Filled First Name field with 'David' on input[ng-reflect-name='labelFirstName']
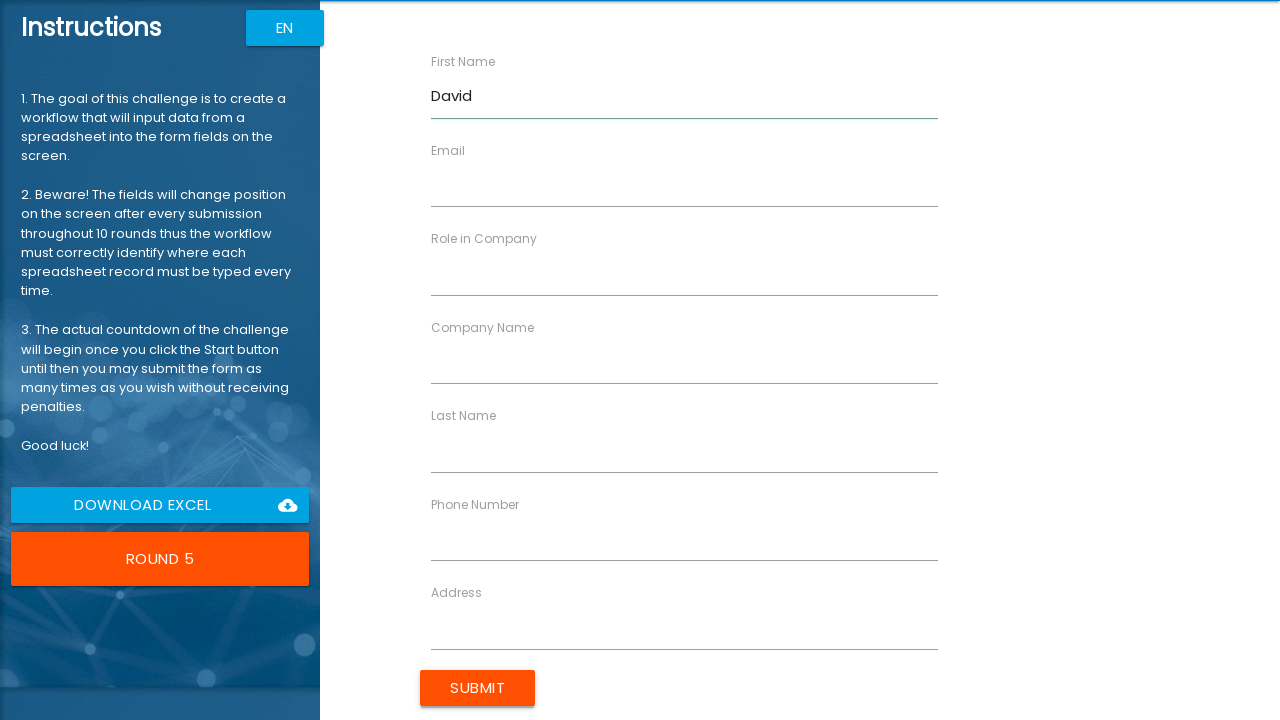

Filled Last Name field with 'Davis' on input[ng-reflect-name='labelLastName']
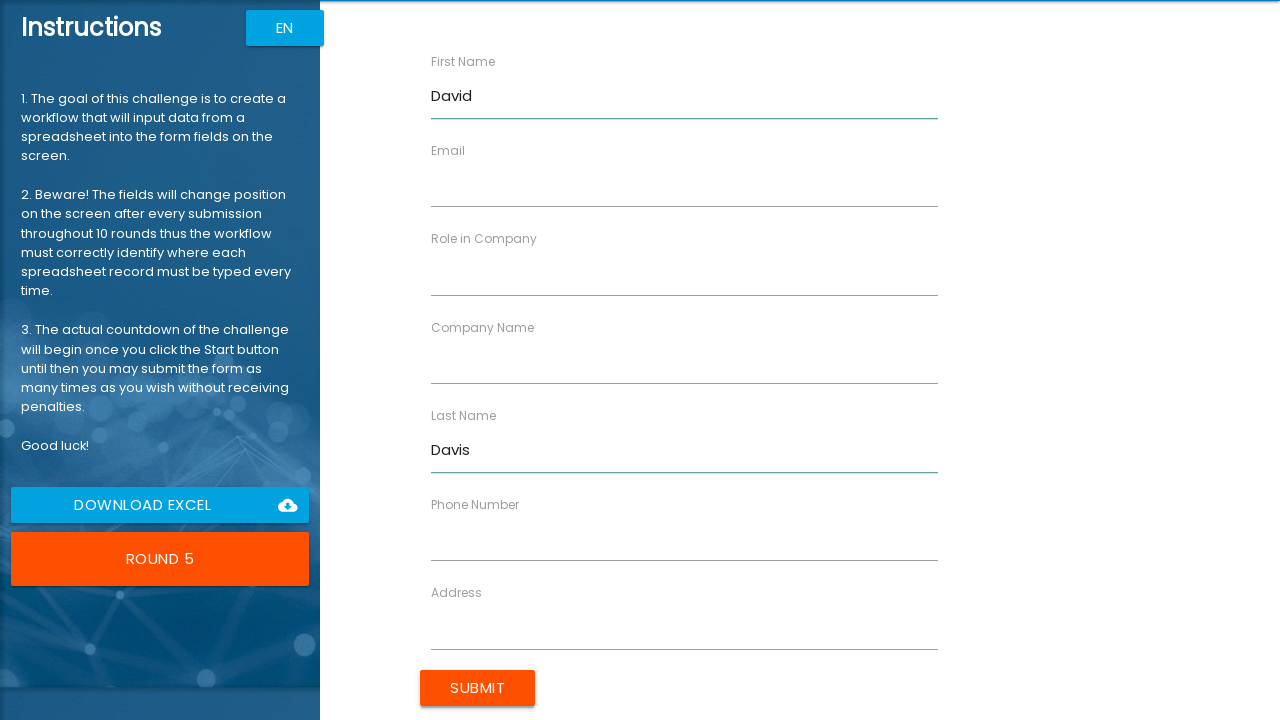

Filled Company Name field with 'Cloud Nine' on input[ng-reflect-name='labelCompanyName']
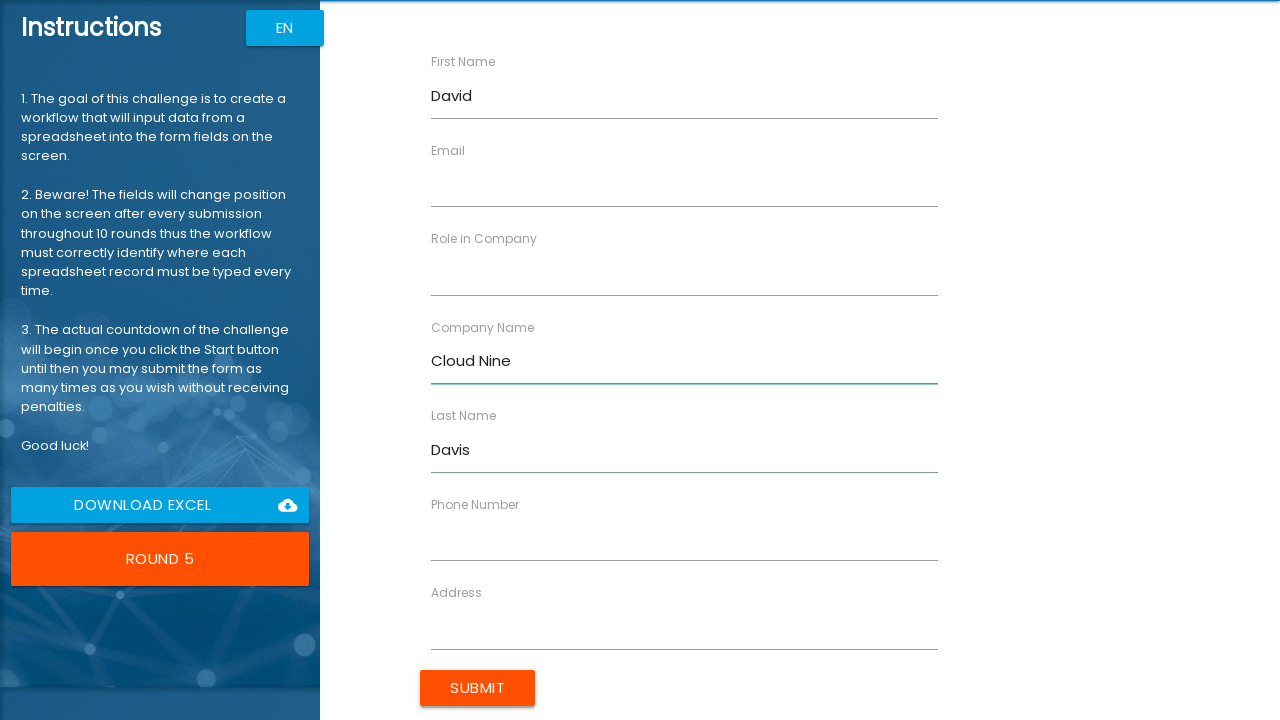

Filled Role field with 'Architect' on input[ng-reflect-name='labelRole']
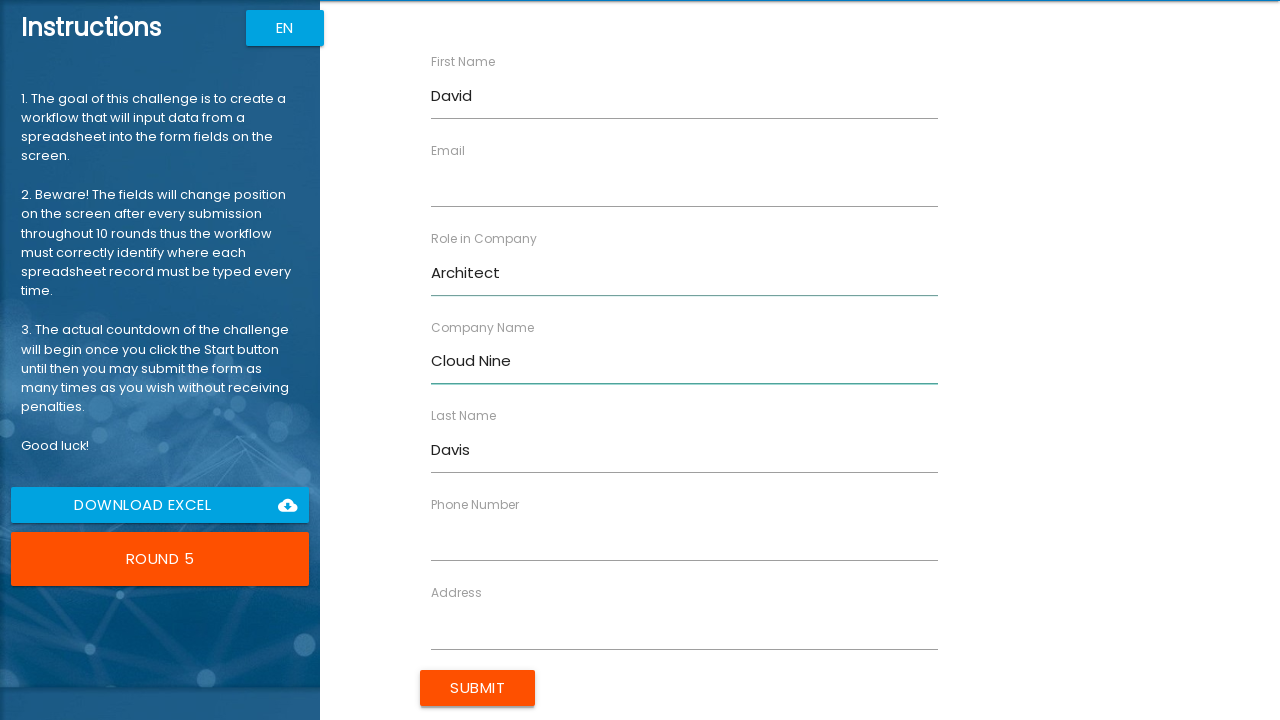

Filled Address field with '654 Cedar Ln' on input[ng-reflect-name='labelAddress']
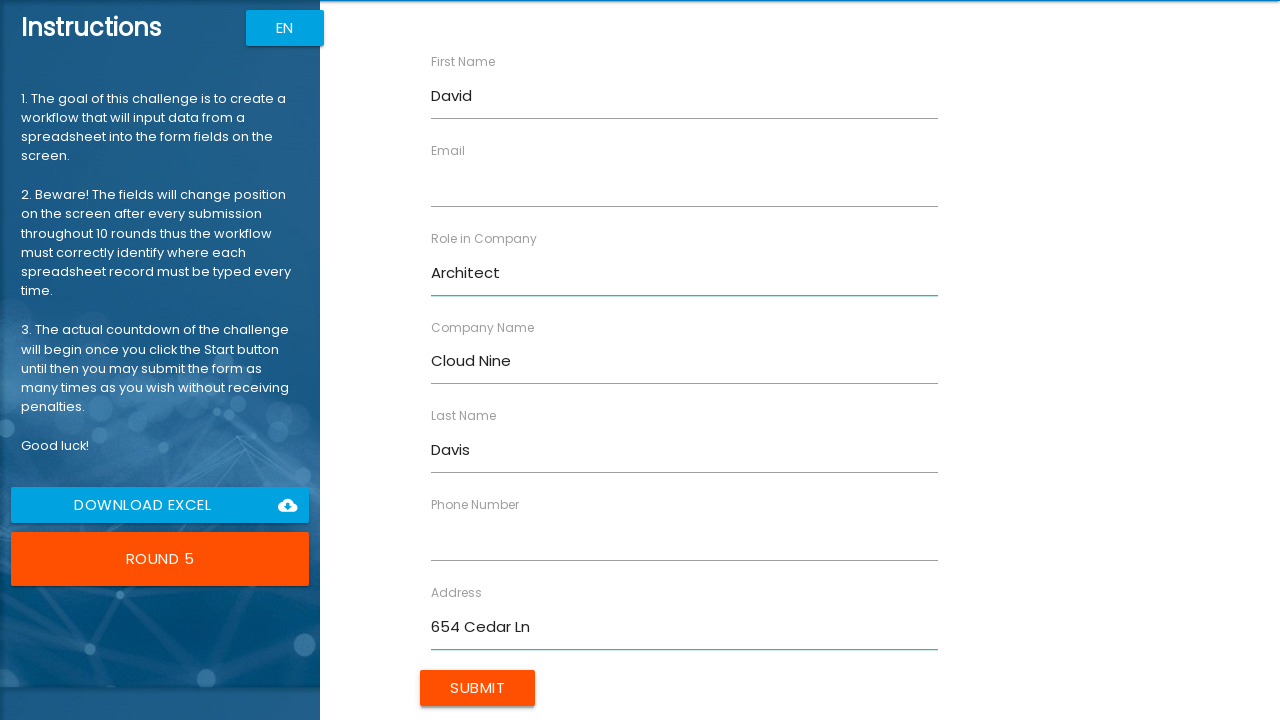

Filled Email field with 'david.d@example.com' on input[ng-reflect-name='labelEmail']
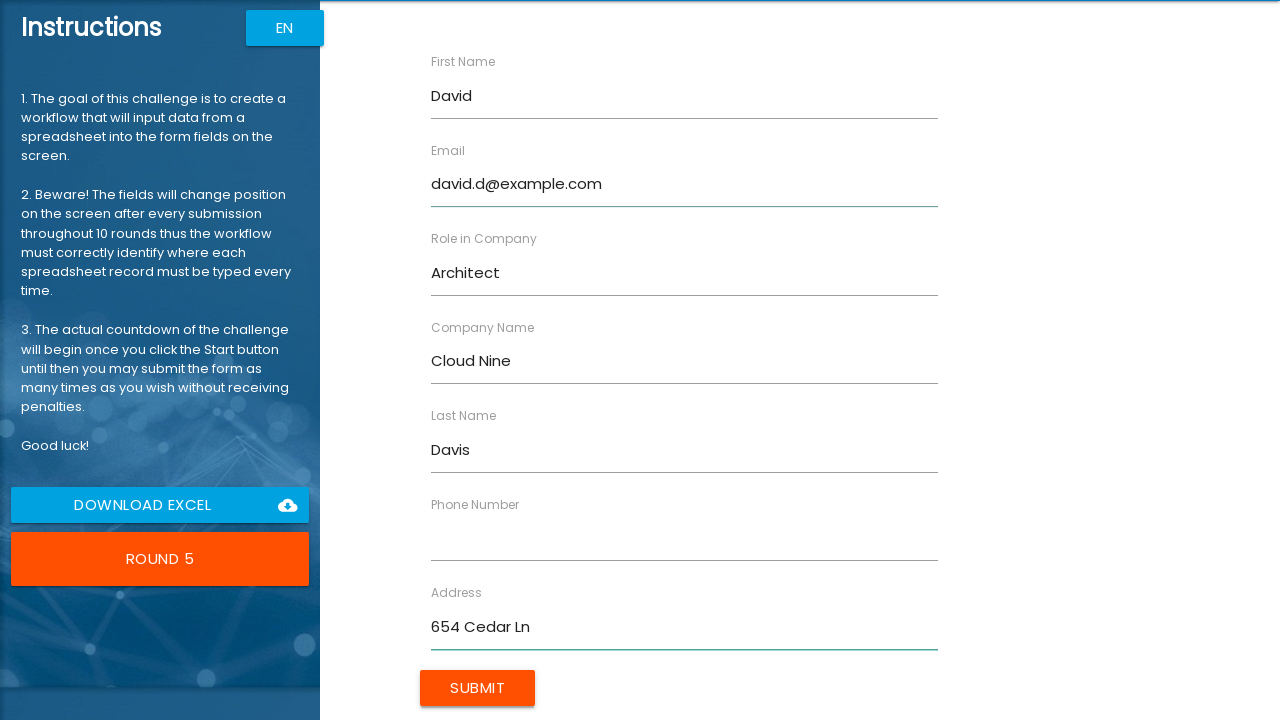

Filled Phone Number field with '5552345678' on input[ng-reflect-name='labelPhone']
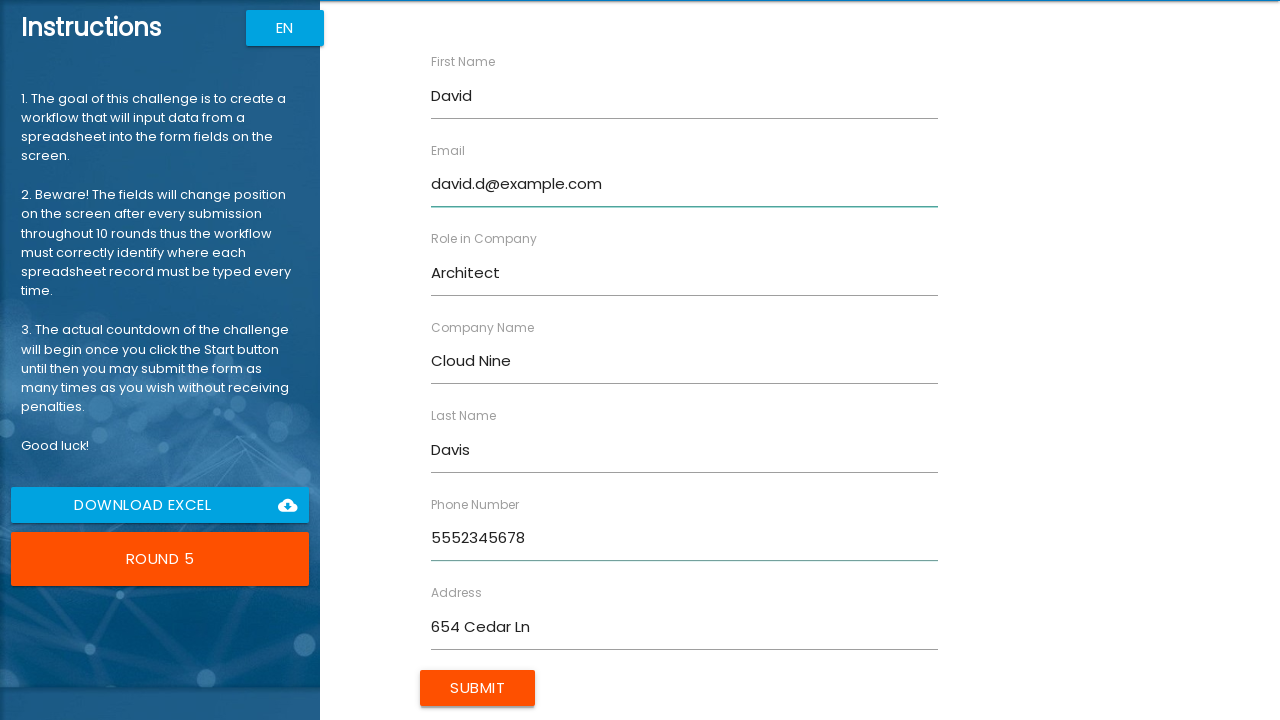

Submitted form for David Davis at (478, 688) on input[type='submit']
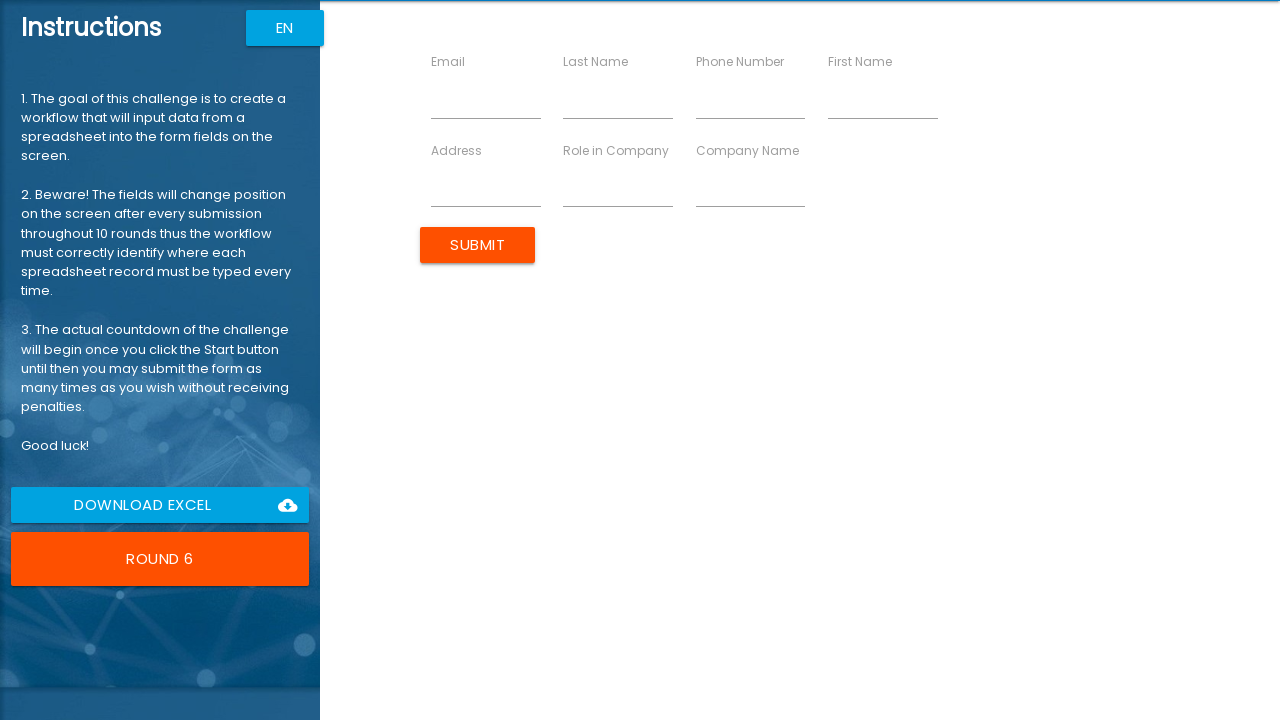

Filled First Name field with 'Jennifer' on input[ng-reflect-name='labelFirstName']
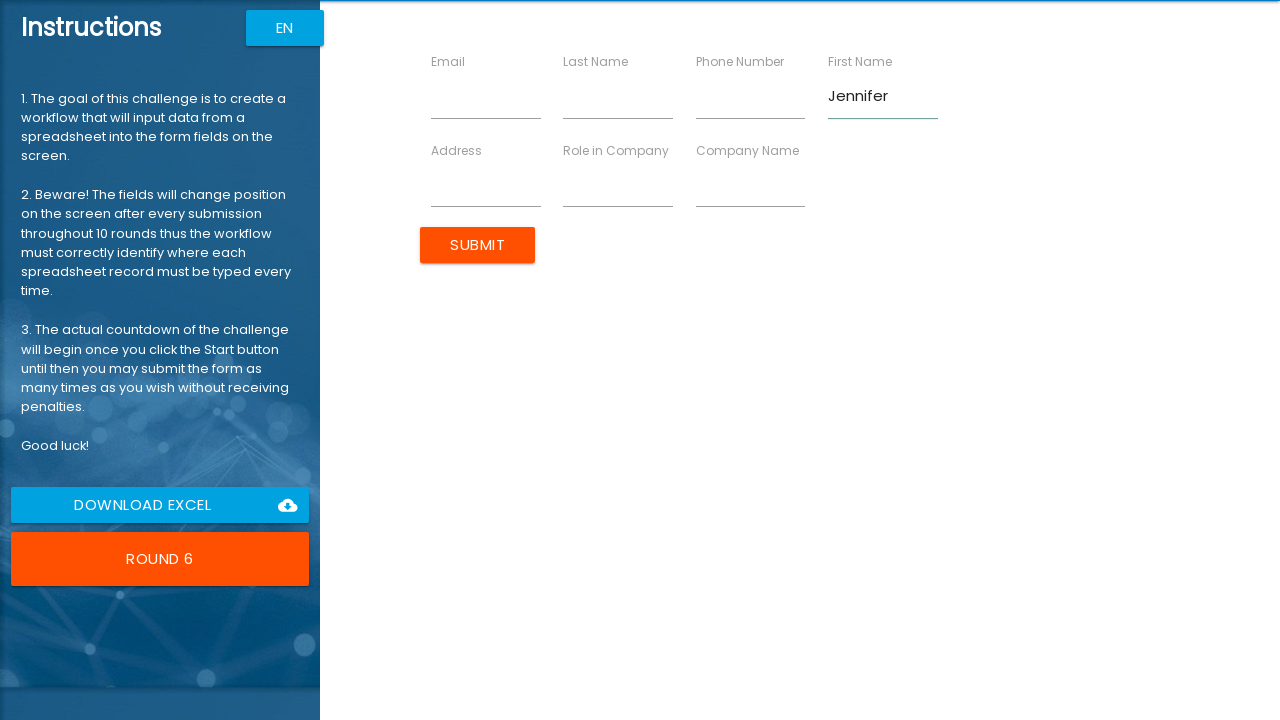

Filled Last Name field with 'Miller' on input[ng-reflect-name='labelLastName']
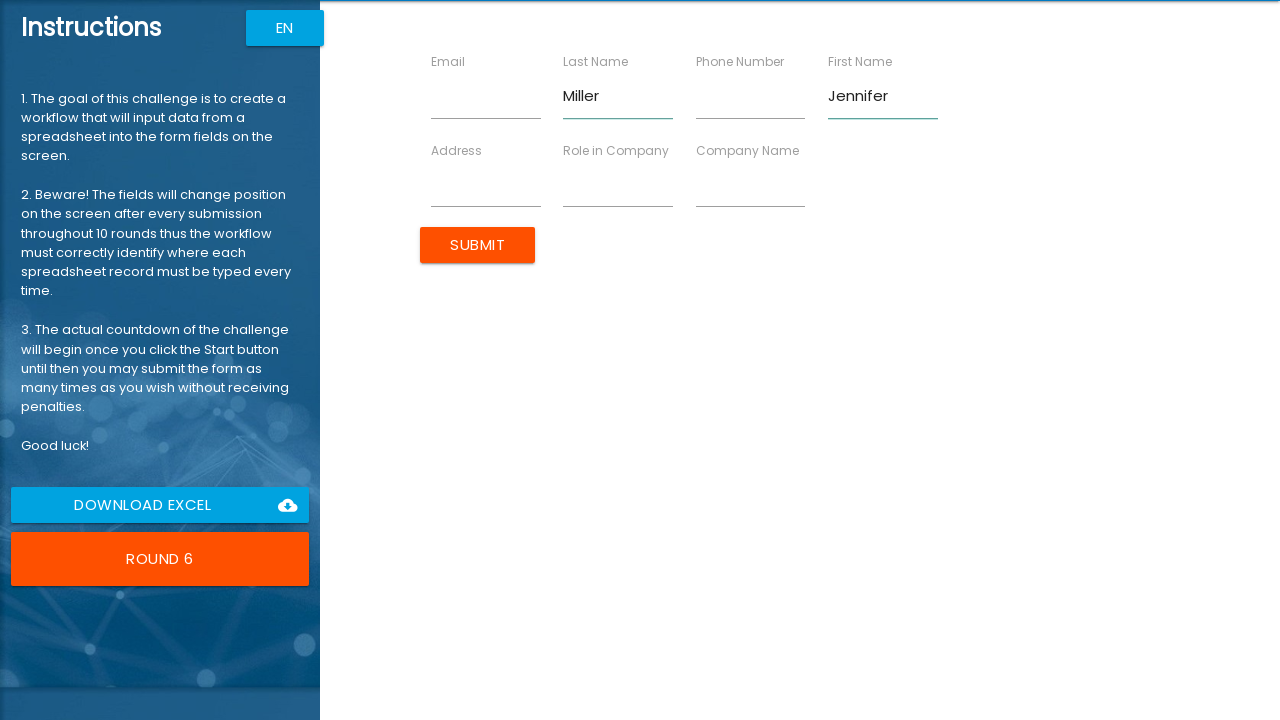

Filled Company Name field with 'Smart Tech' on input[ng-reflect-name='labelCompanyName']
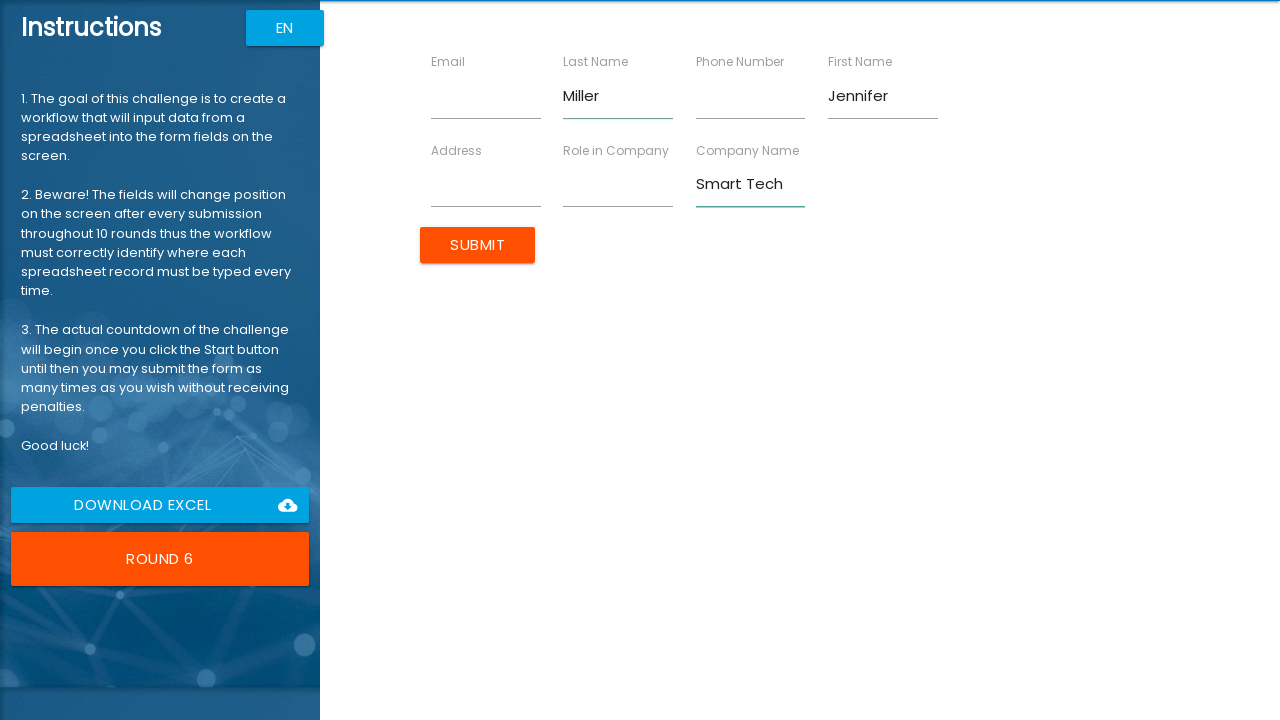

Filled Role field with 'Designer' on input[ng-reflect-name='labelRole']
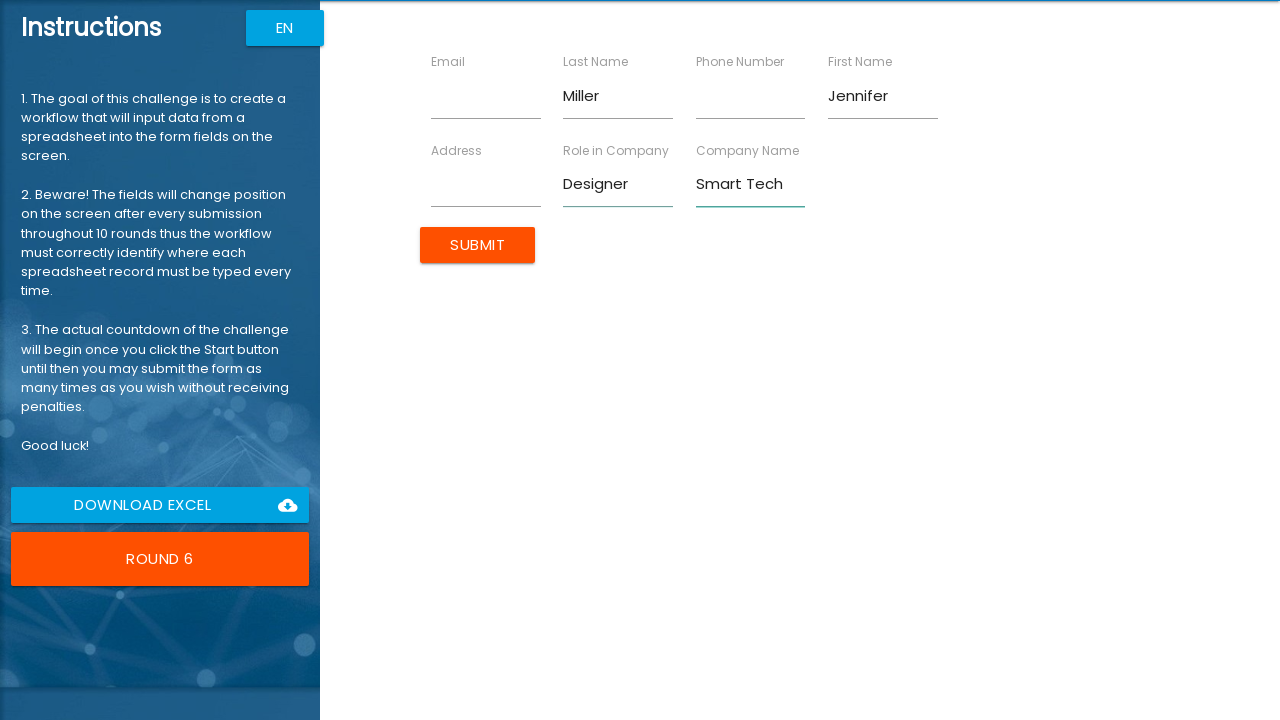

Filled Address field with '987 Birch Blvd' on input[ng-reflect-name='labelAddress']
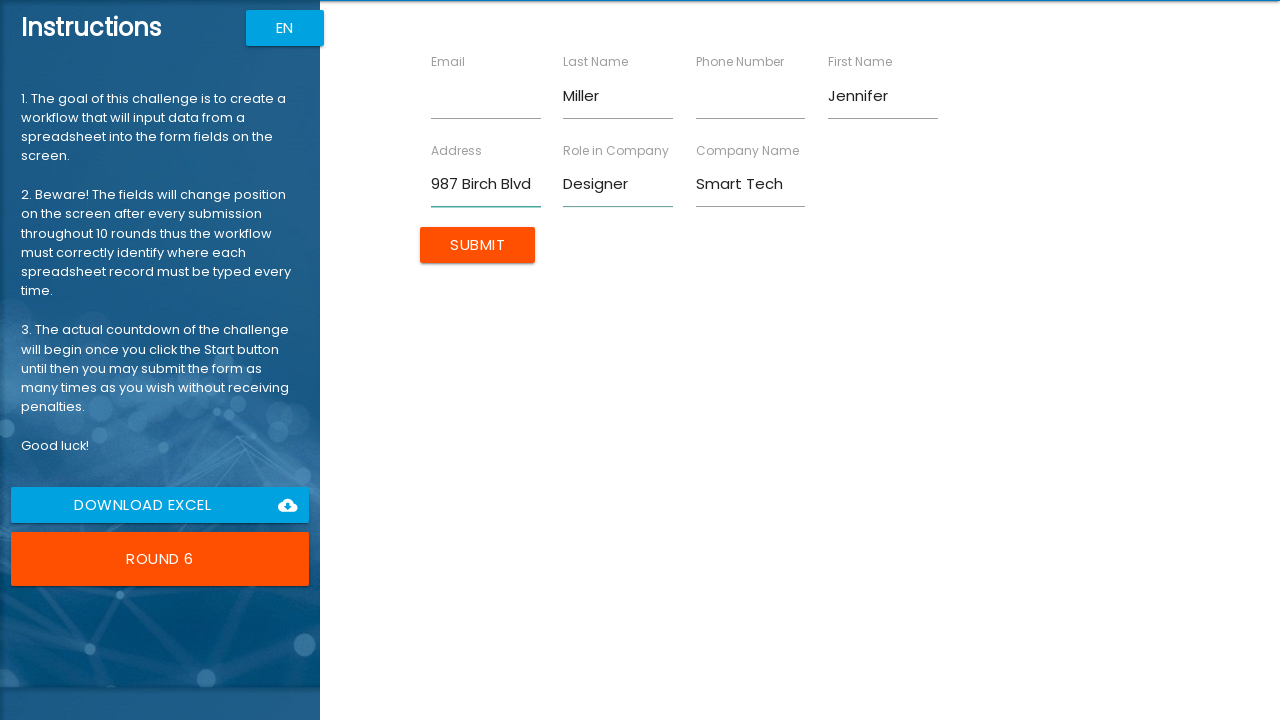

Filled Email field with 'jen.miller@example.com' on input[ng-reflect-name='labelEmail']
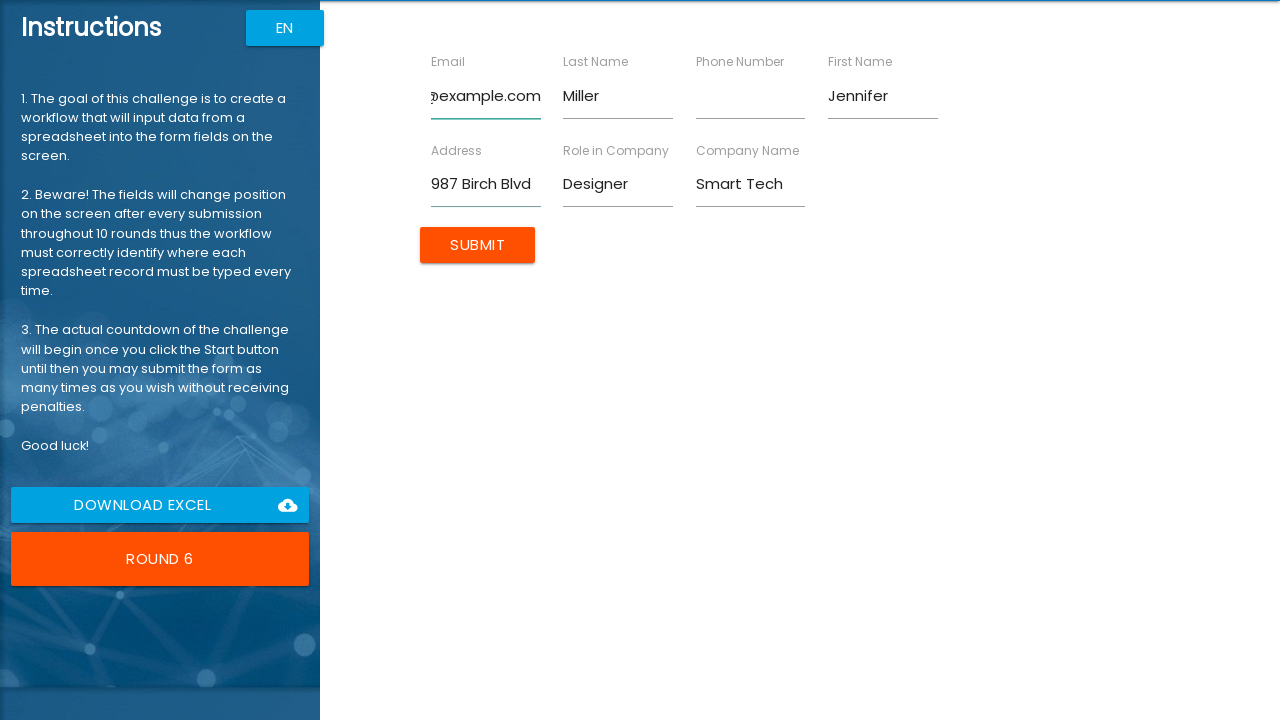

Filled Phone Number field with '5556789012' on input[ng-reflect-name='labelPhone']
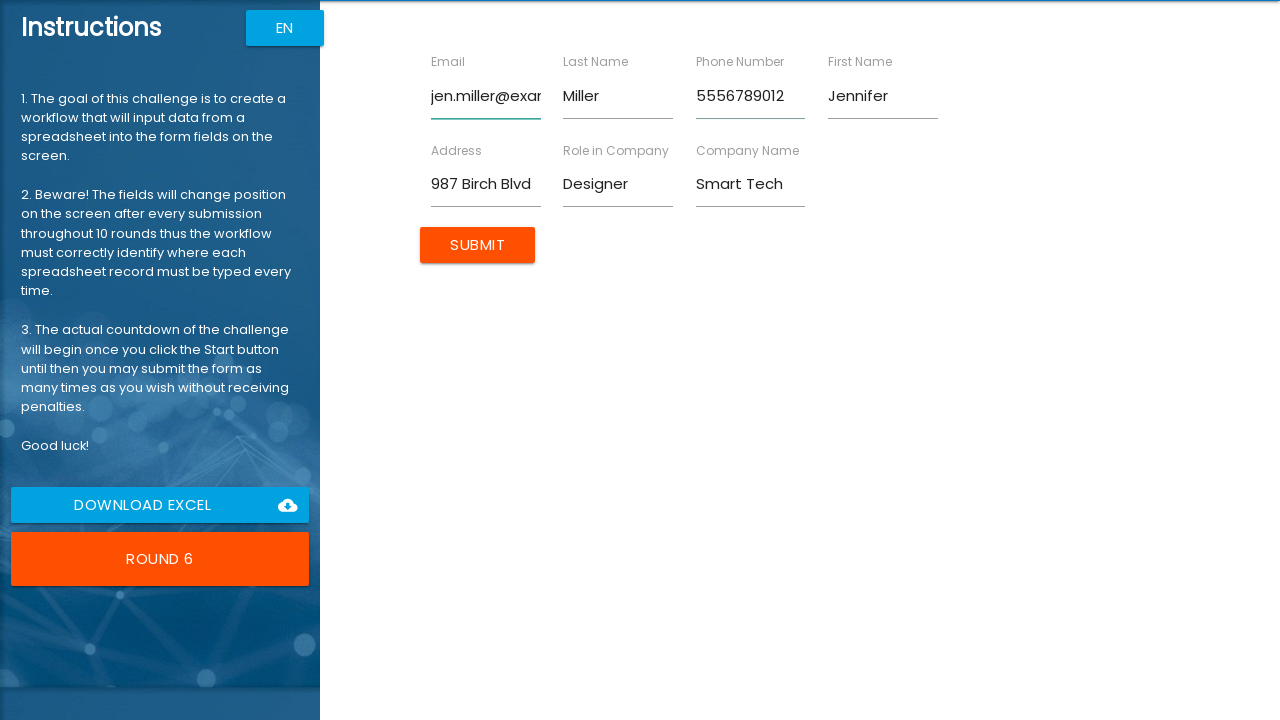

Submitted form for Jennifer Miller at (478, 245) on input[type='submit']
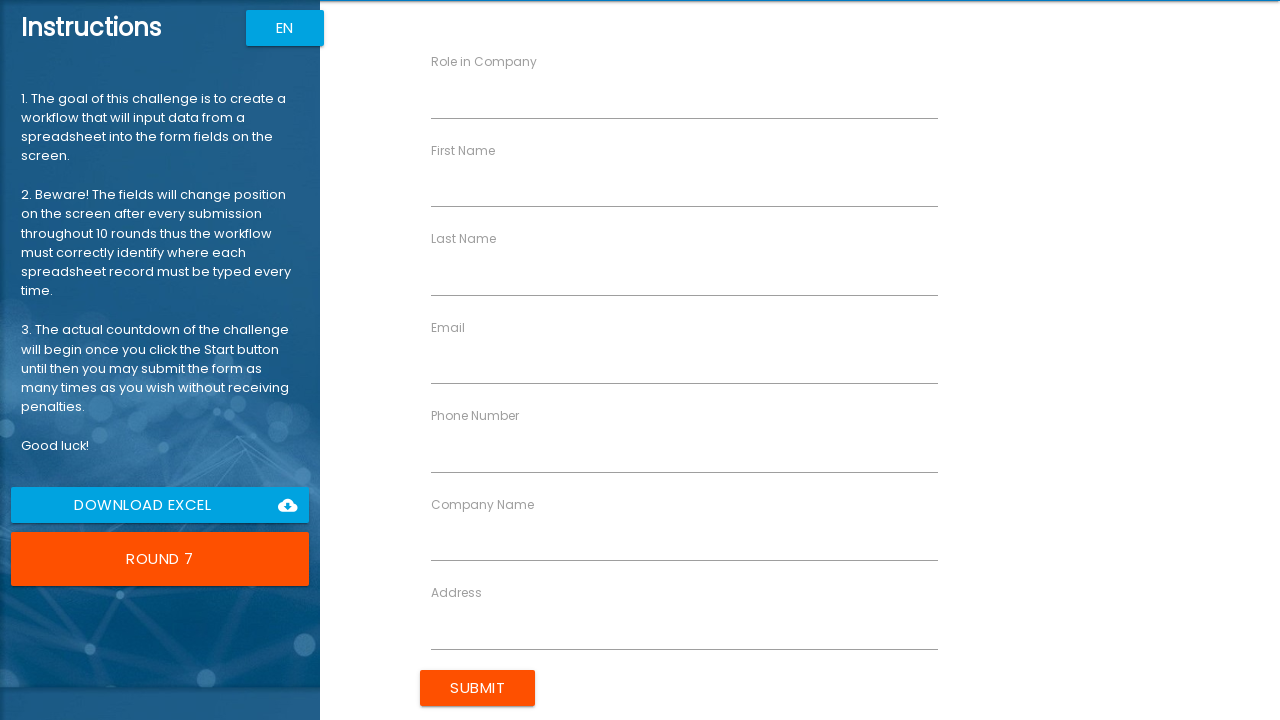

Filled First Name field with 'Robert' on input[ng-reflect-name='labelFirstName']
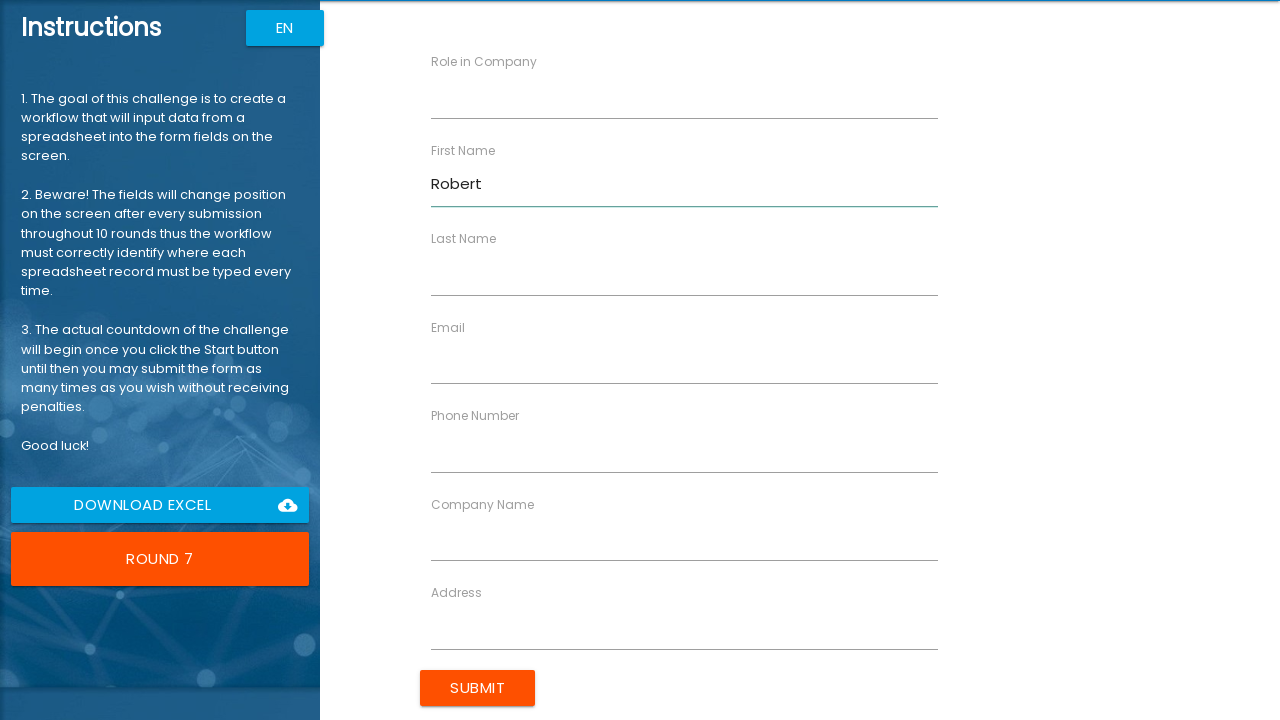

Filled Last Name field with 'Wilson' on input[ng-reflect-name='labelLastName']
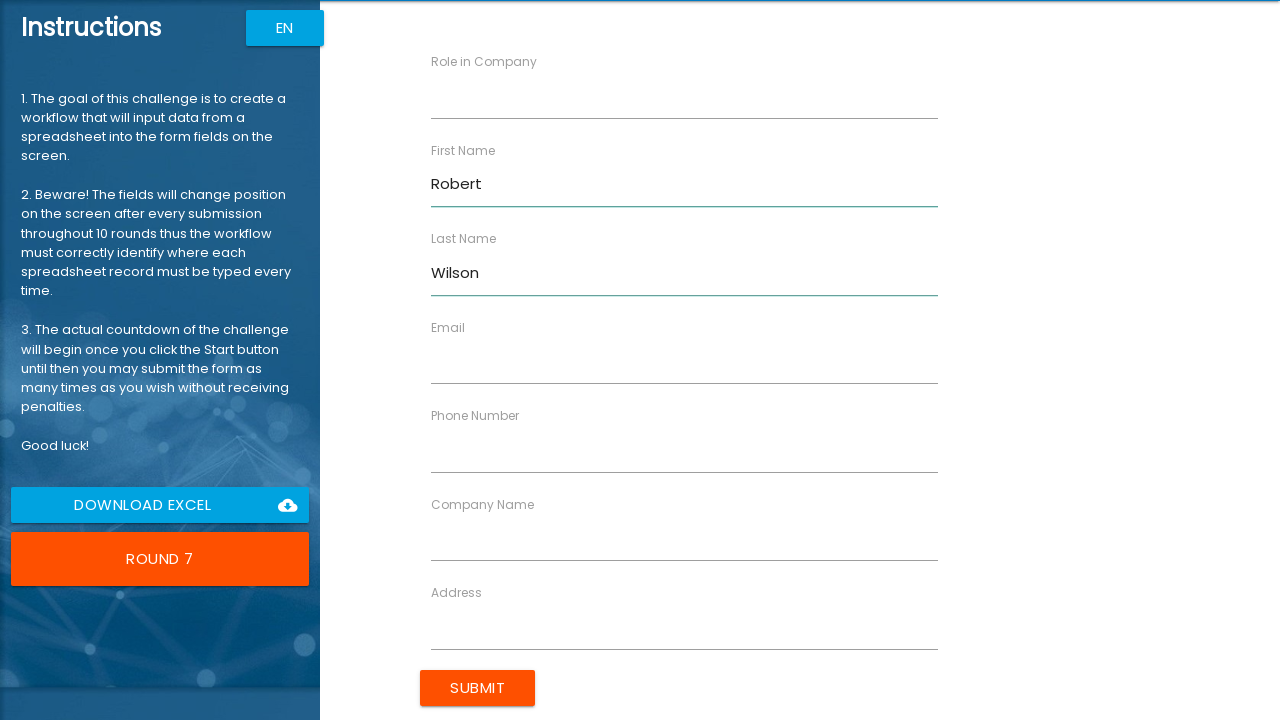

Filled Company Name field with 'Innovation Labs' on input[ng-reflect-name='labelCompanyName']
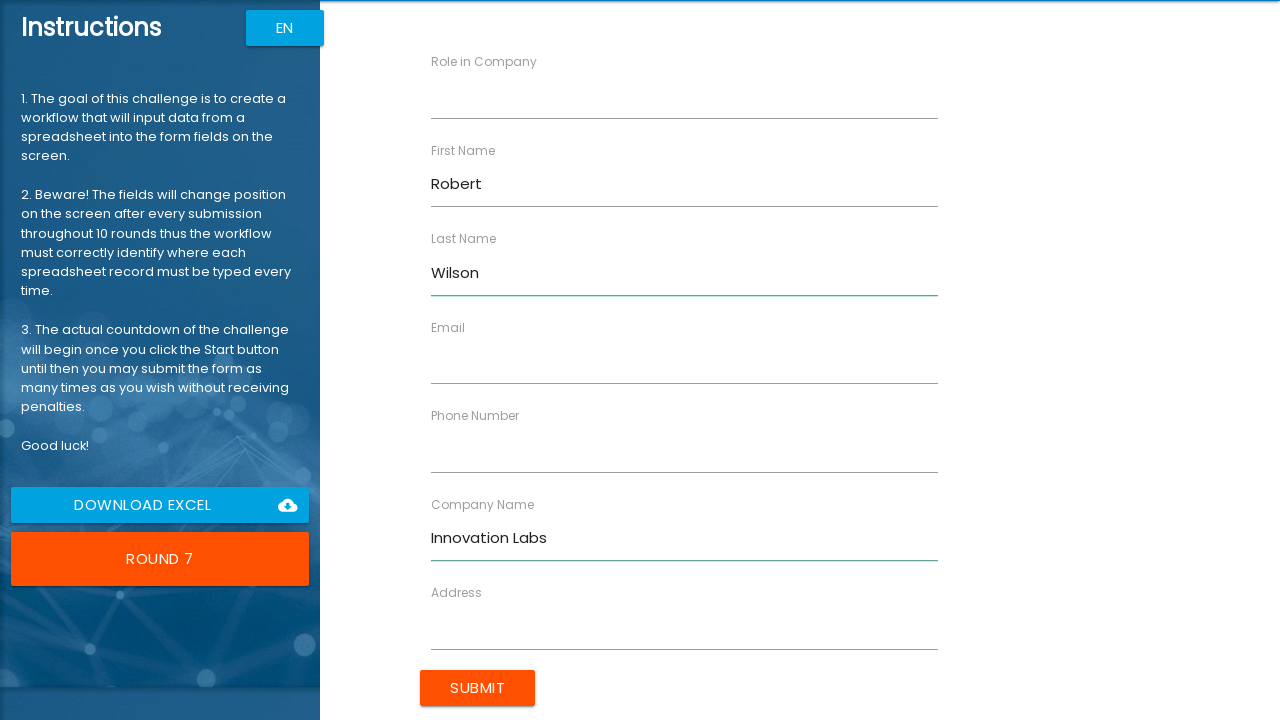

Filled Role field with 'Director' on input[ng-reflect-name='labelRole']
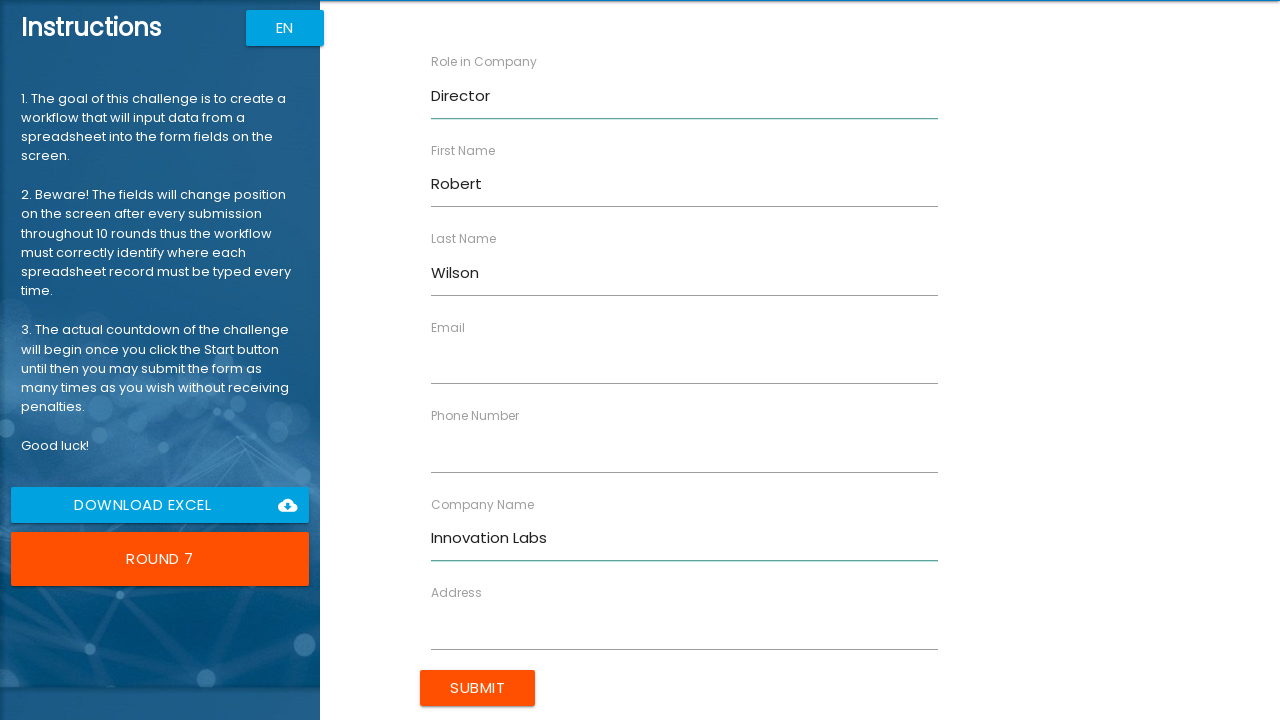

Filled Address field with '147 Maple Dr' on input[ng-reflect-name='labelAddress']
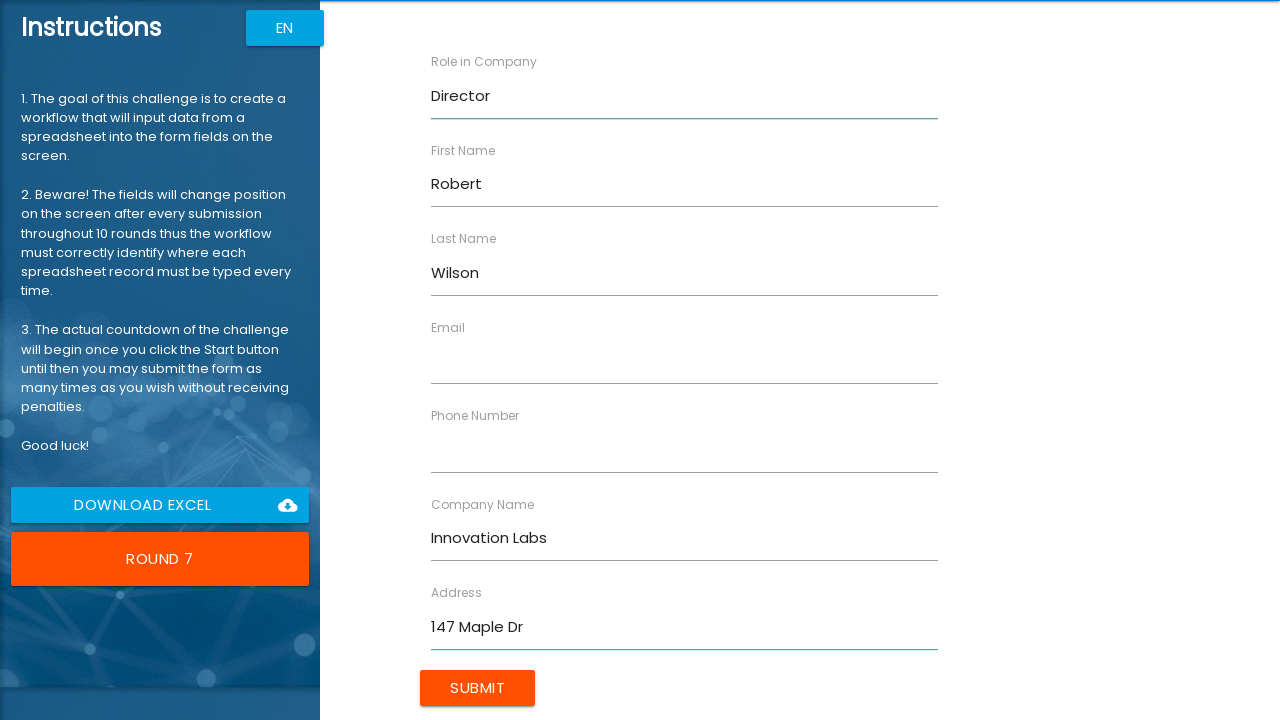

Filled Email field with 'r.wilson@example.com' on input[ng-reflect-name='labelEmail']
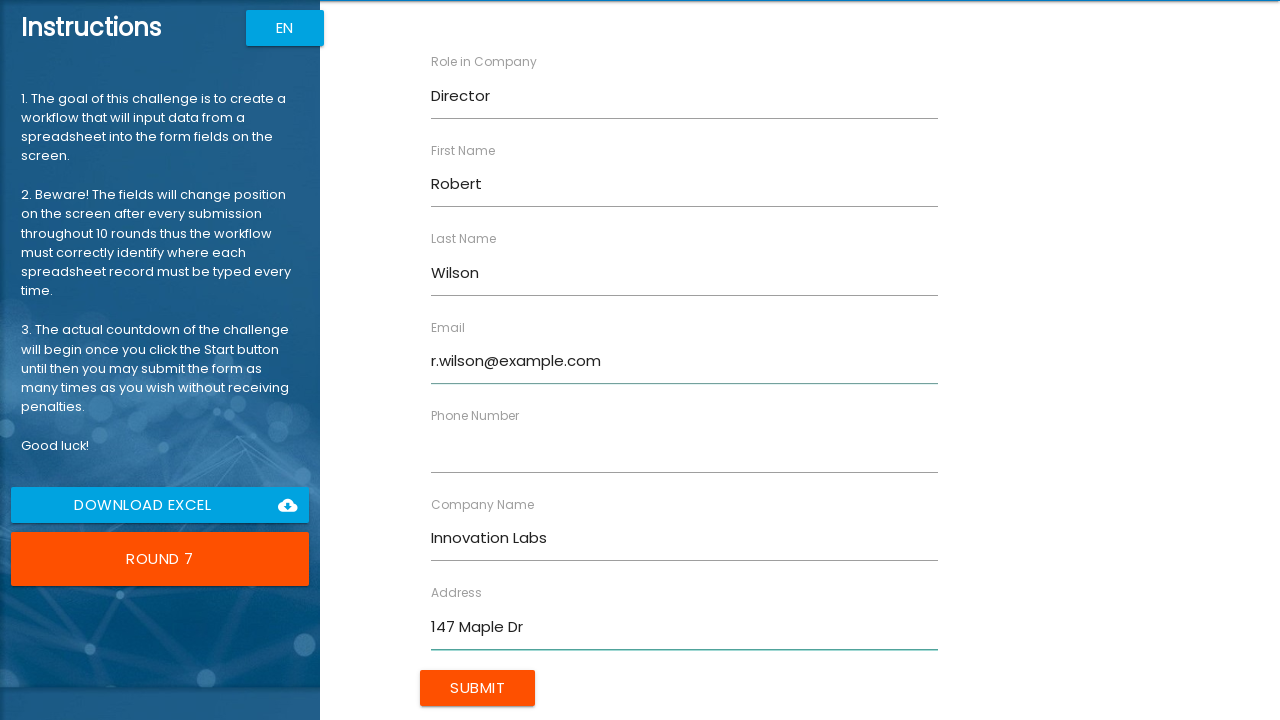

Filled Phone Number field with '5553456789' on input[ng-reflect-name='labelPhone']
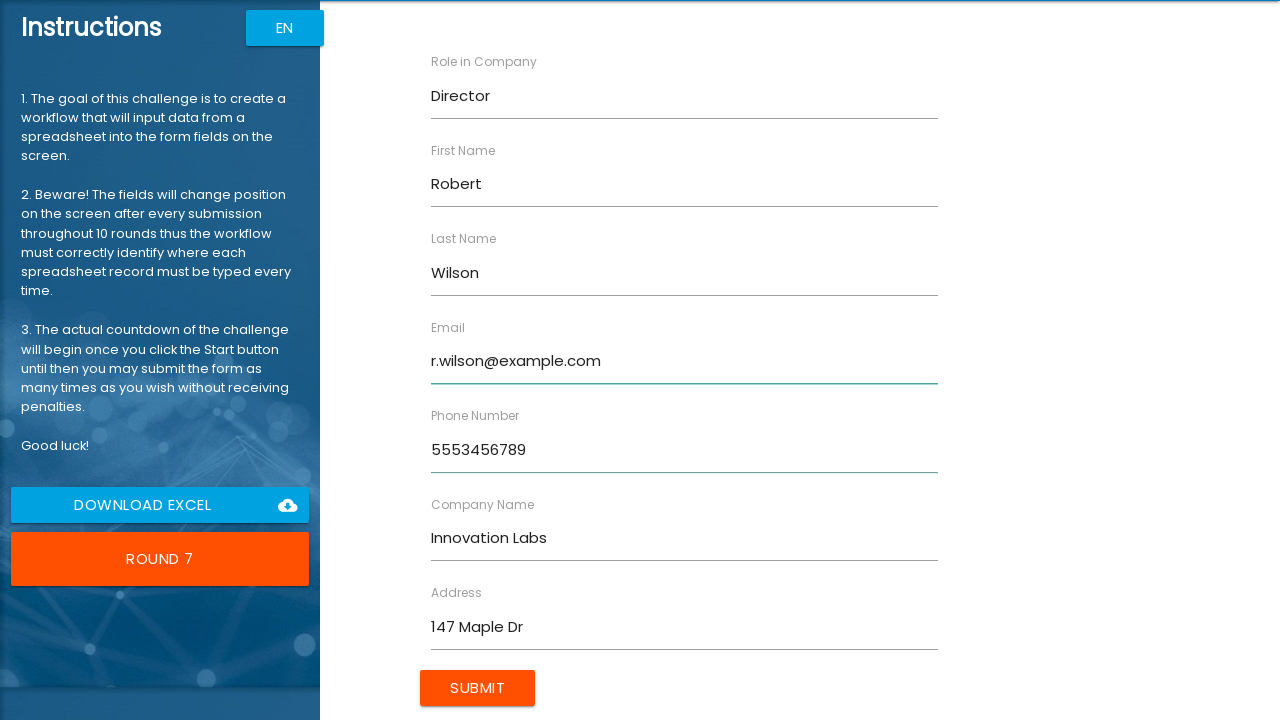

Submitted form for Robert Wilson at (478, 688) on input[type='submit']
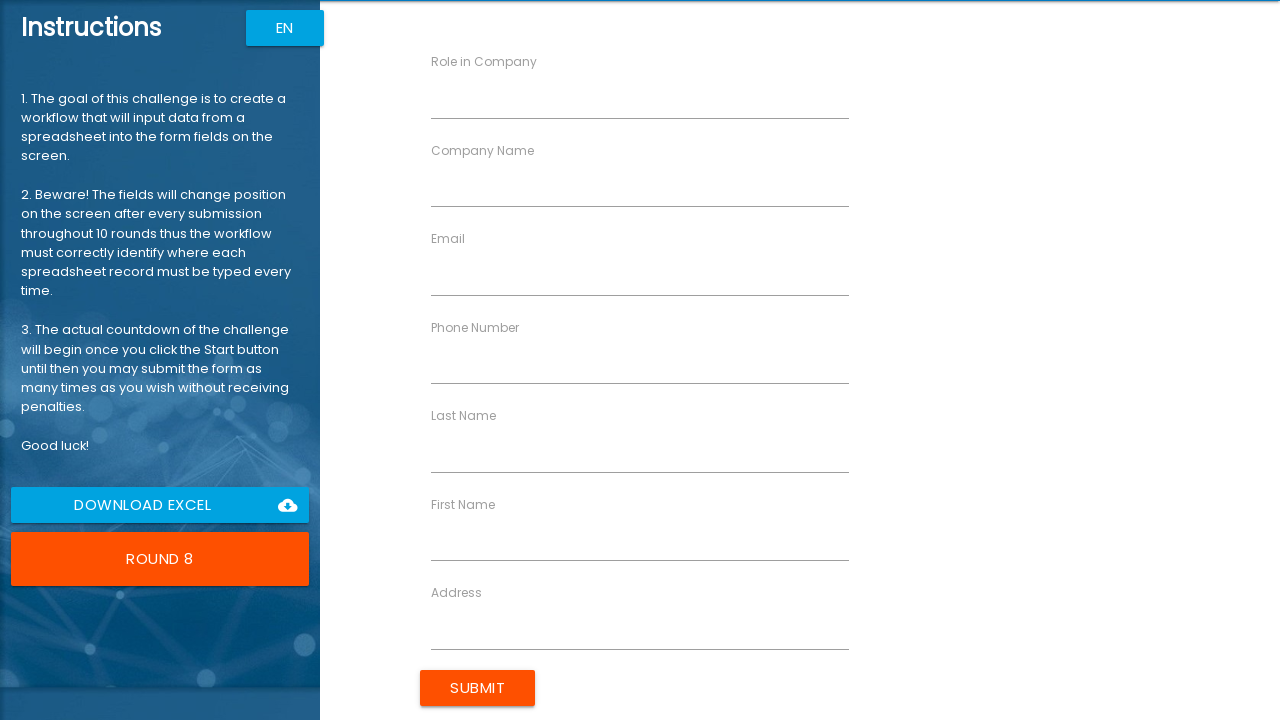

Filled First Name field with 'Lisa' on input[ng-reflect-name='labelFirstName']
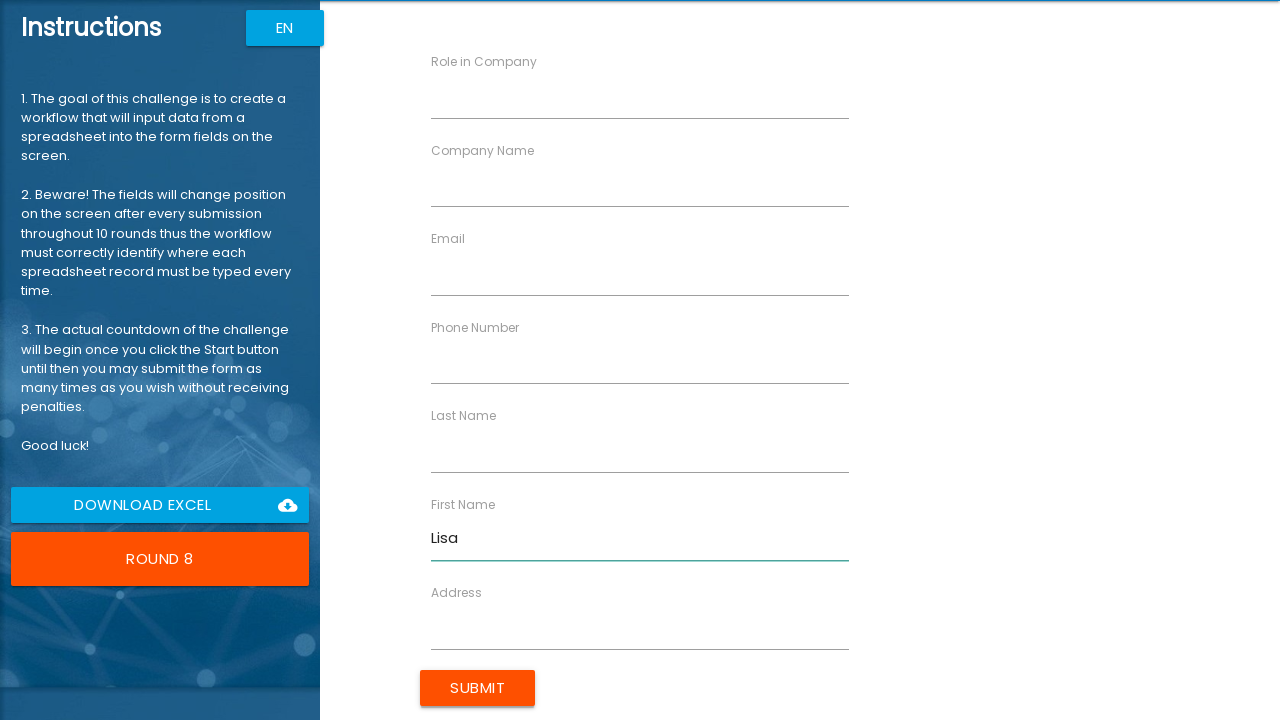

Filled Last Name field with 'Anderson' on input[ng-reflect-name='labelLastName']
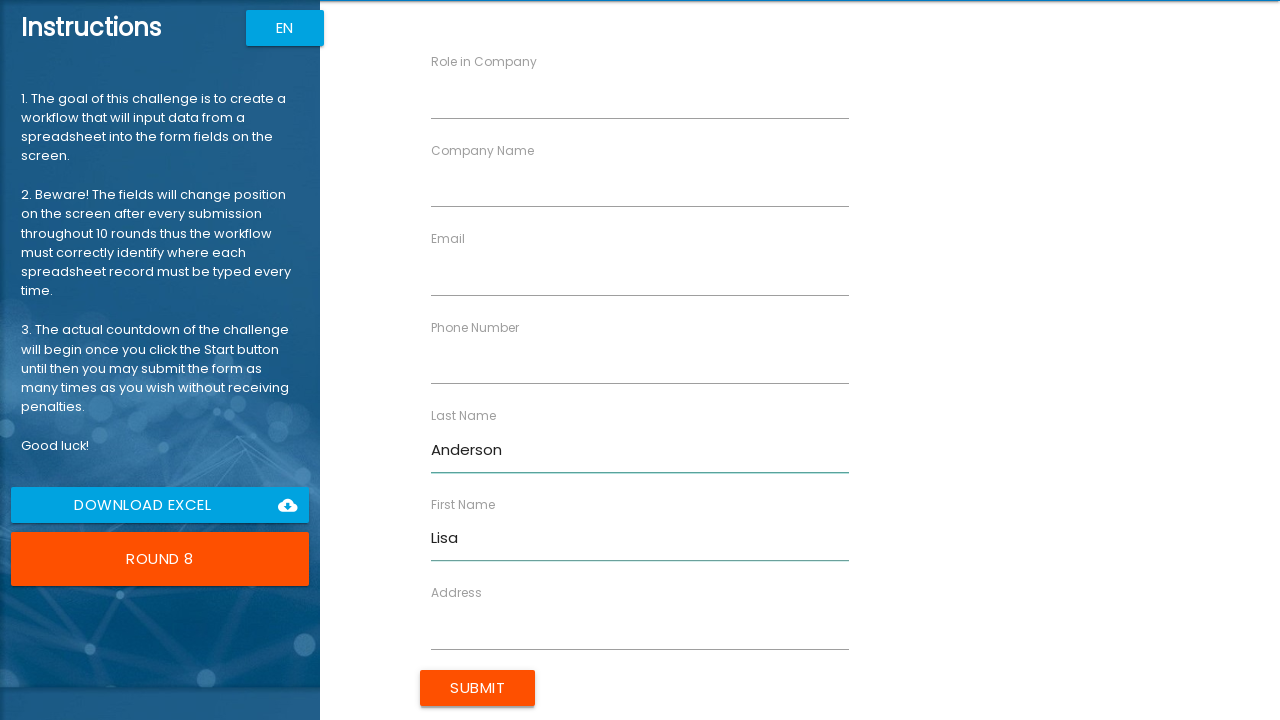

Filled Company Name field with 'Future Corp' on input[ng-reflect-name='labelCompanyName']
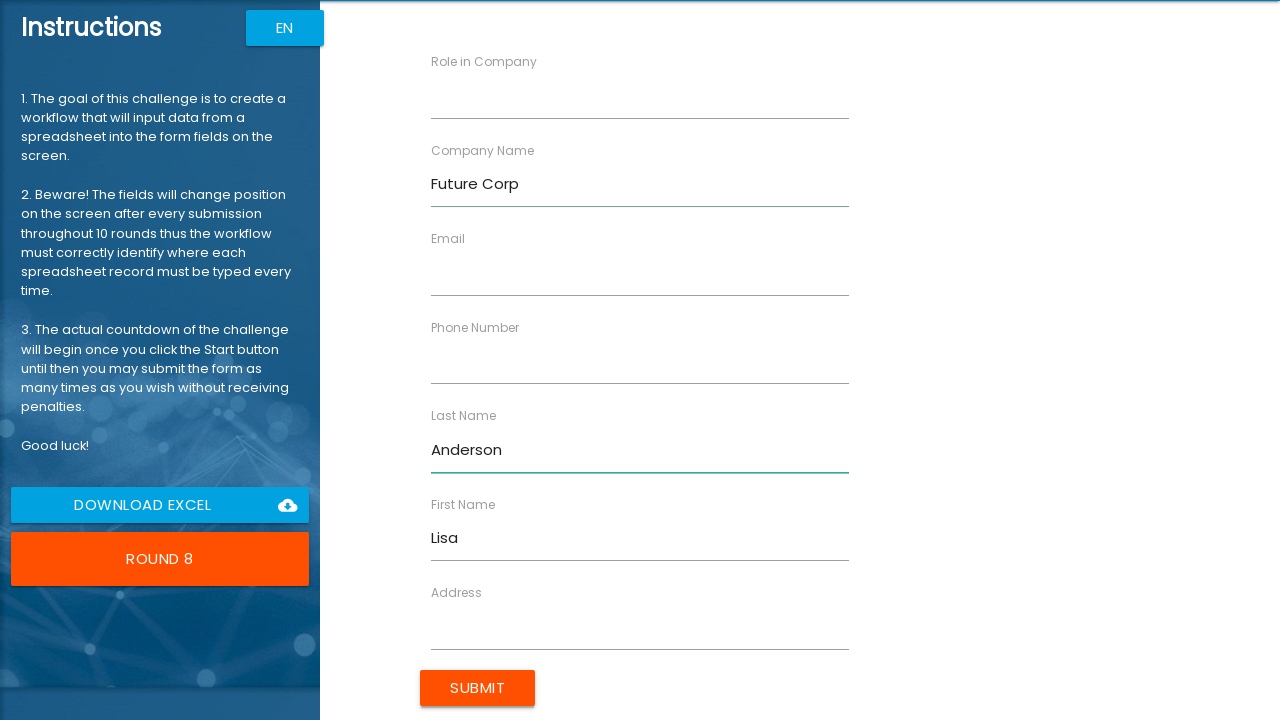

Filled Role field with 'Consultant' on input[ng-reflect-name='labelRole']
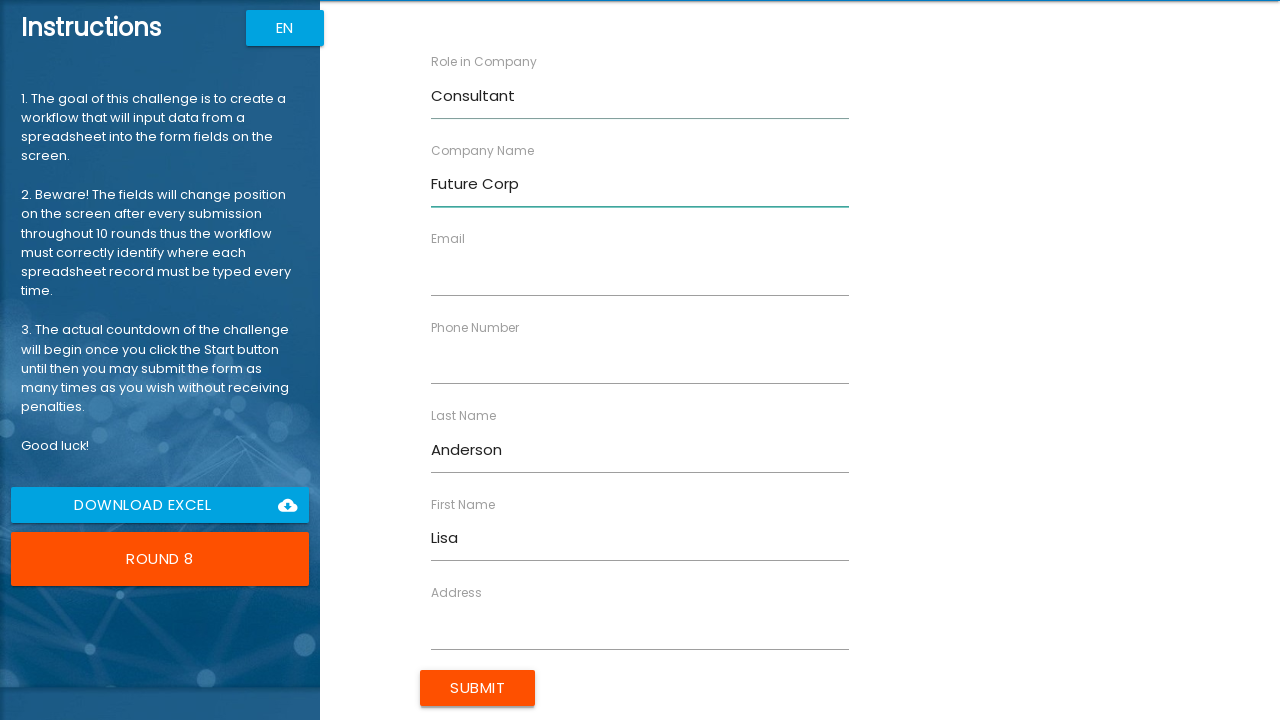

Filled Address field with '258 Walnut Way' on input[ng-reflect-name='labelAddress']
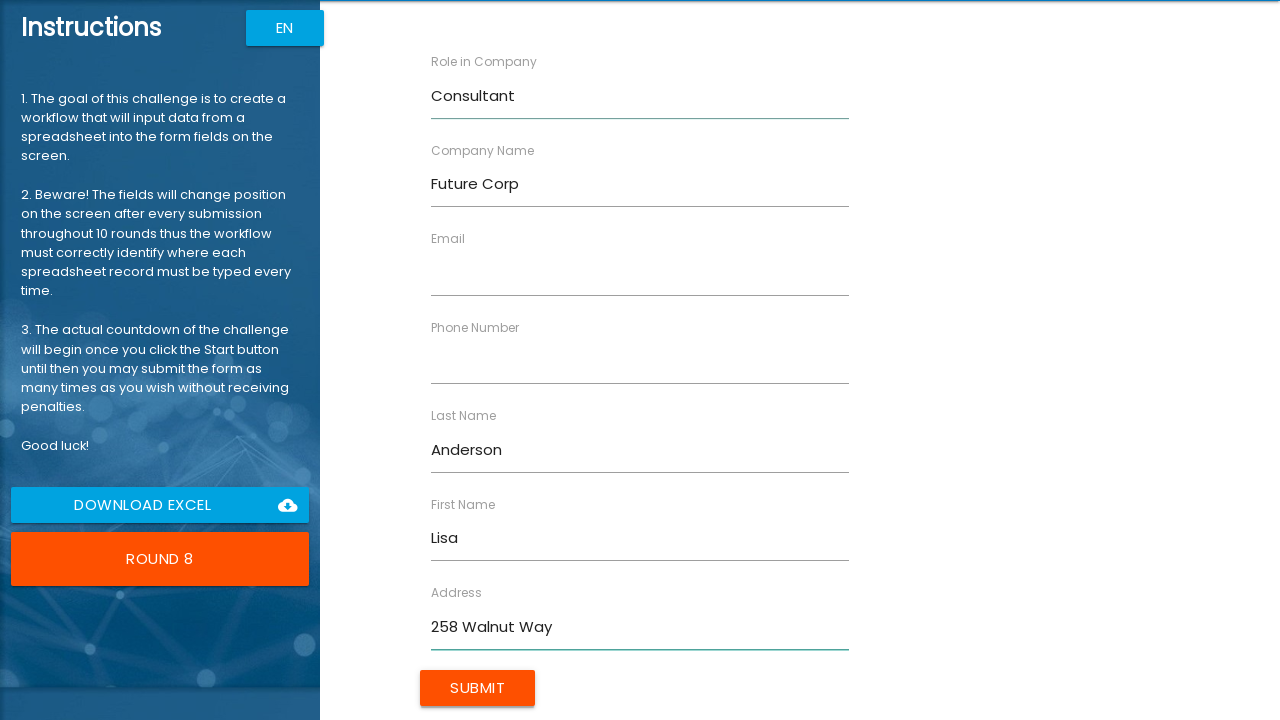

Filled Email field with 'lisa.a@example.com' on input[ng-reflect-name='labelEmail']
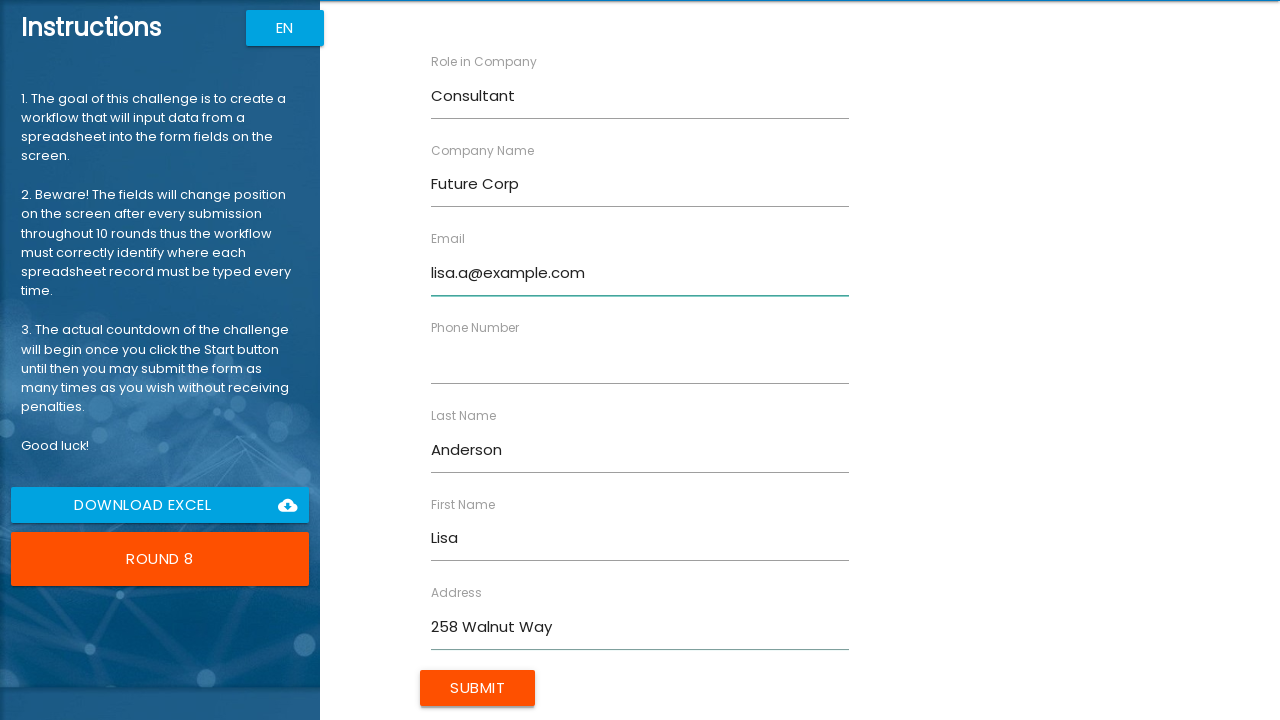

Filled Phone Number field with '5558901234' on input[ng-reflect-name='labelPhone']
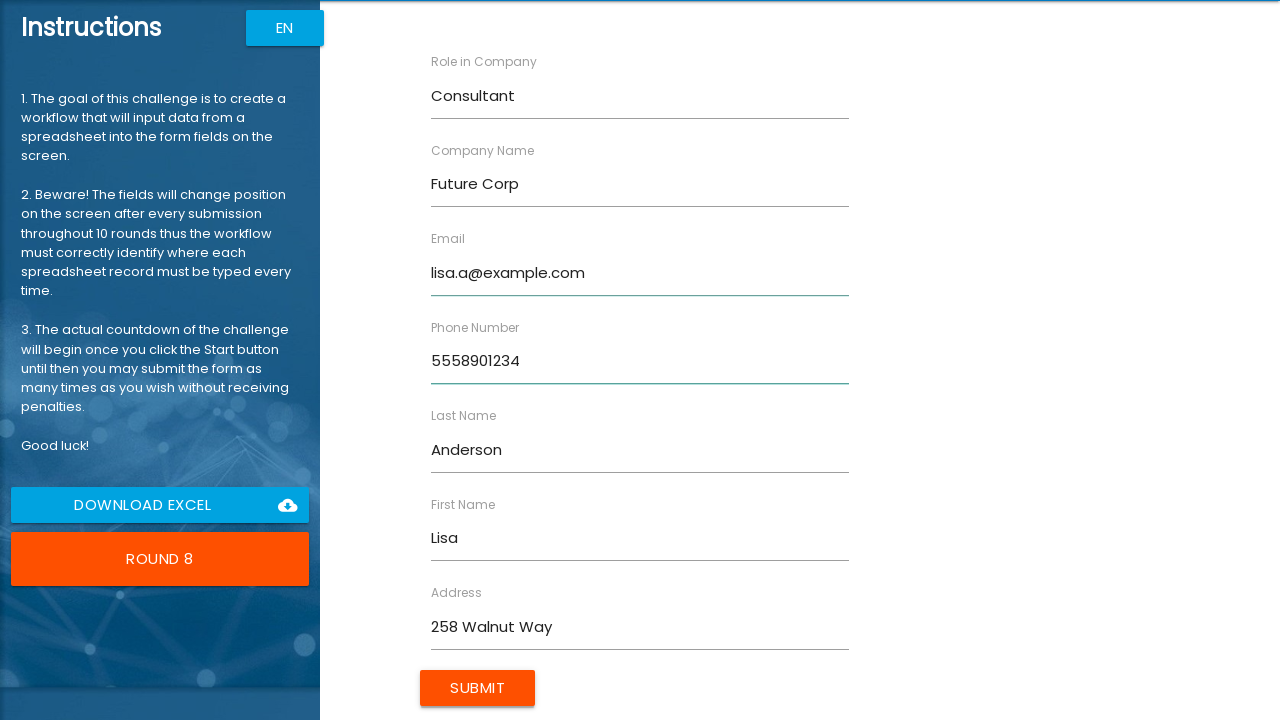

Submitted form for Lisa Anderson at (478, 688) on input[type='submit']
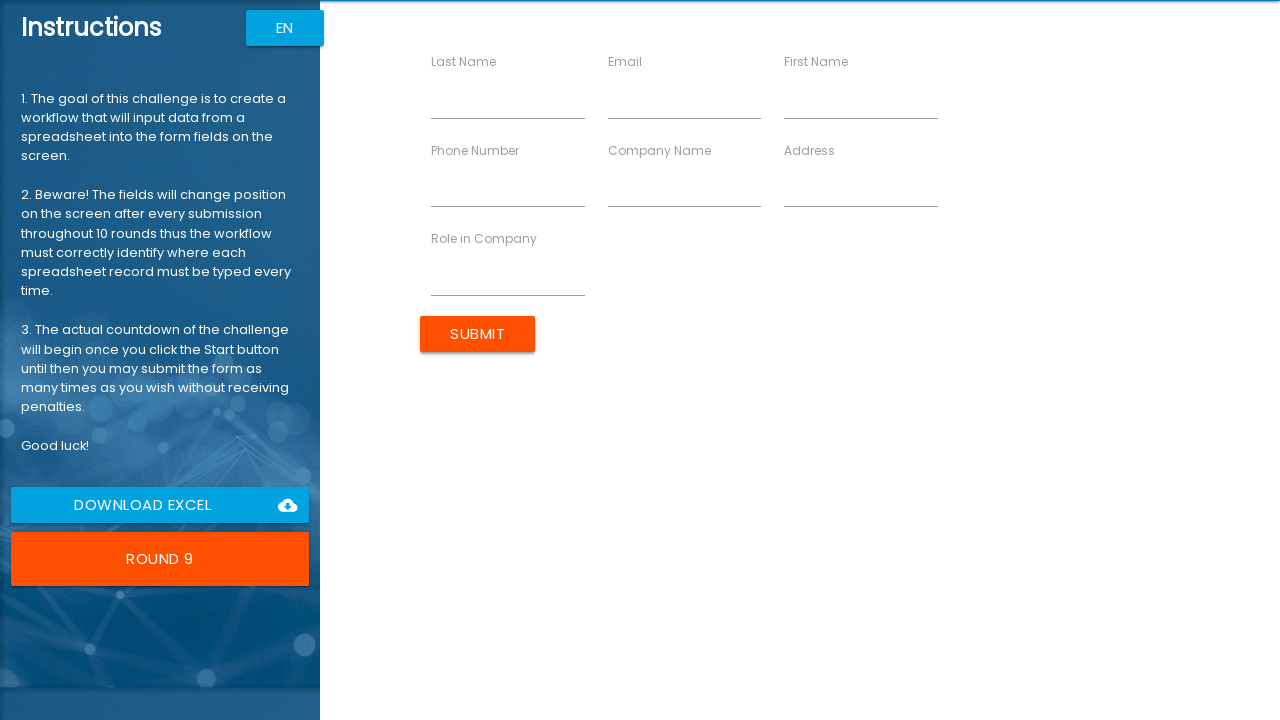

Filled First Name field with 'James' on input[ng-reflect-name='labelFirstName']
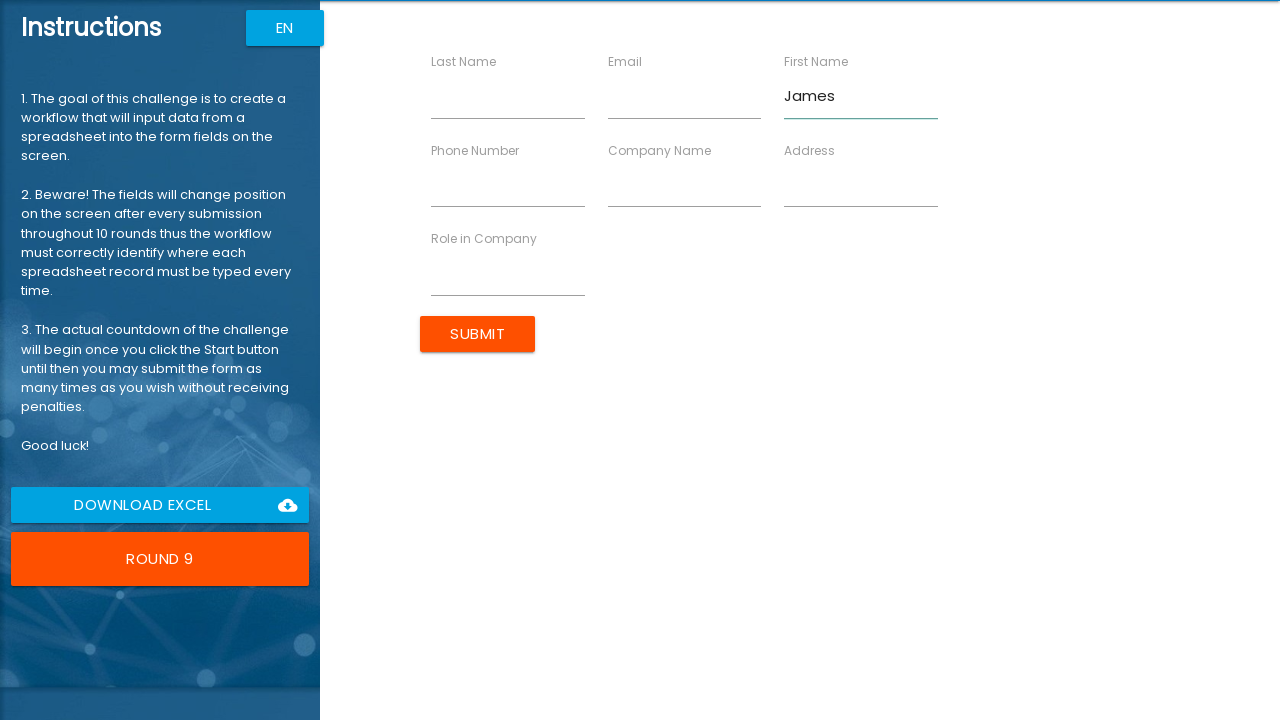

Filled Last Name field with 'Taylor' on input[ng-reflect-name='labelLastName']
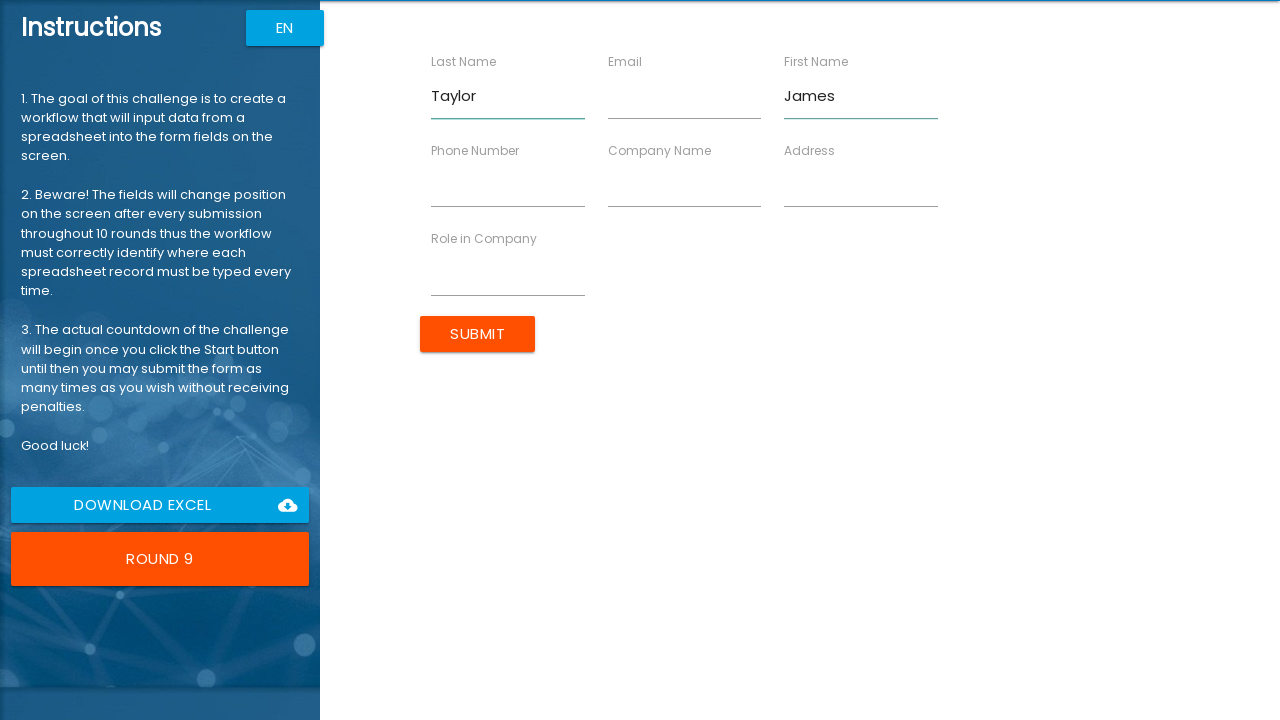

Filled Company Name field with 'Prime Solutions' on input[ng-reflect-name='labelCompanyName']
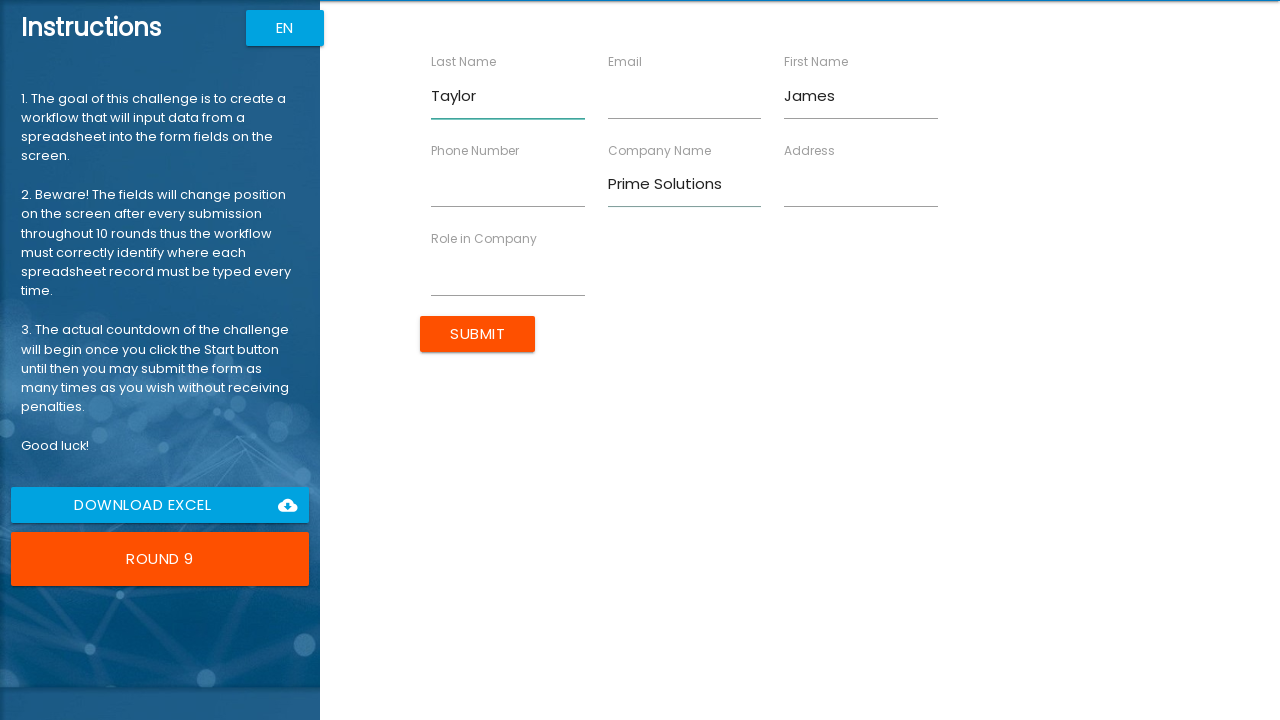

Filled Role field with 'Lead' on input[ng-reflect-name='labelRole']
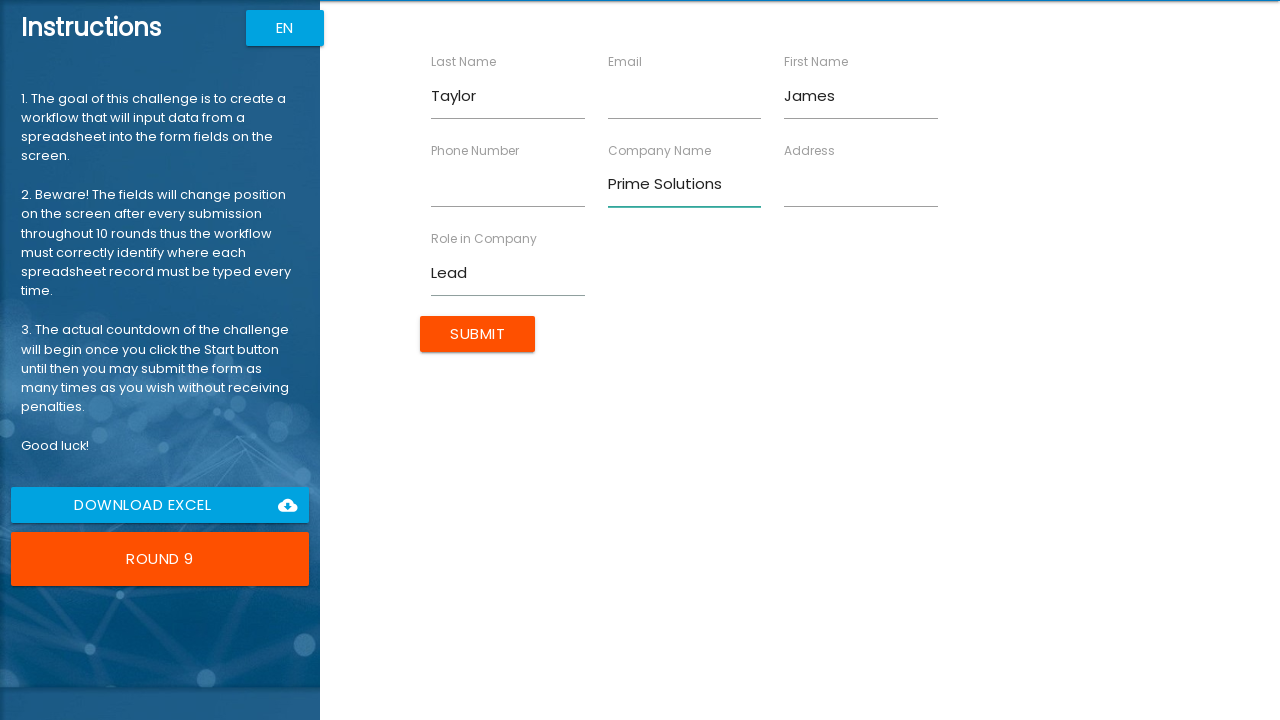

Filled Address field with '369 Cherry Ct' on input[ng-reflect-name='labelAddress']
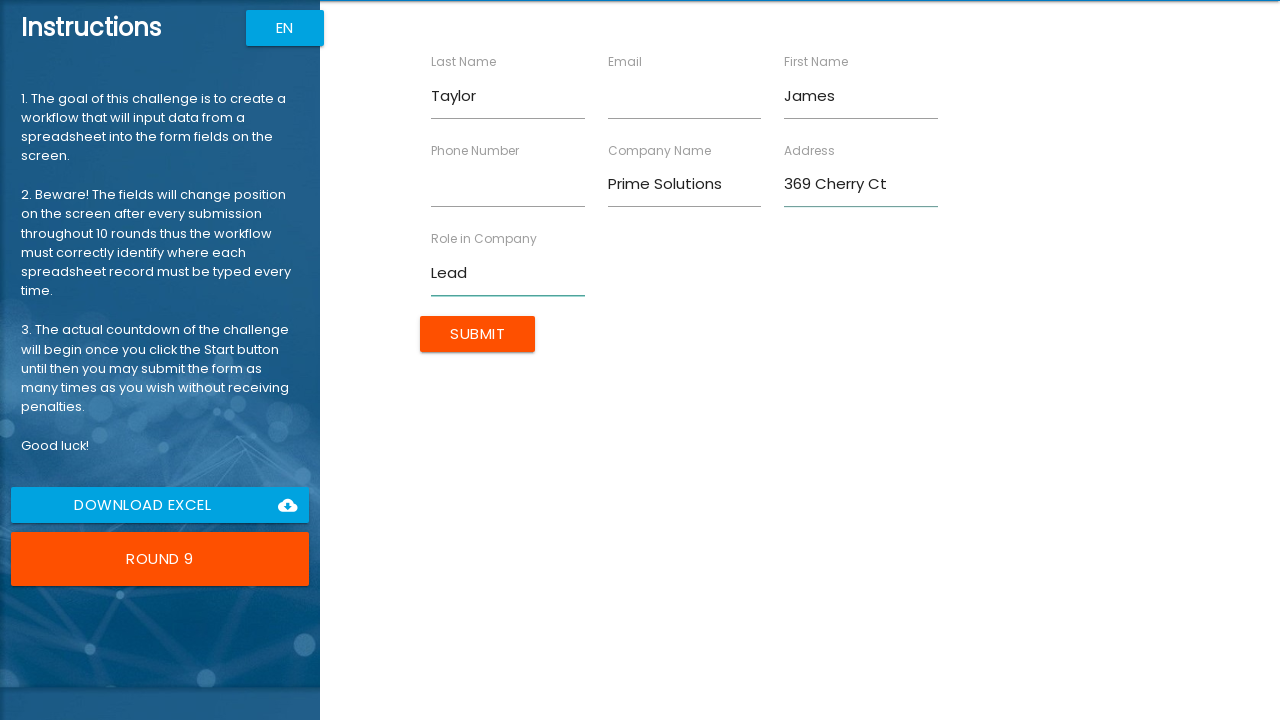

Filled Email field with 'james.t@example.com' on input[ng-reflect-name='labelEmail']
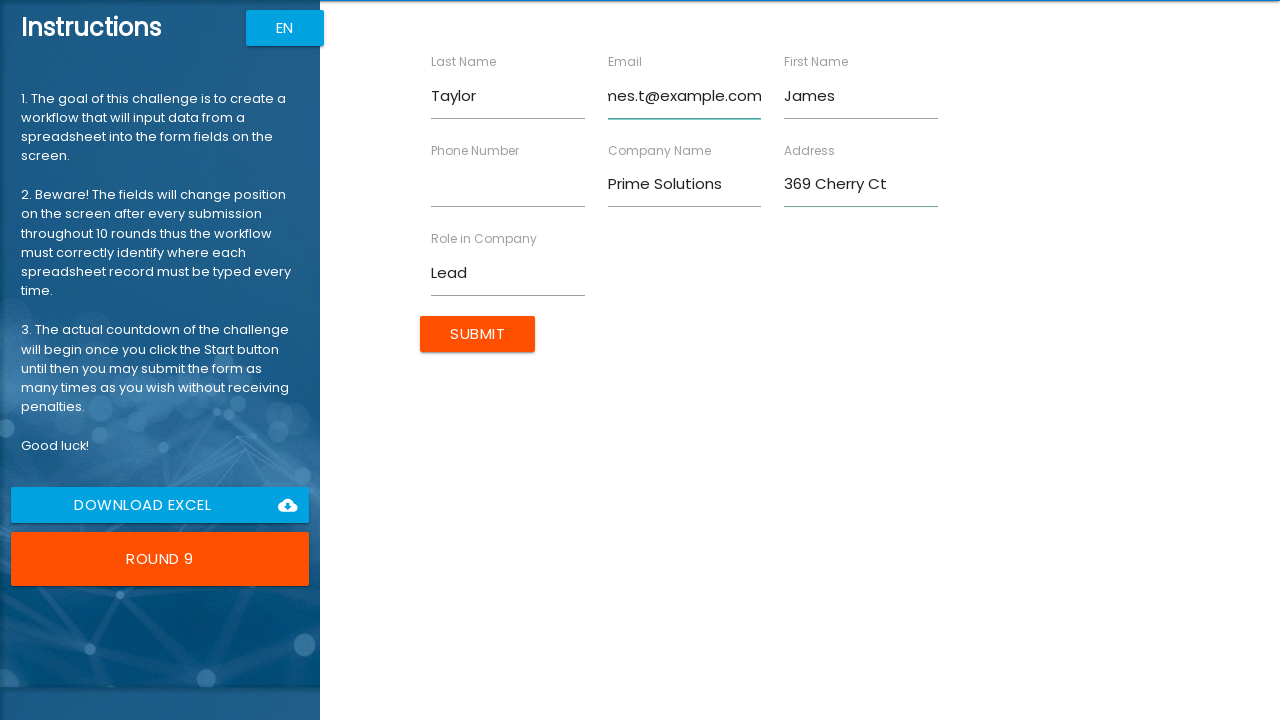

Filled Phone Number field with '5551237890' on input[ng-reflect-name='labelPhone']
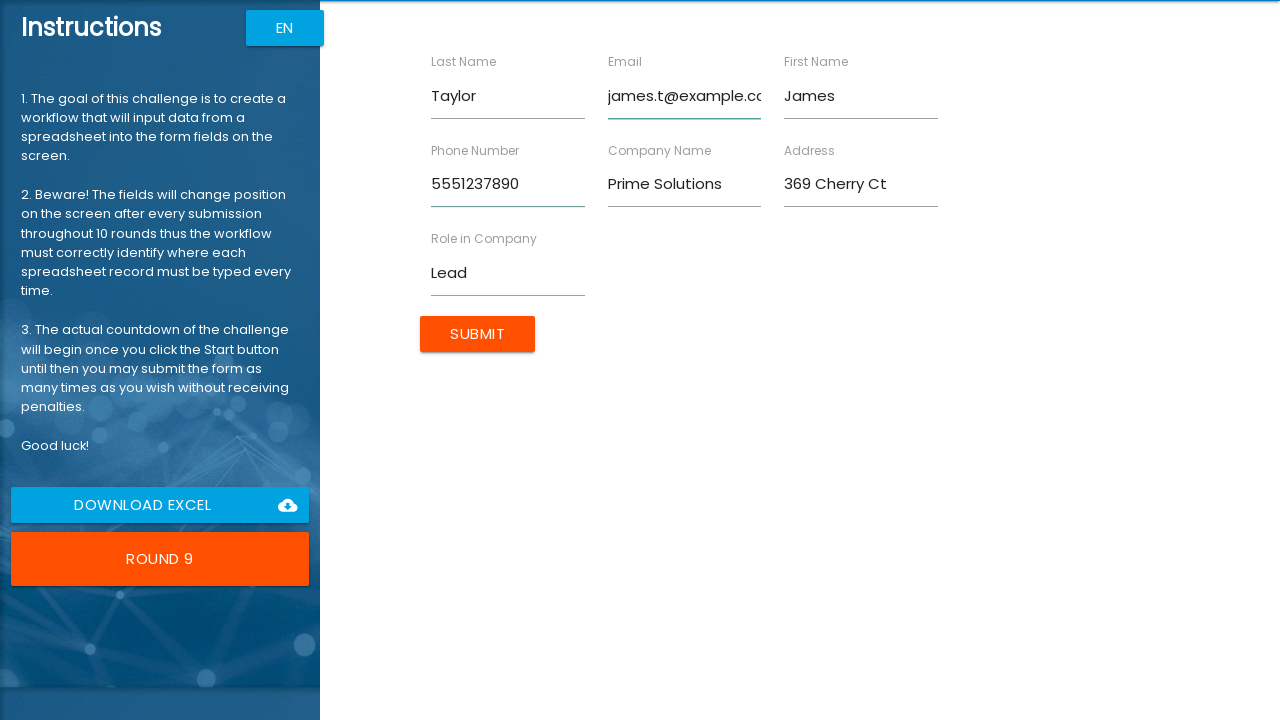

Submitted form for James Taylor at (478, 334) on input[type='submit']
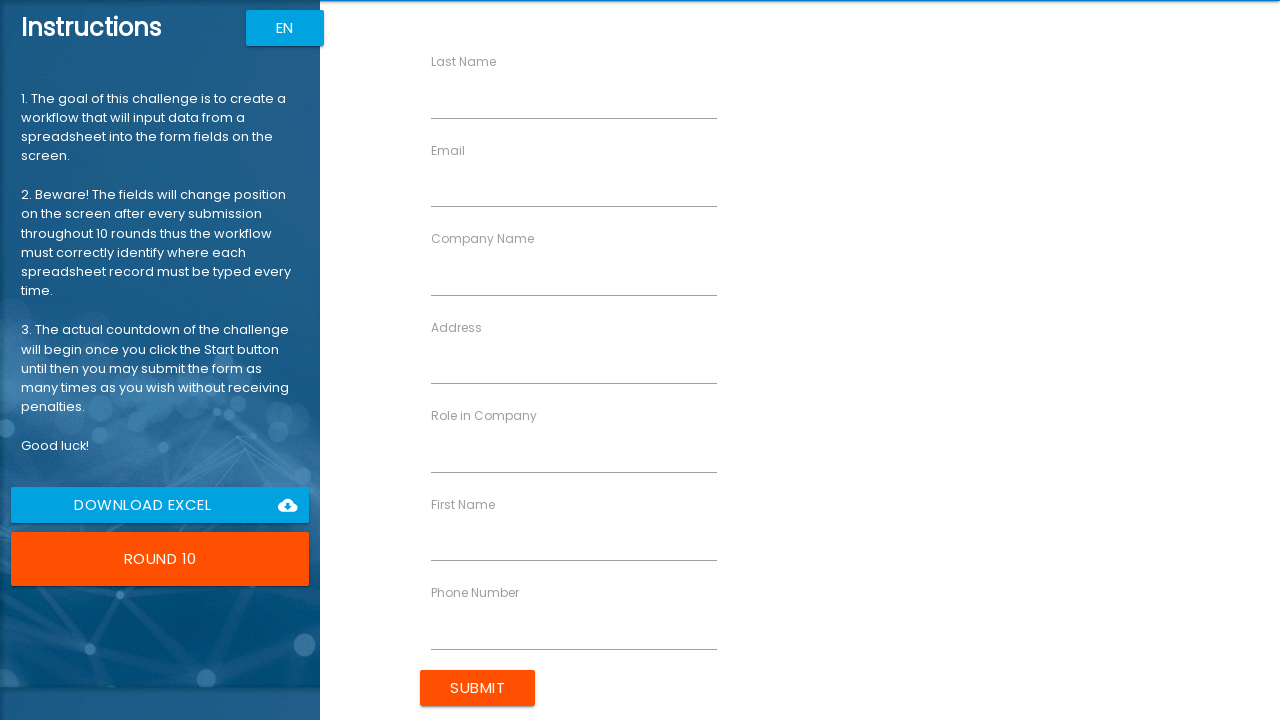

Filled First Name field with 'Amanda' on input[ng-reflect-name='labelFirstName']
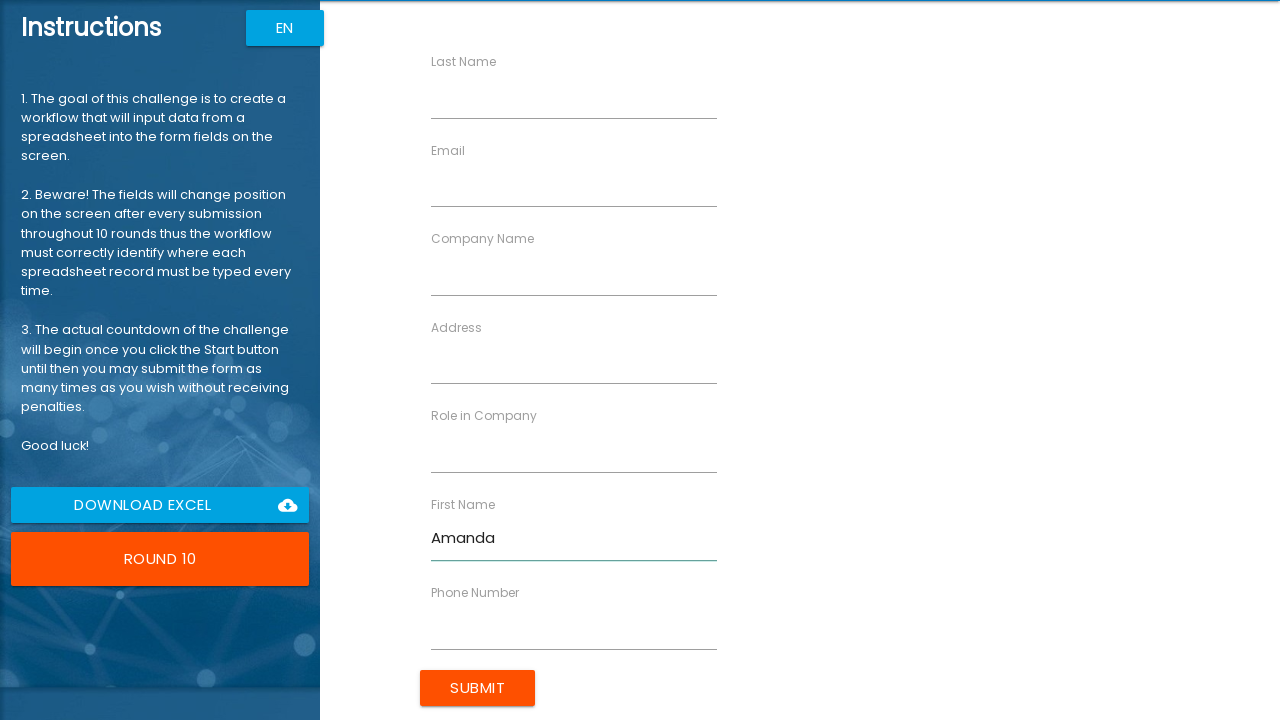

Filled Last Name field with 'Thomas' on input[ng-reflect-name='labelLastName']
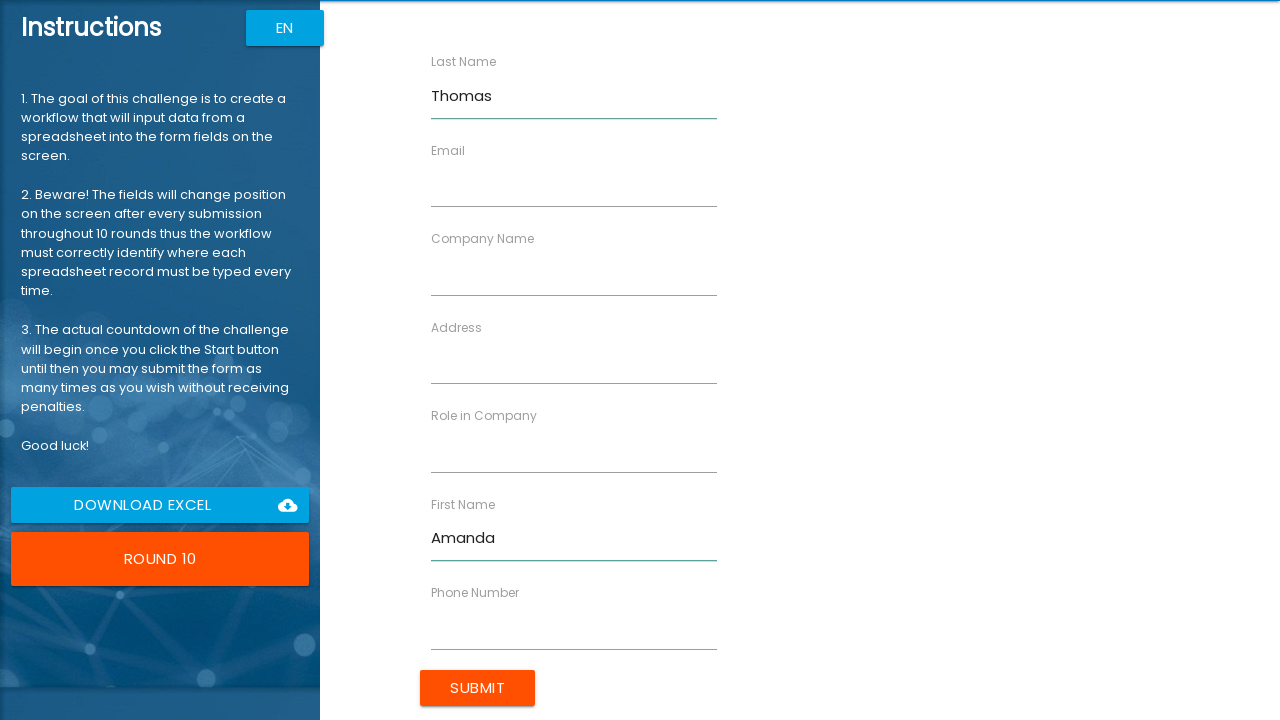

Filled Company Name field with 'NextGen Inc' on input[ng-reflect-name='labelCompanyName']
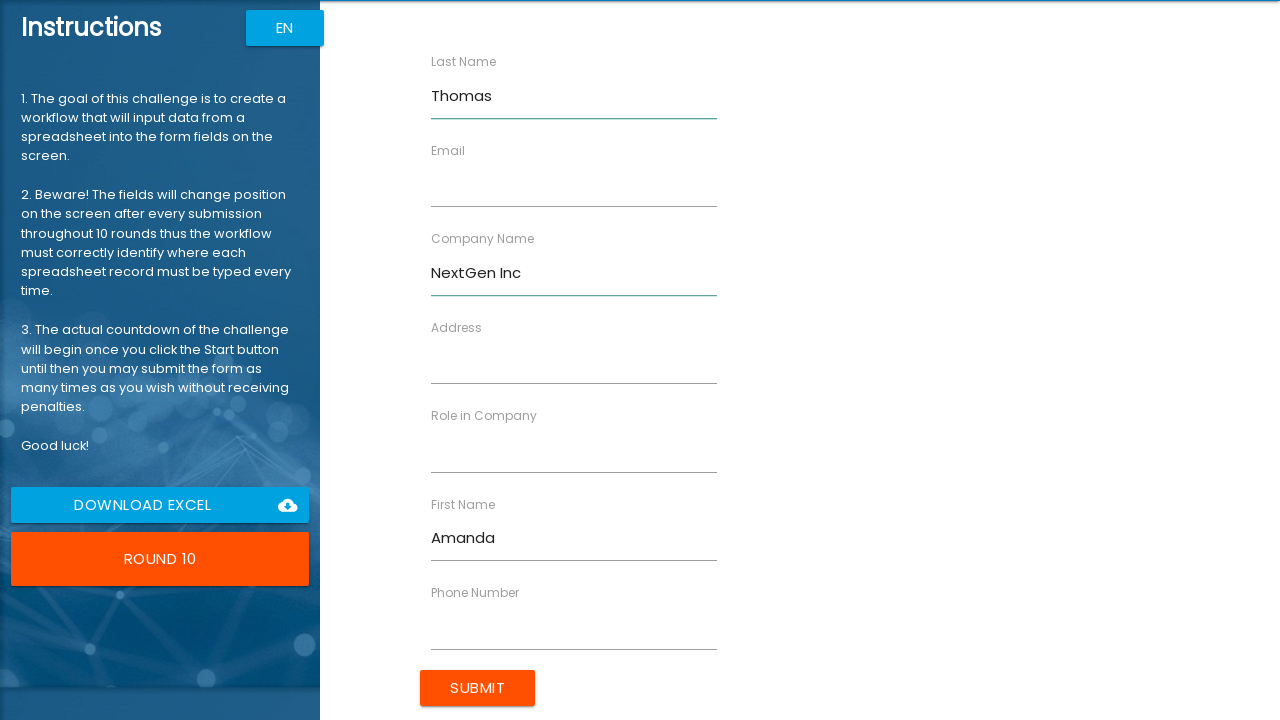

Filled Role field with 'Specialist' on input[ng-reflect-name='labelRole']
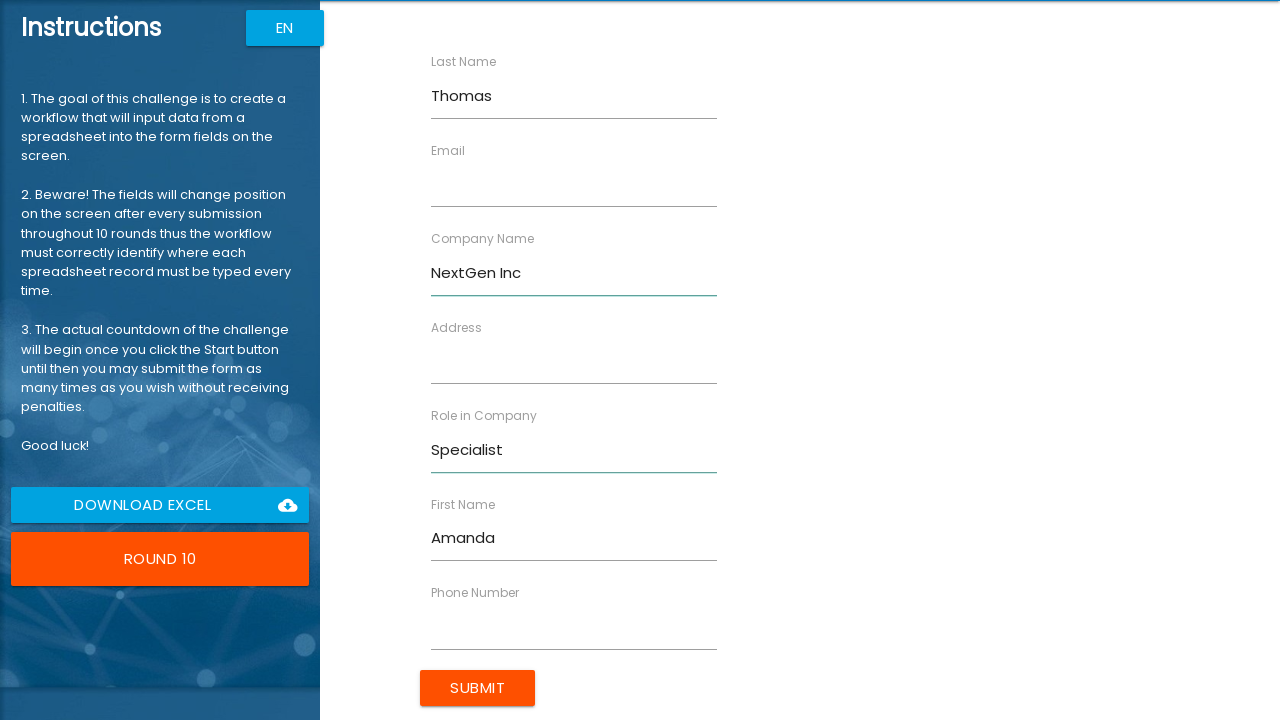

Filled Address field with '741 Spruce St' on input[ng-reflect-name='labelAddress']
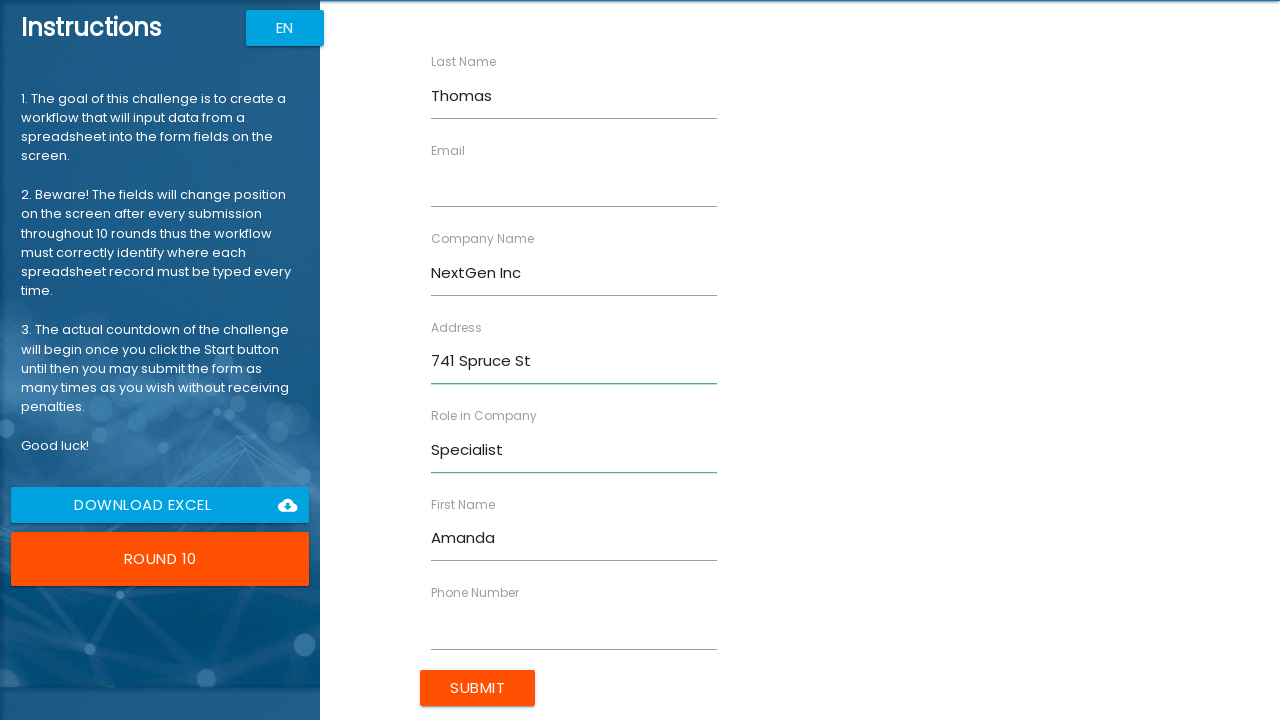

Filled Email field with 'amanda.t@example.com' on input[ng-reflect-name='labelEmail']
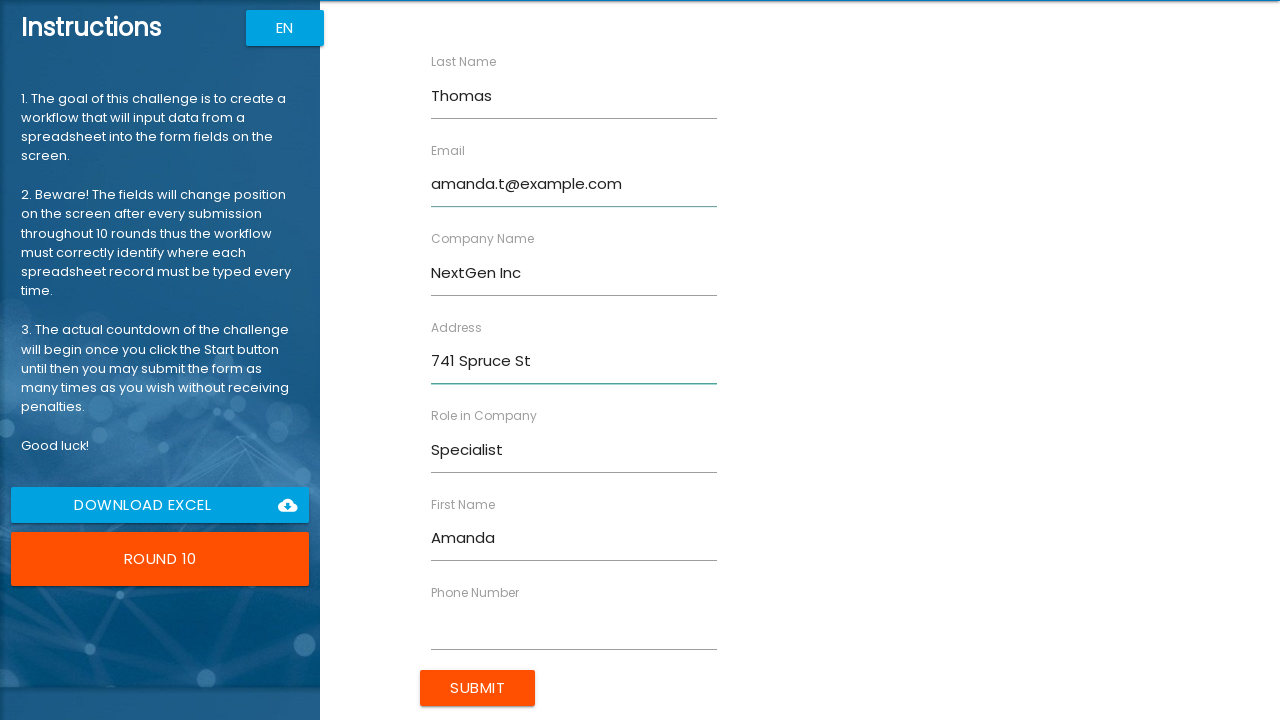

Filled Phone Number field with '5554561234' on input[ng-reflect-name='labelPhone']
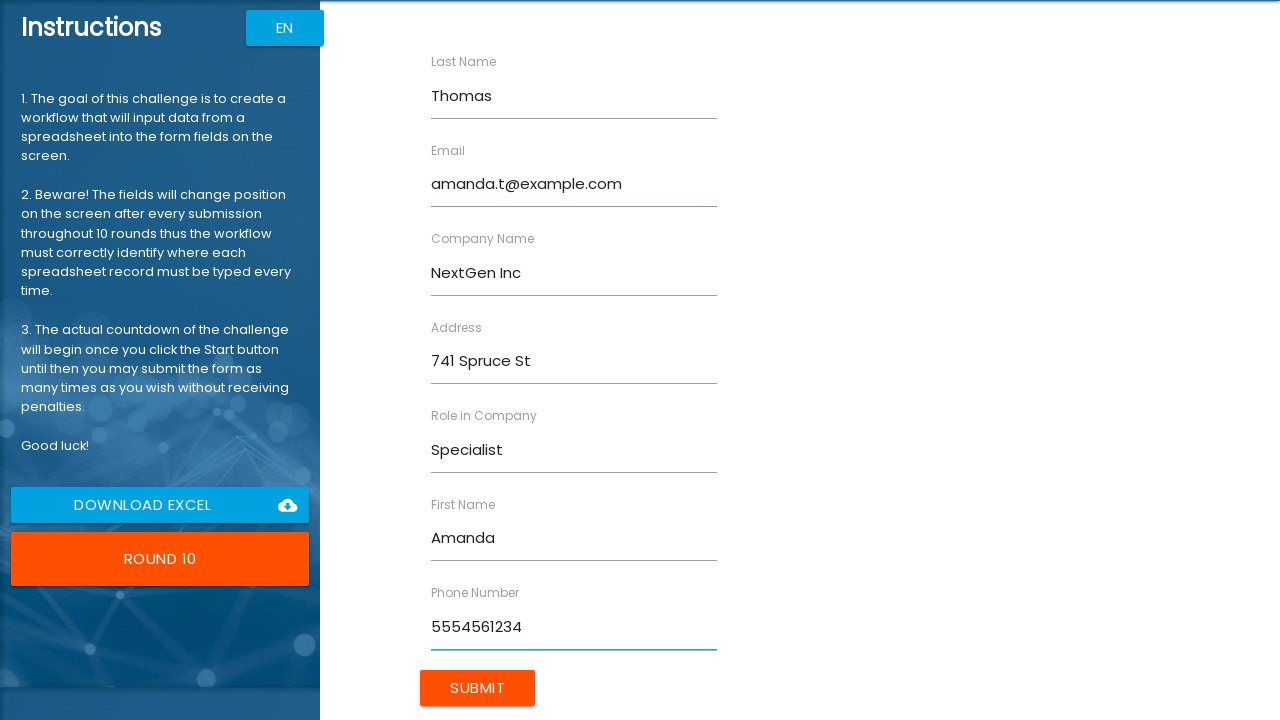

Submitted form for Amanda Thomas at (478, 688) on input[type='submit']
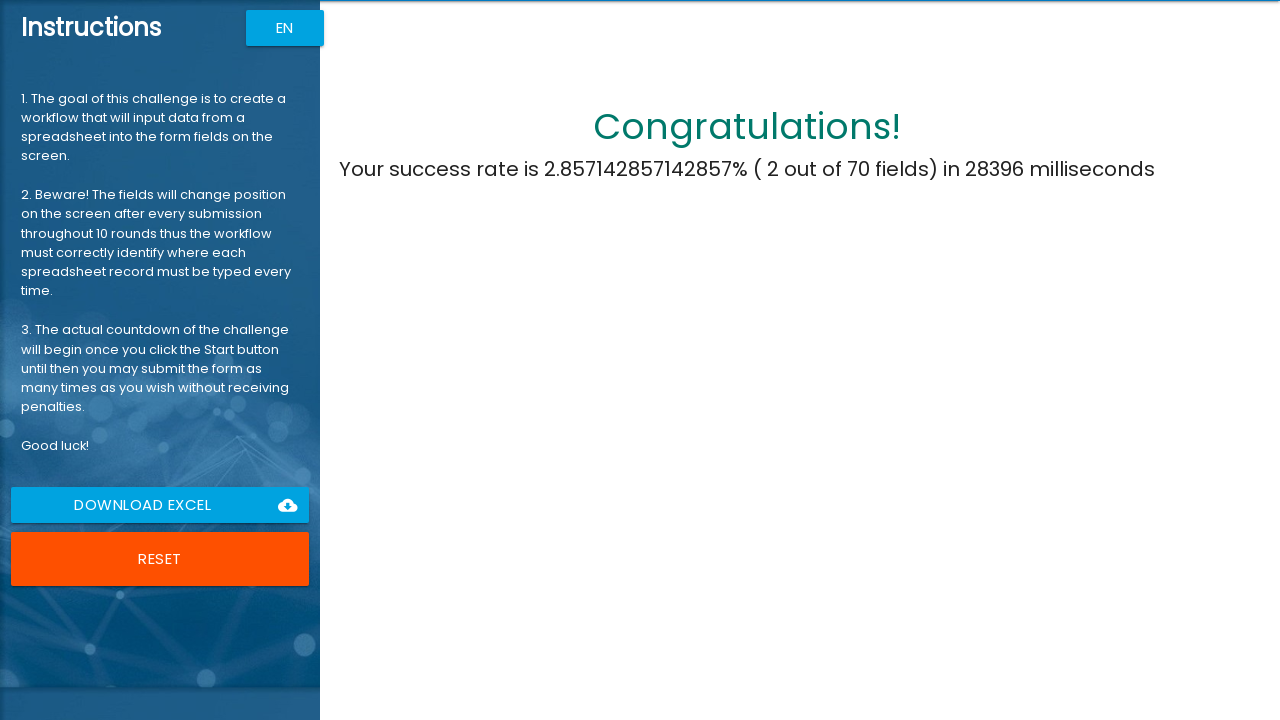

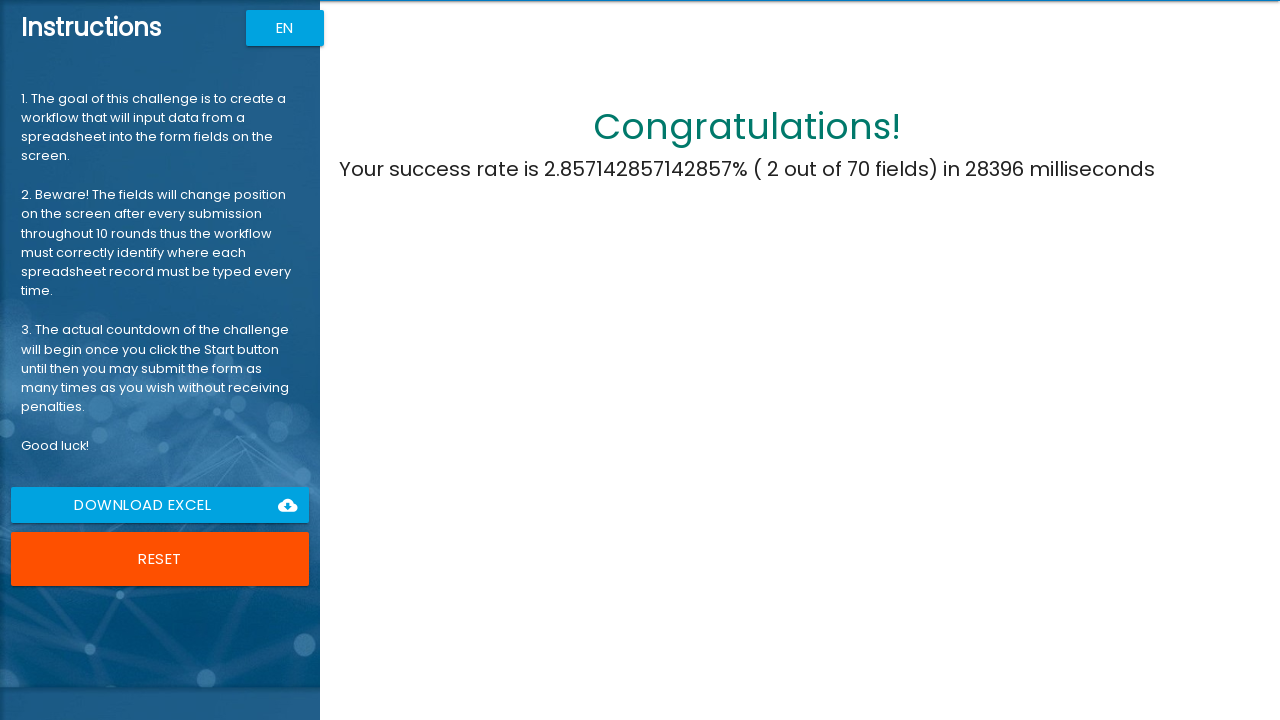